Tests filling a large form by entering text into all input fields and submitting the form via a button click

Starting URL: http://suninjuly.github.io/huge_form.html

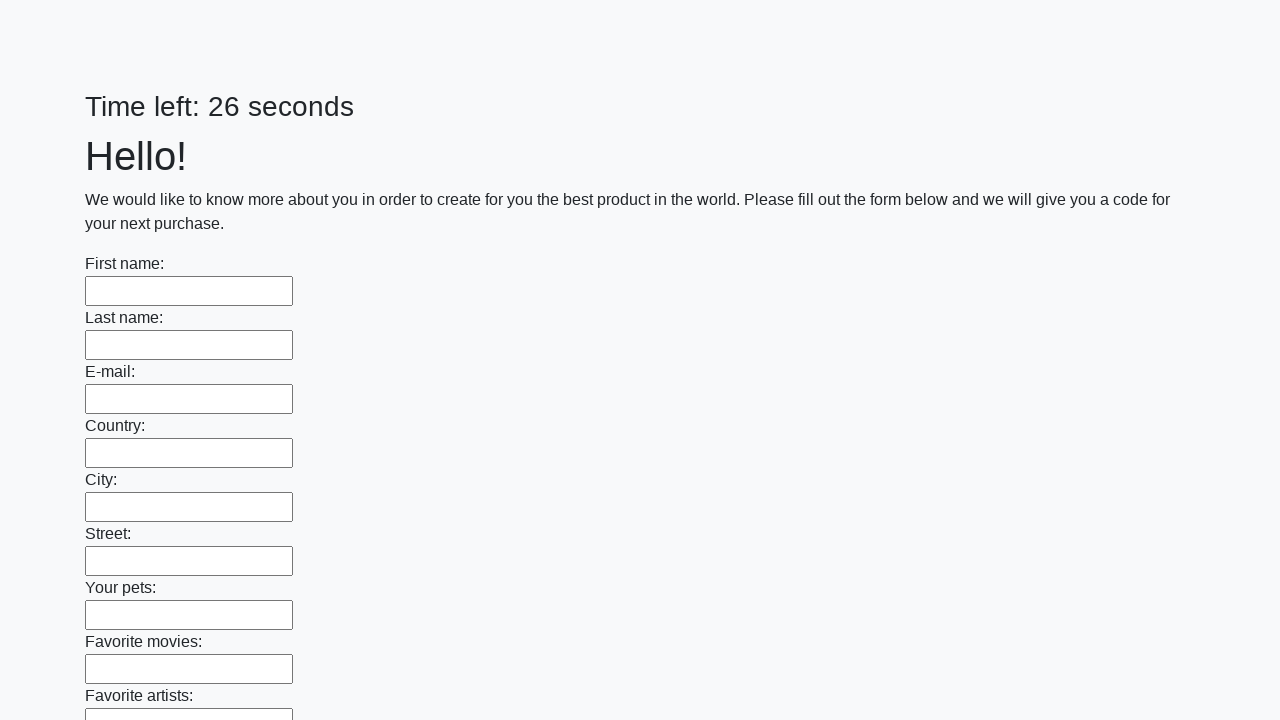

Located all input fields on the form
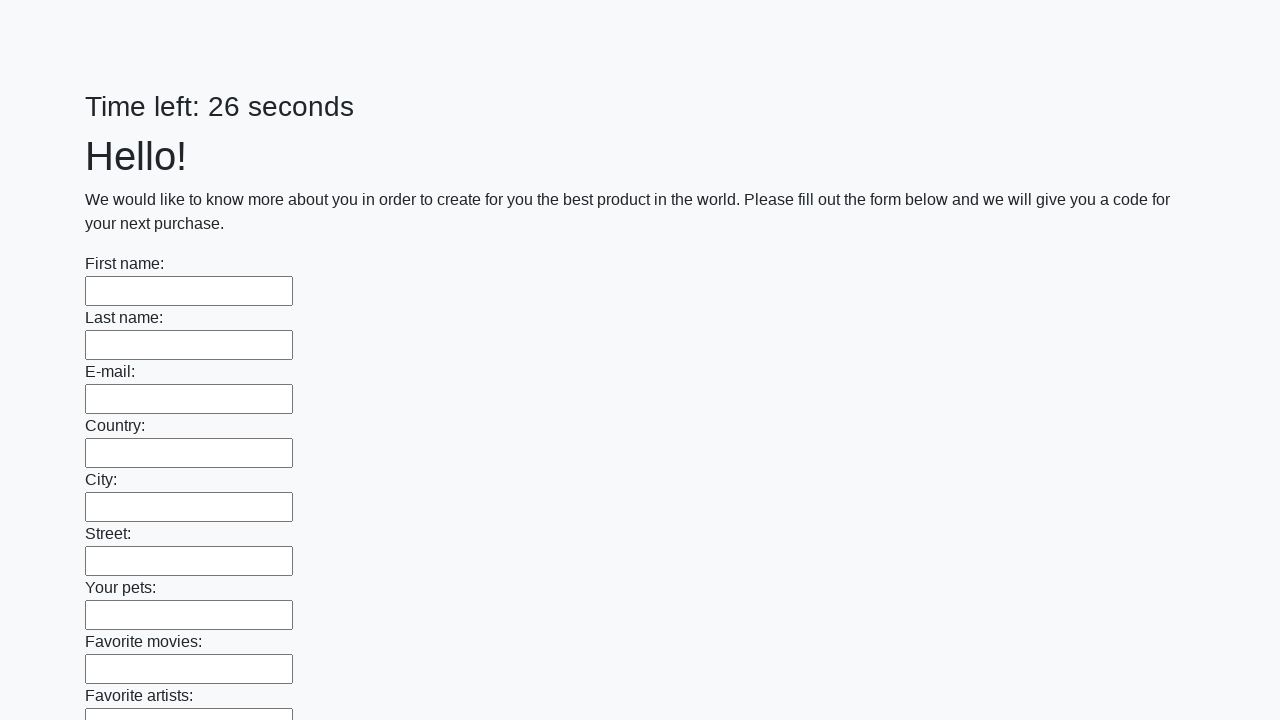

Filled an input field with 'aaa' on input >> nth=0
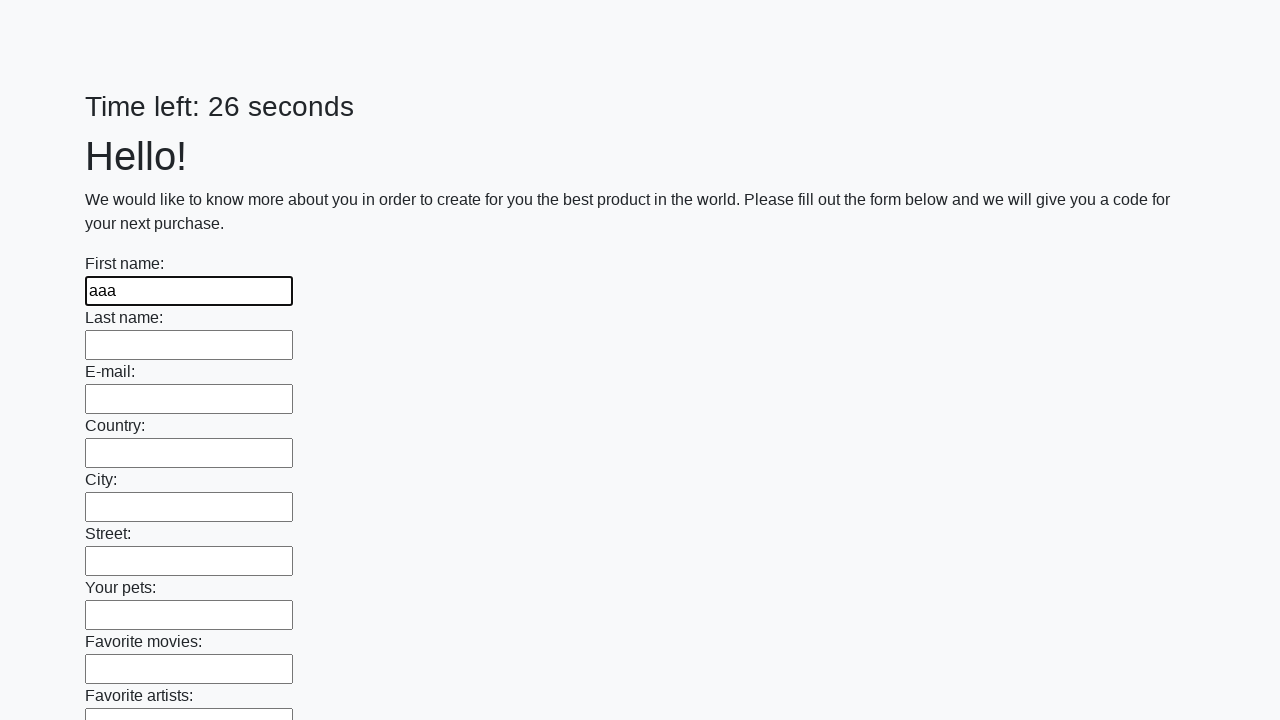

Filled an input field with 'aaa' on input >> nth=1
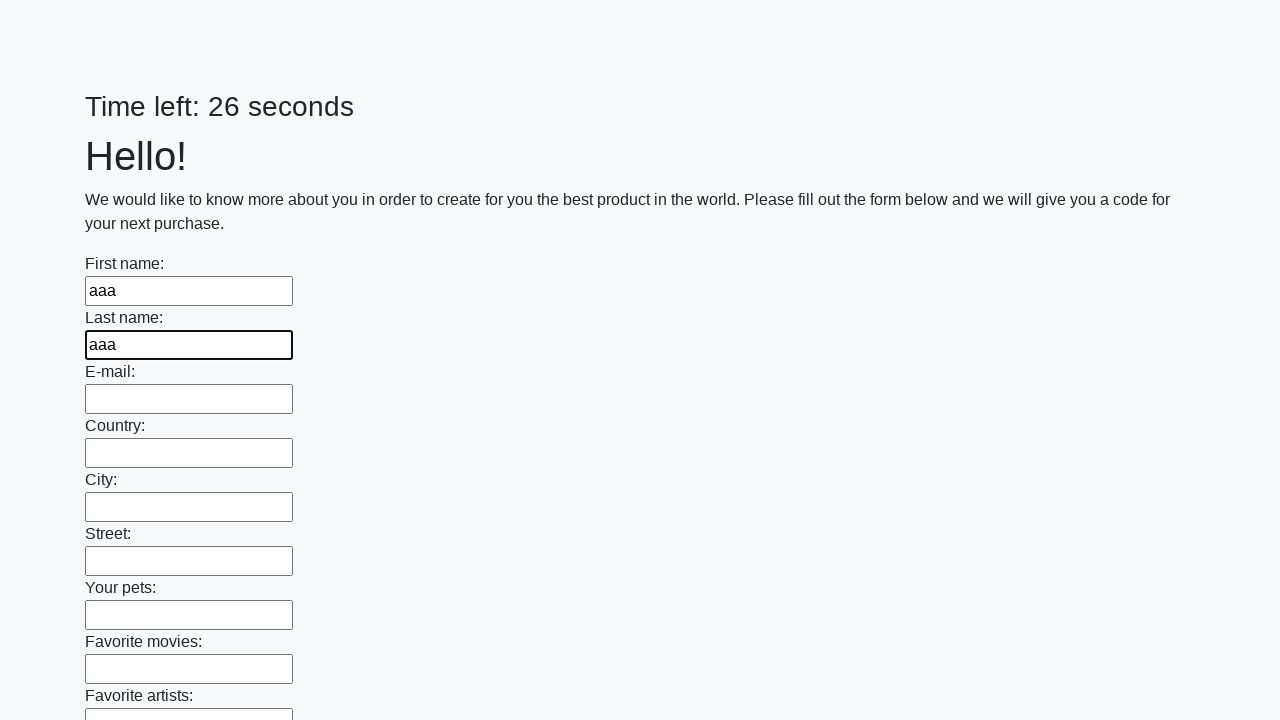

Filled an input field with 'aaa' on input >> nth=2
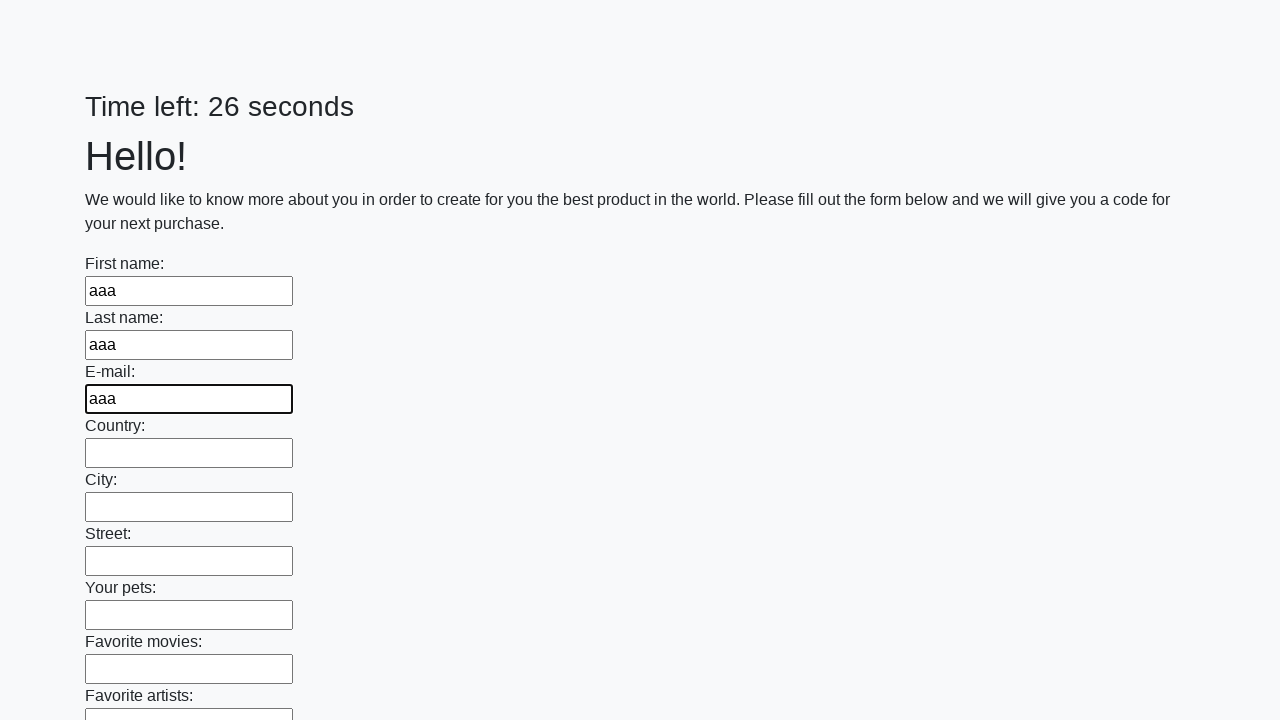

Filled an input field with 'aaa' on input >> nth=3
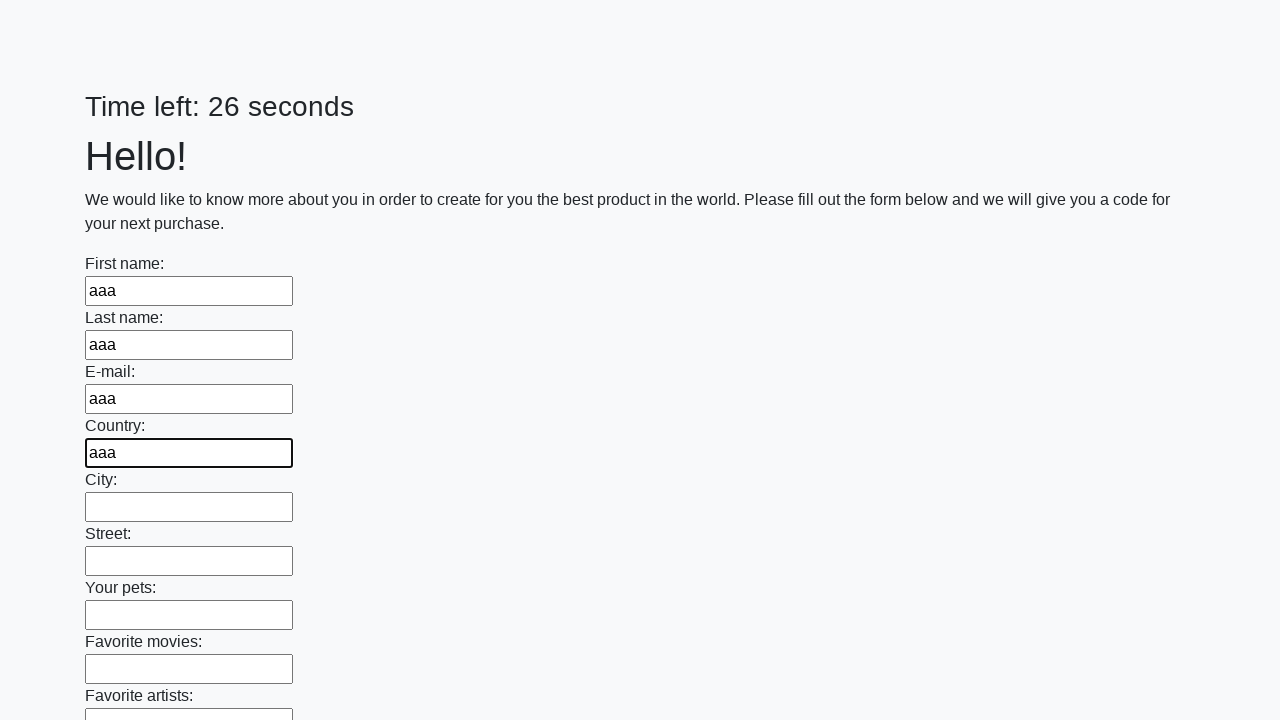

Filled an input field with 'aaa' on input >> nth=4
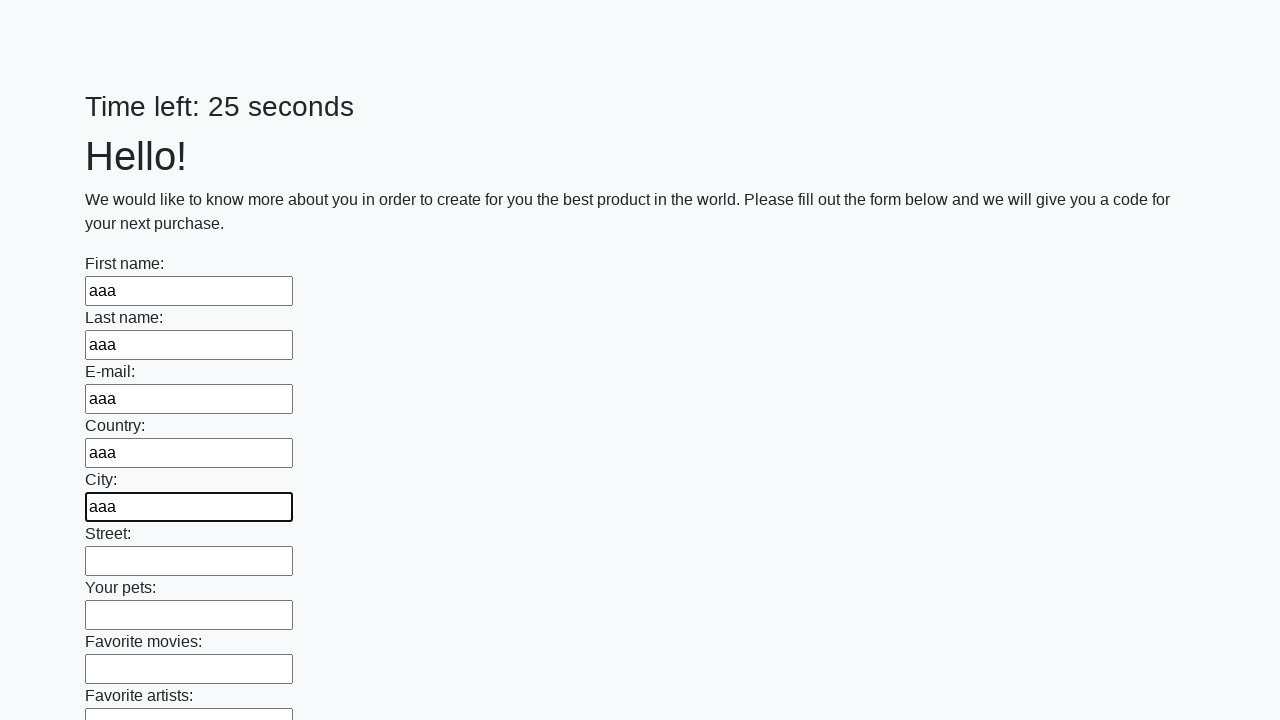

Filled an input field with 'aaa' on input >> nth=5
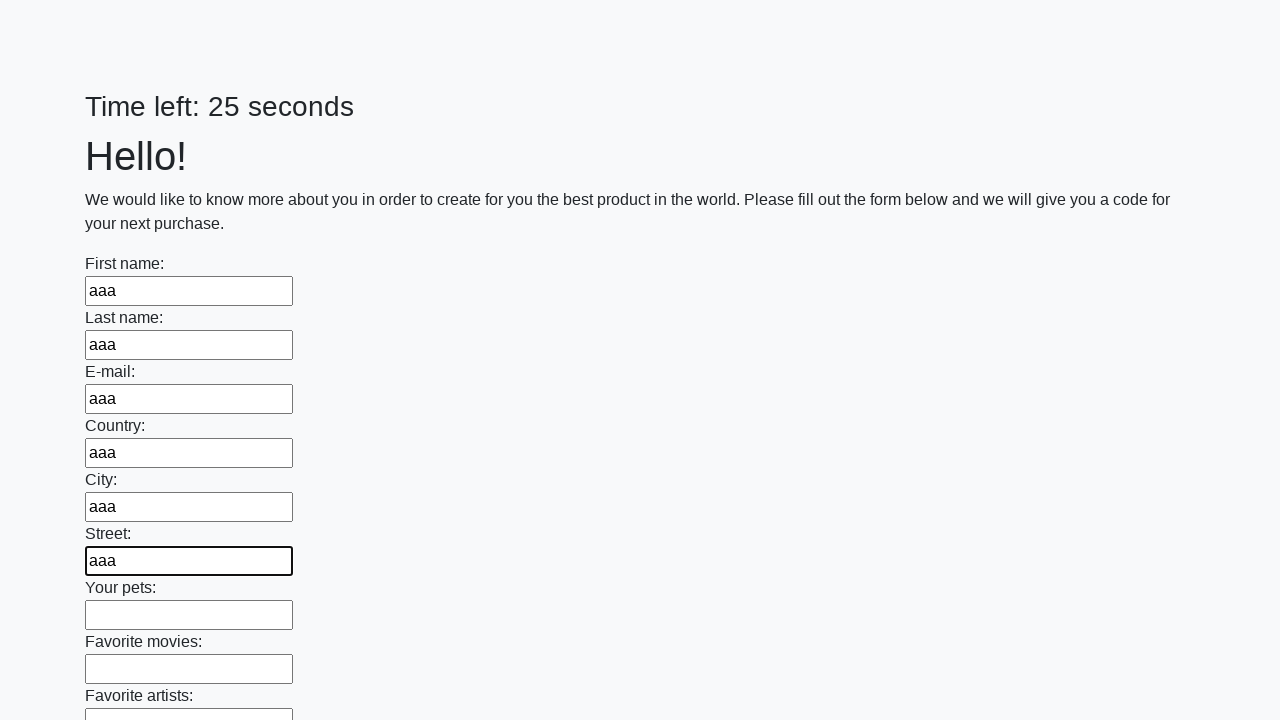

Filled an input field with 'aaa' on input >> nth=6
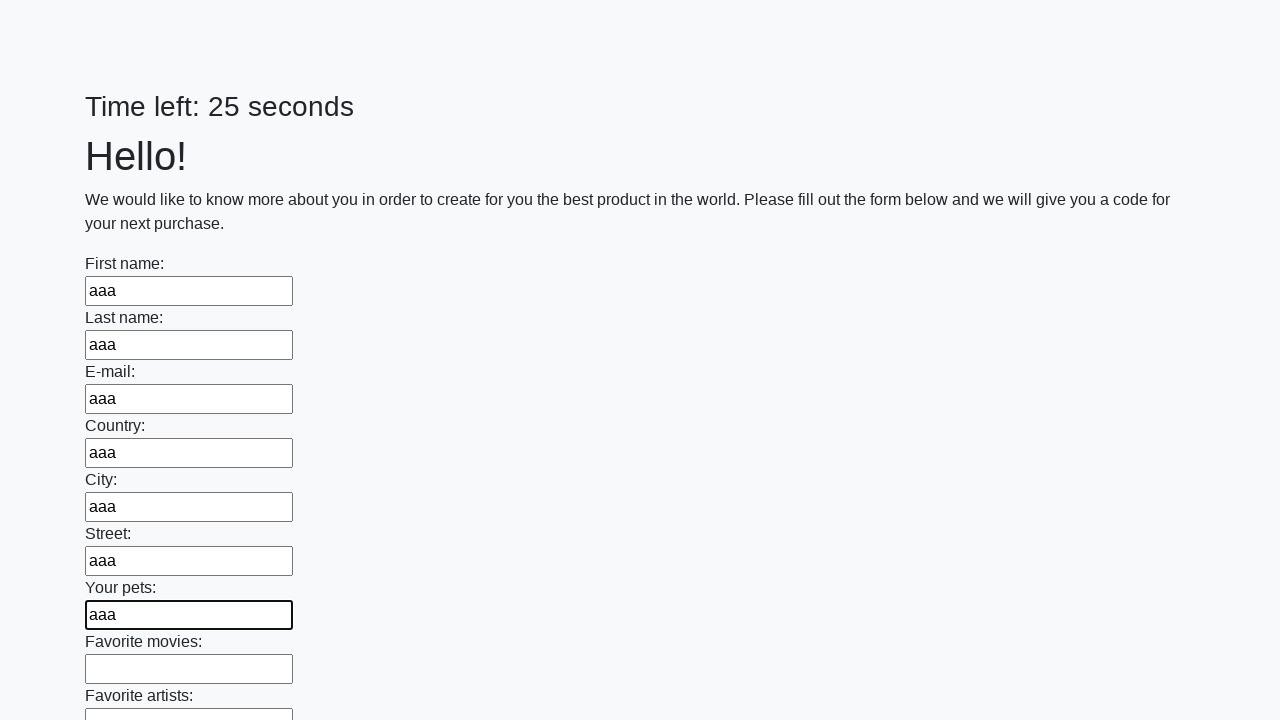

Filled an input field with 'aaa' on input >> nth=7
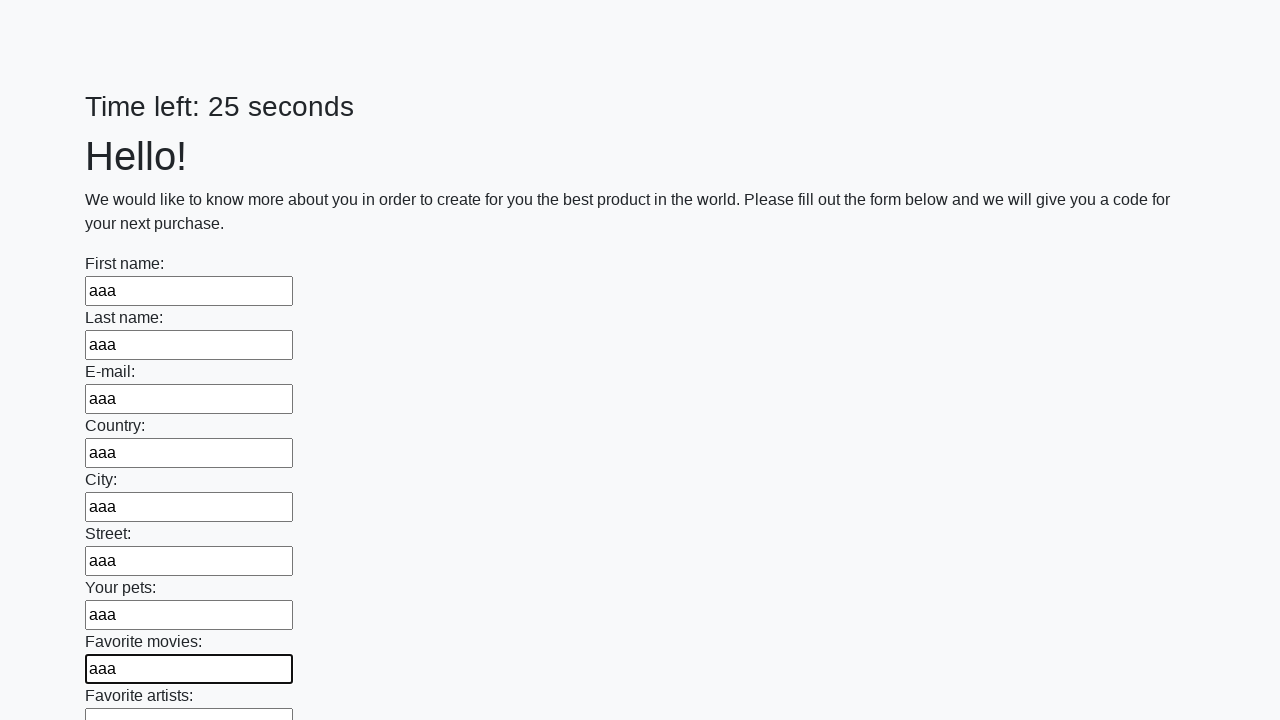

Filled an input field with 'aaa' on input >> nth=8
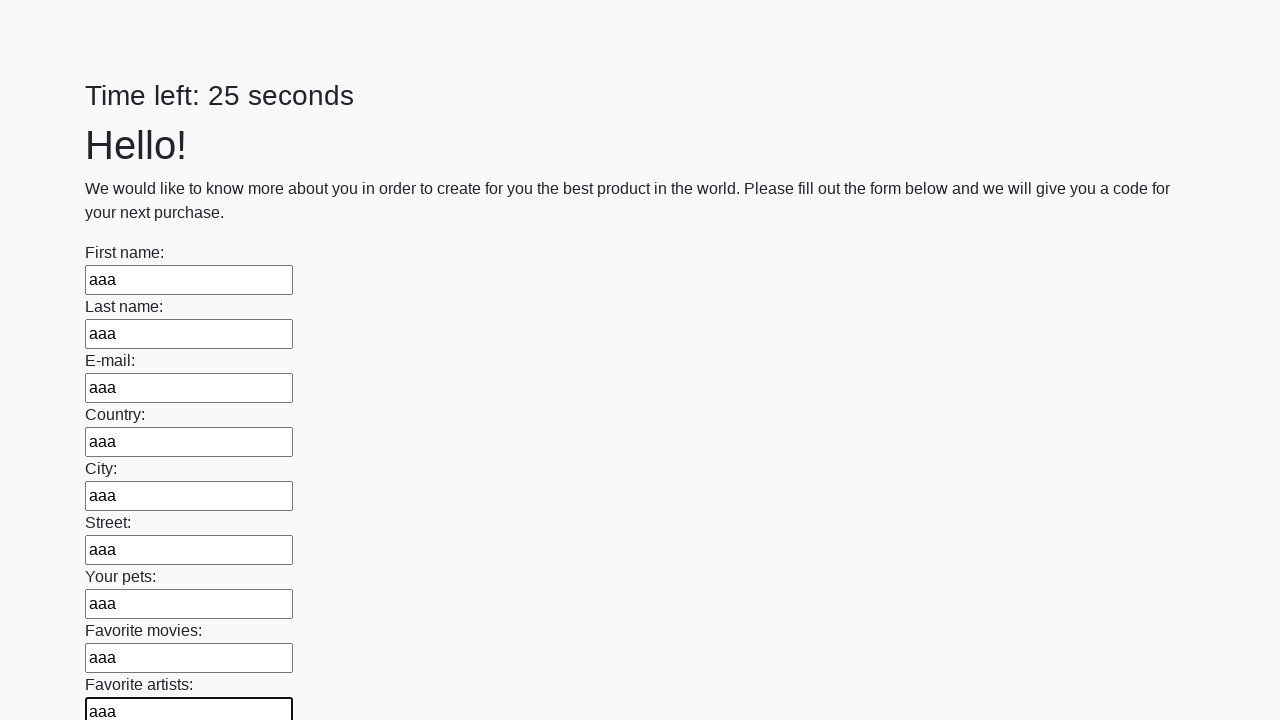

Filled an input field with 'aaa' on input >> nth=9
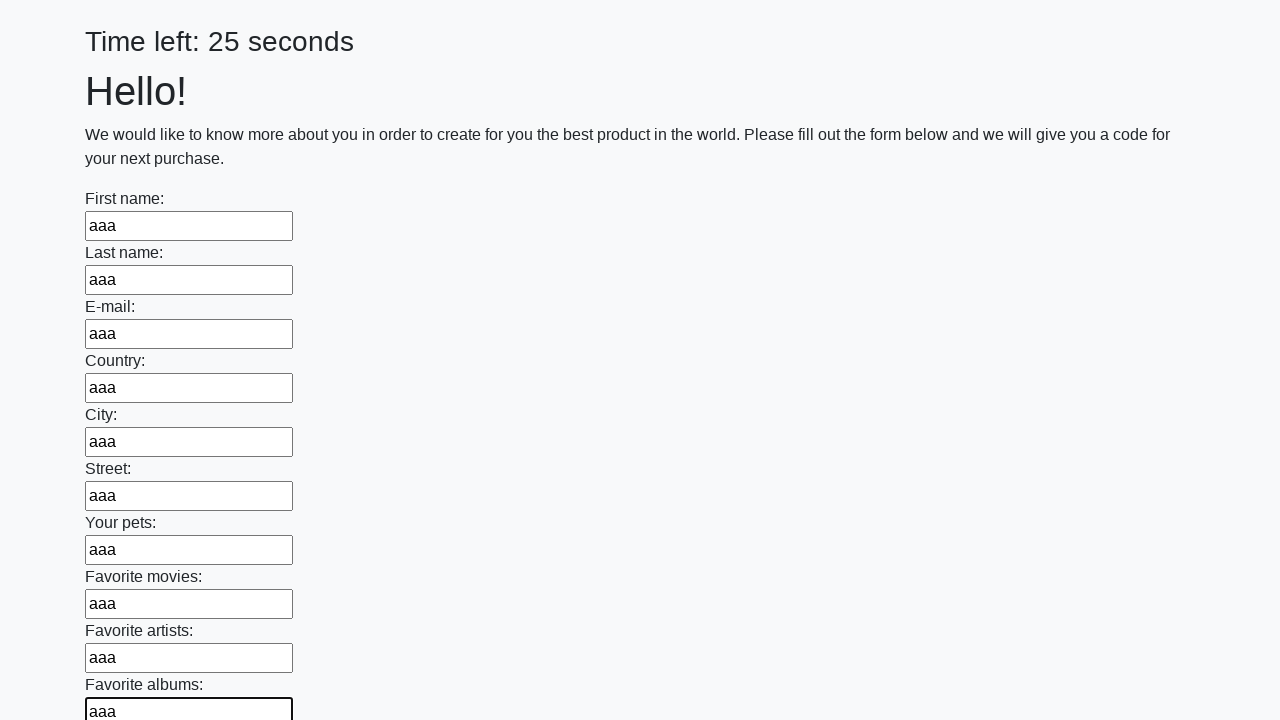

Filled an input field with 'aaa' on input >> nth=10
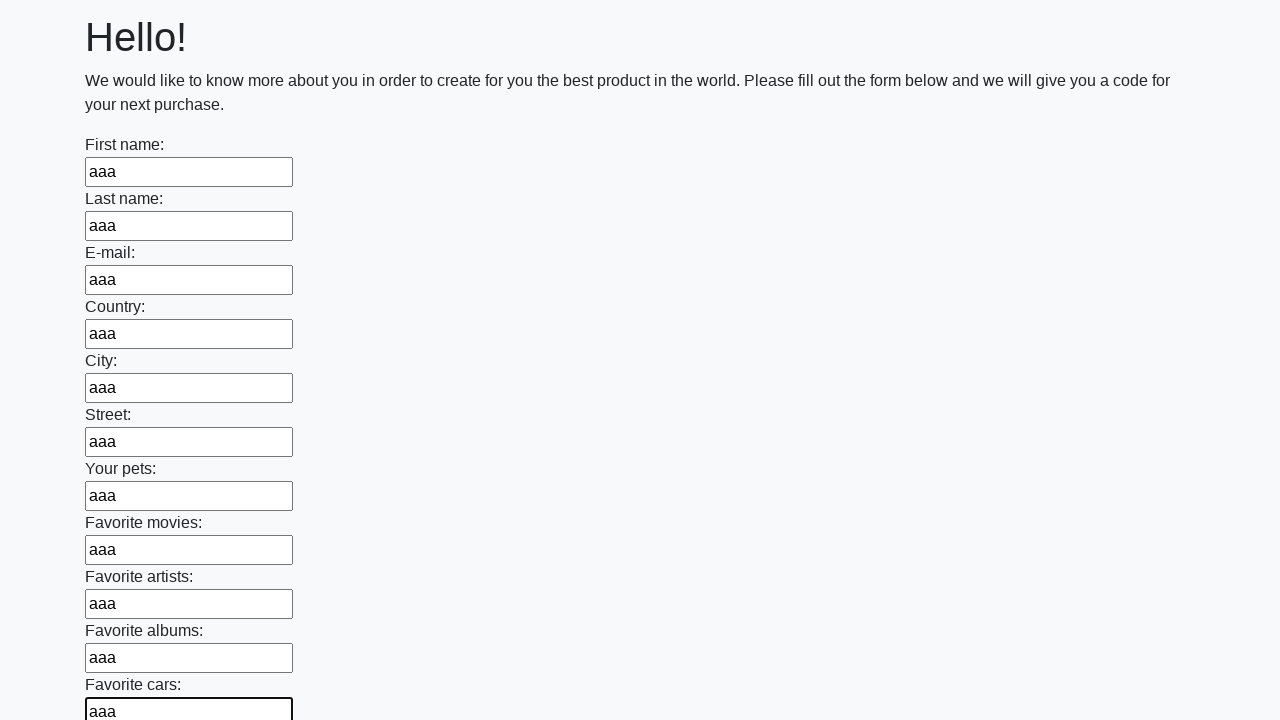

Filled an input field with 'aaa' on input >> nth=11
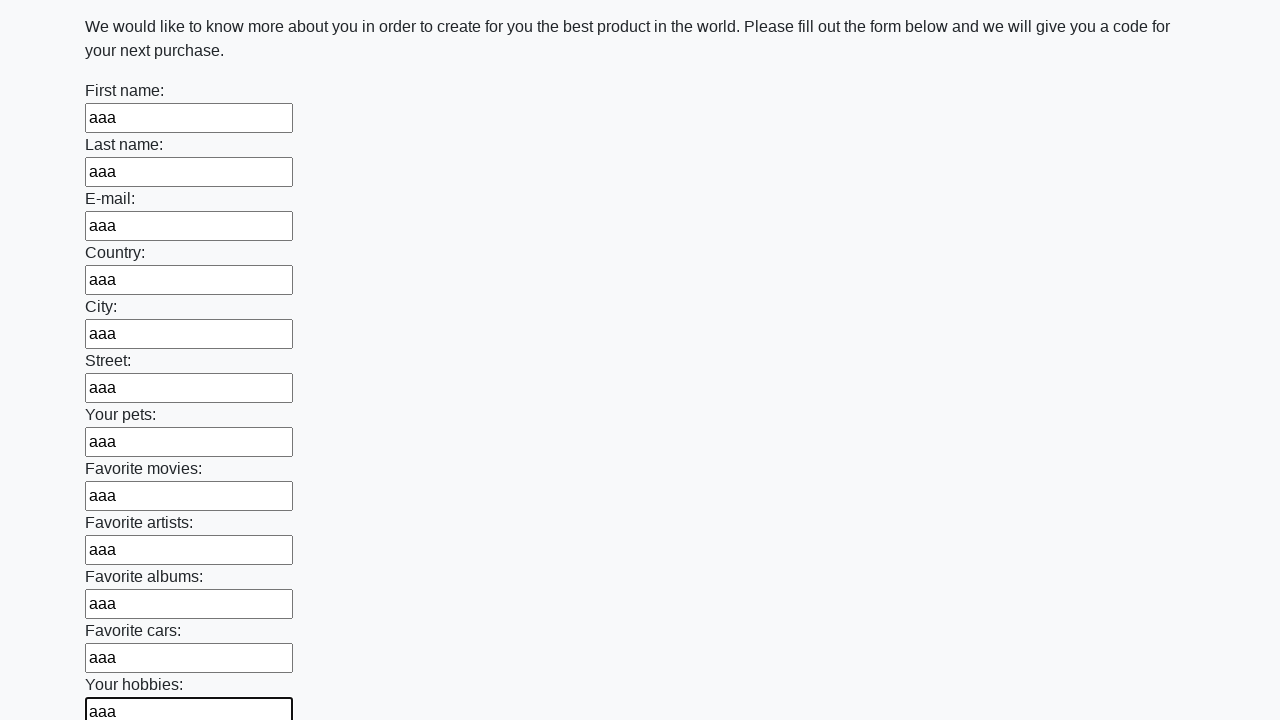

Filled an input field with 'aaa' on input >> nth=12
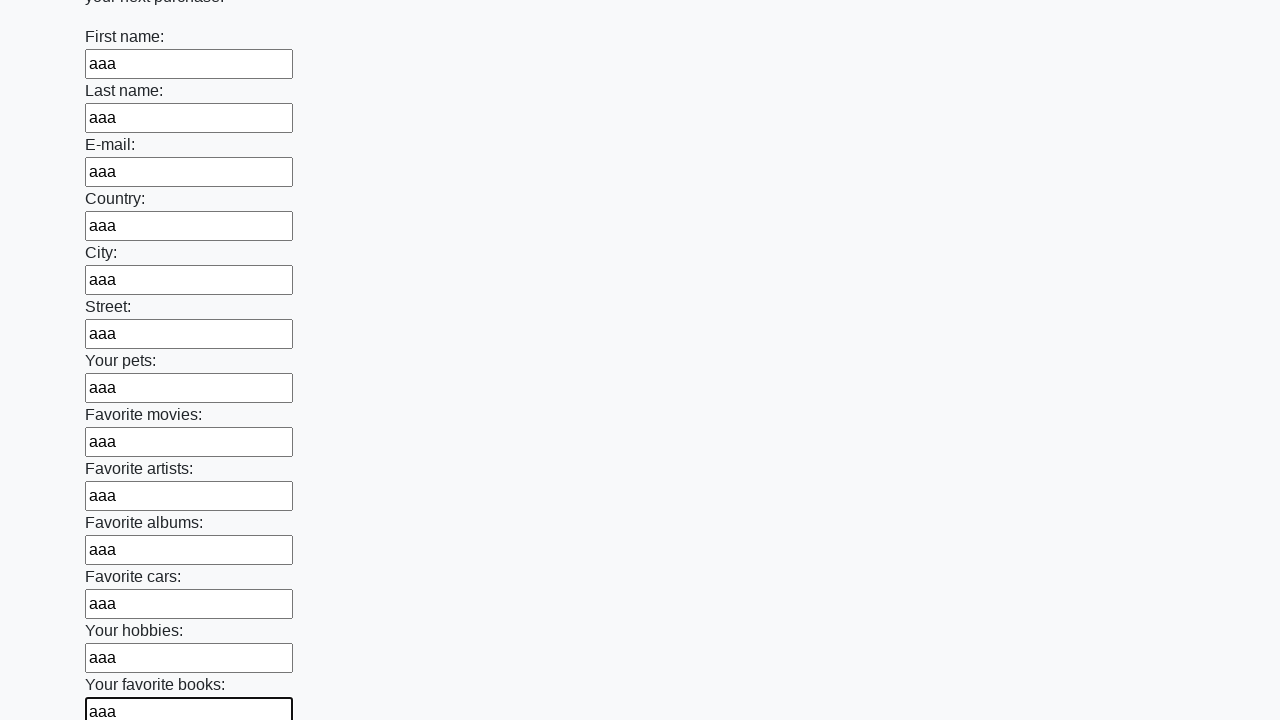

Filled an input field with 'aaa' on input >> nth=13
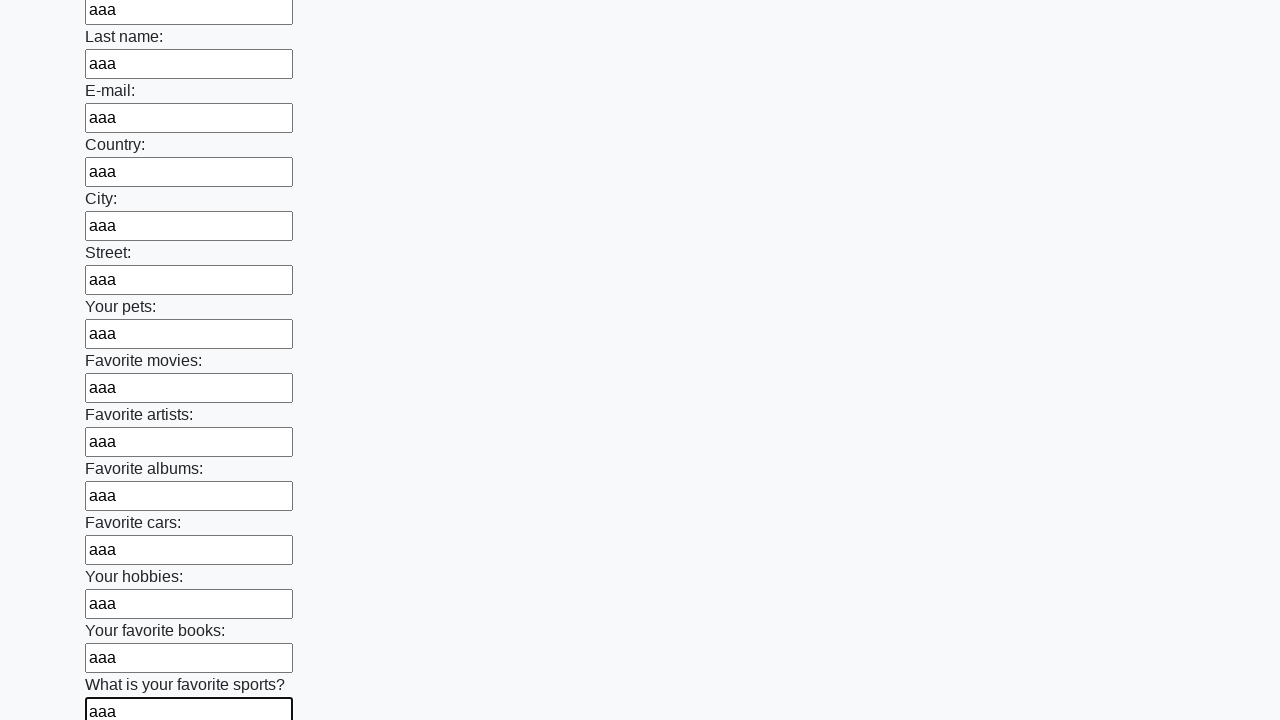

Filled an input field with 'aaa' on input >> nth=14
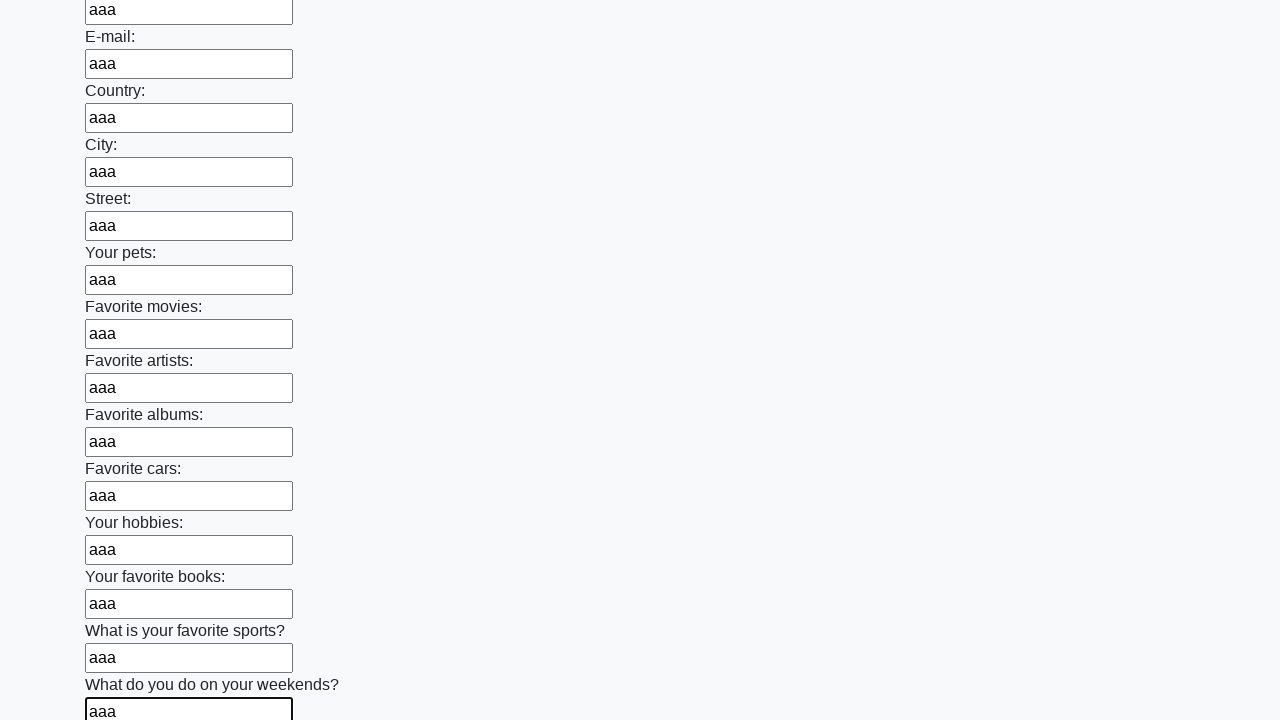

Filled an input field with 'aaa' on input >> nth=15
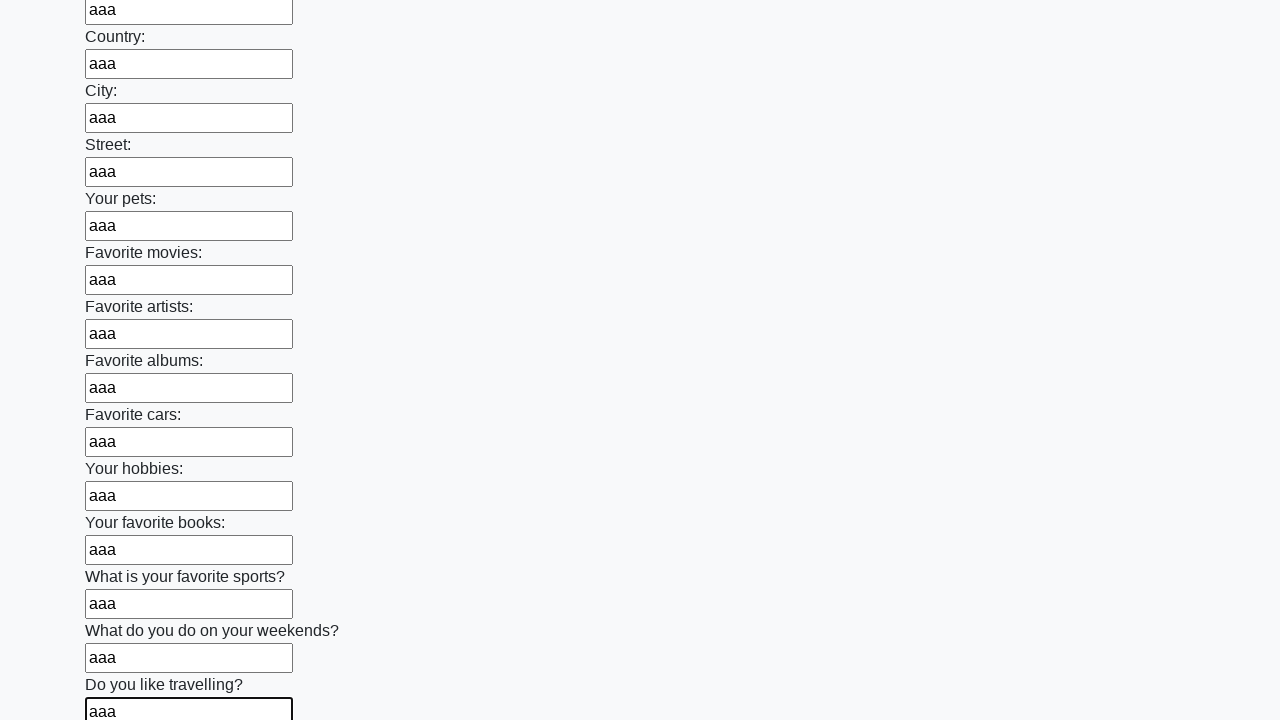

Filled an input field with 'aaa' on input >> nth=16
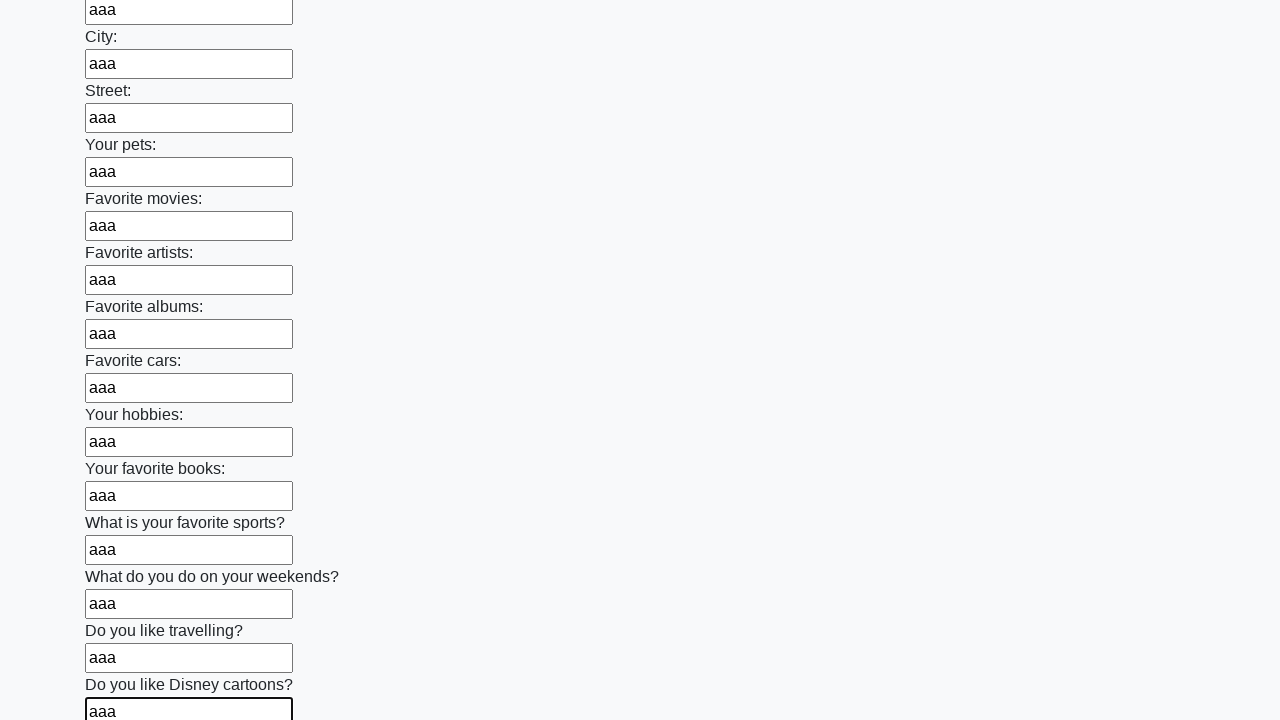

Filled an input field with 'aaa' on input >> nth=17
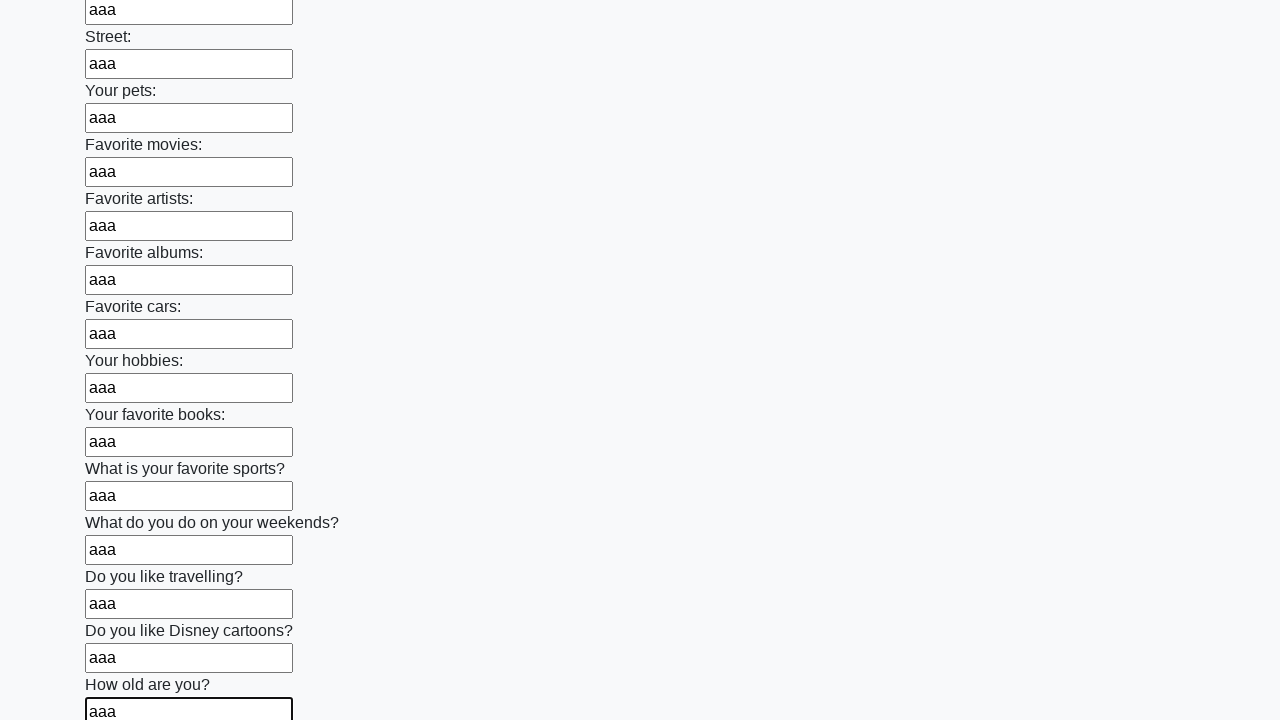

Filled an input field with 'aaa' on input >> nth=18
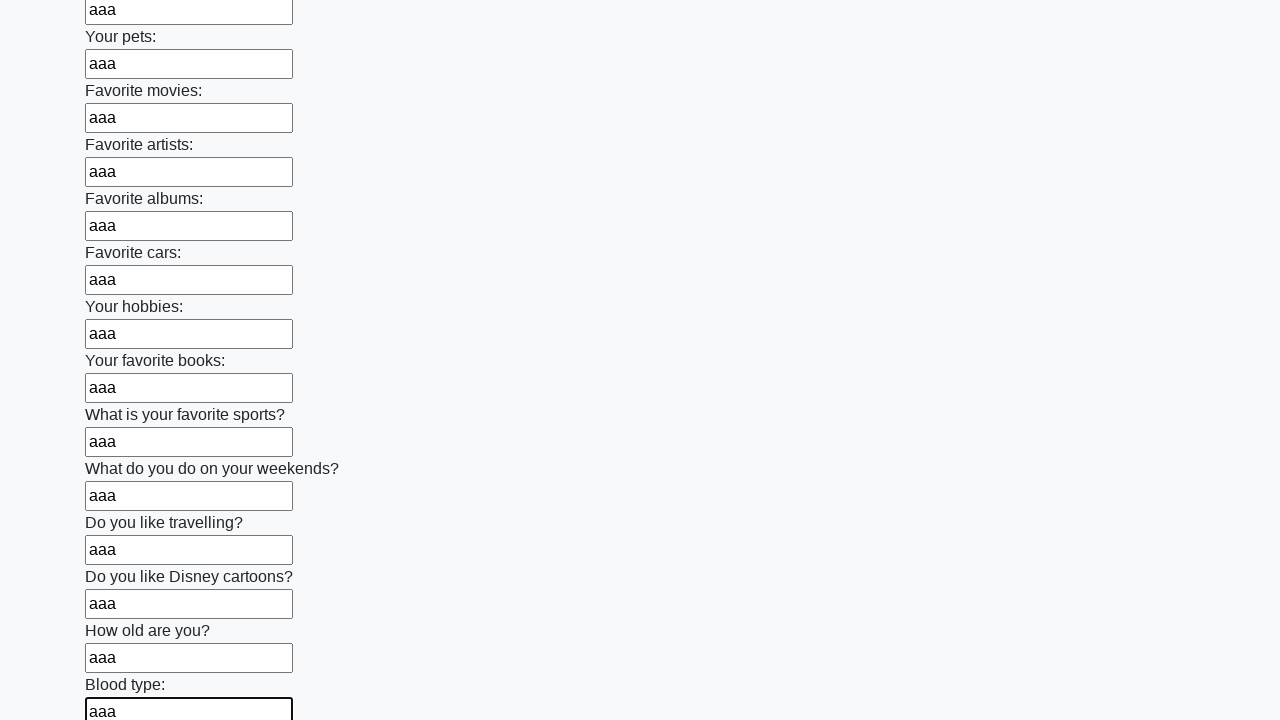

Filled an input field with 'aaa' on input >> nth=19
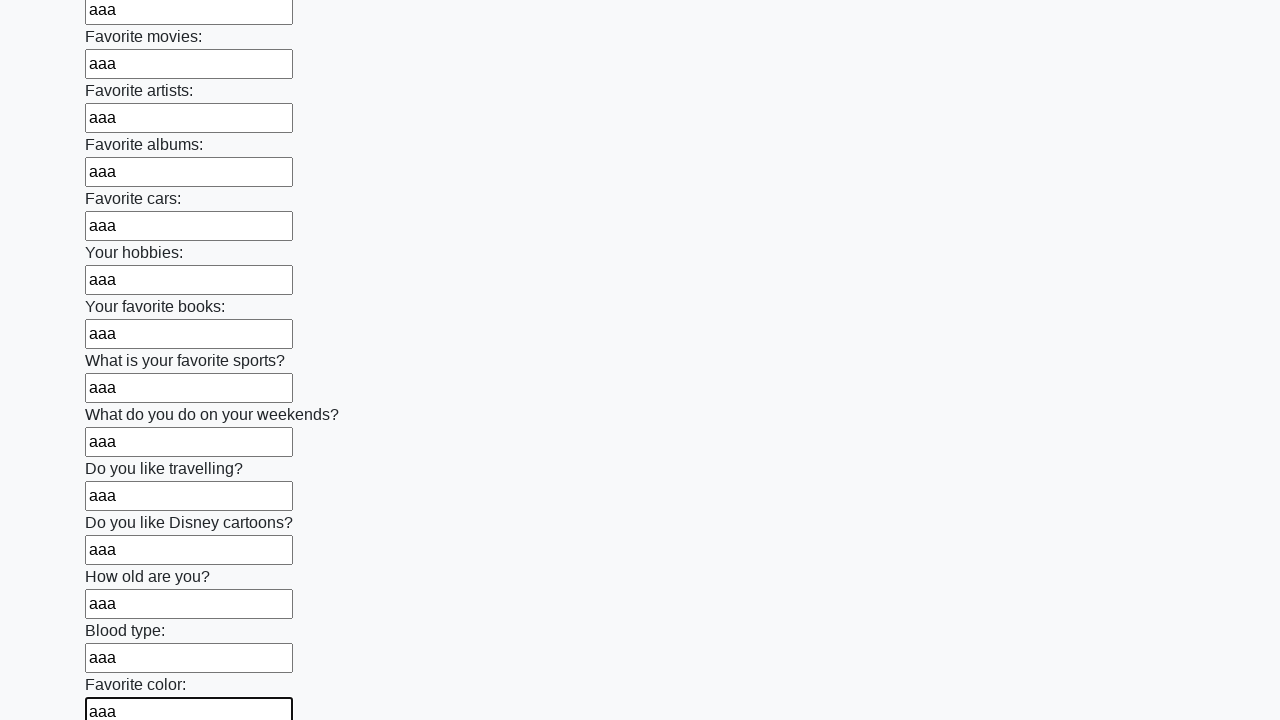

Filled an input field with 'aaa' on input >> nth=20
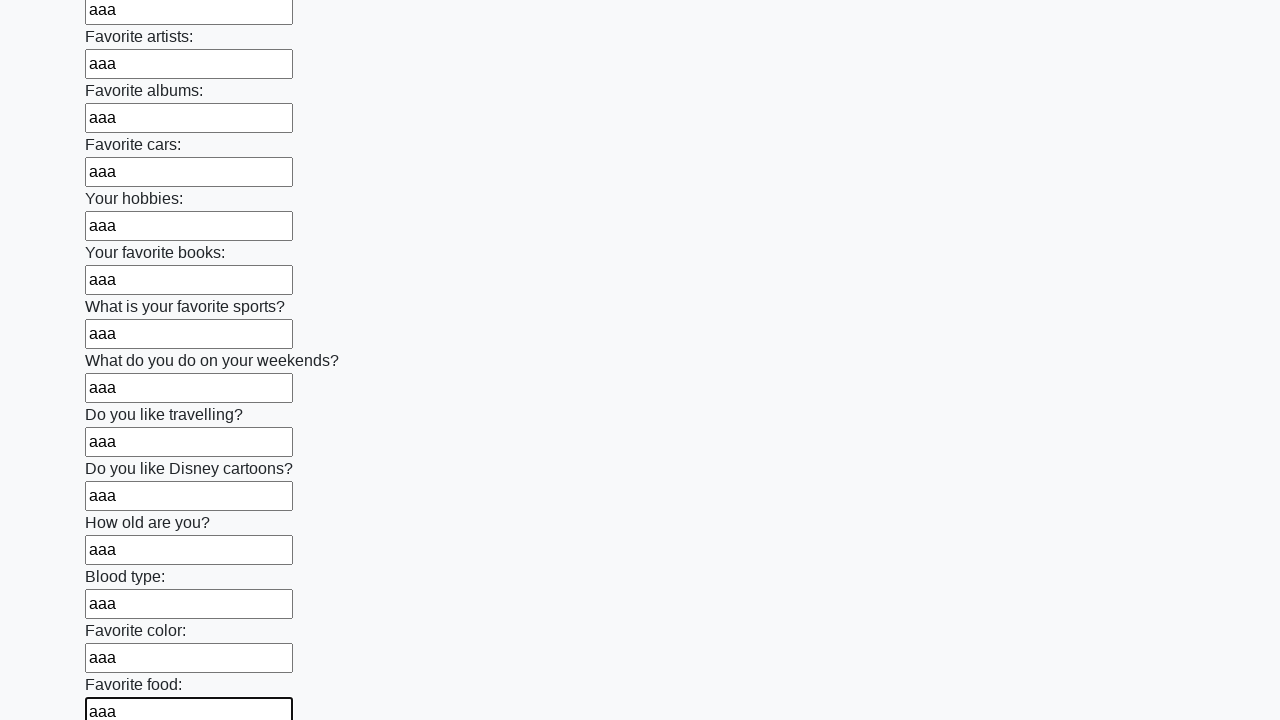

Filled an input field with 'aaa' on input >> nth=21
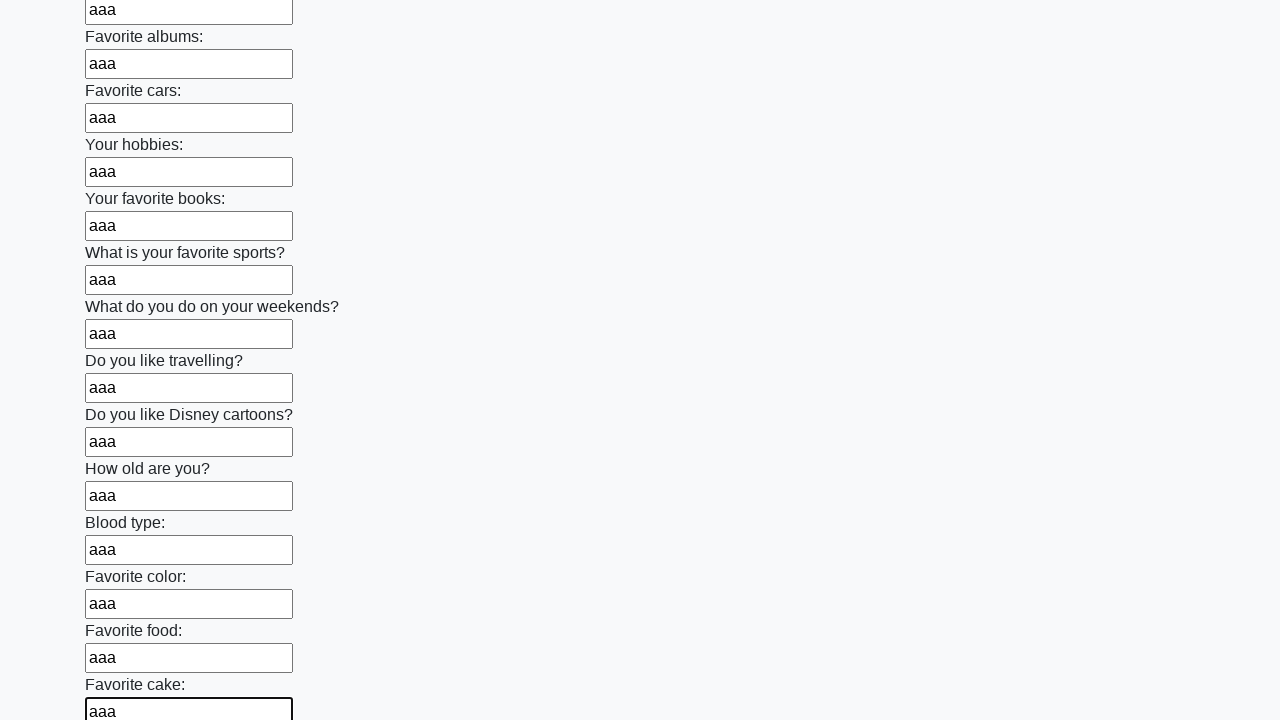

Filled an input field with 'aaa' on input >> nth=22
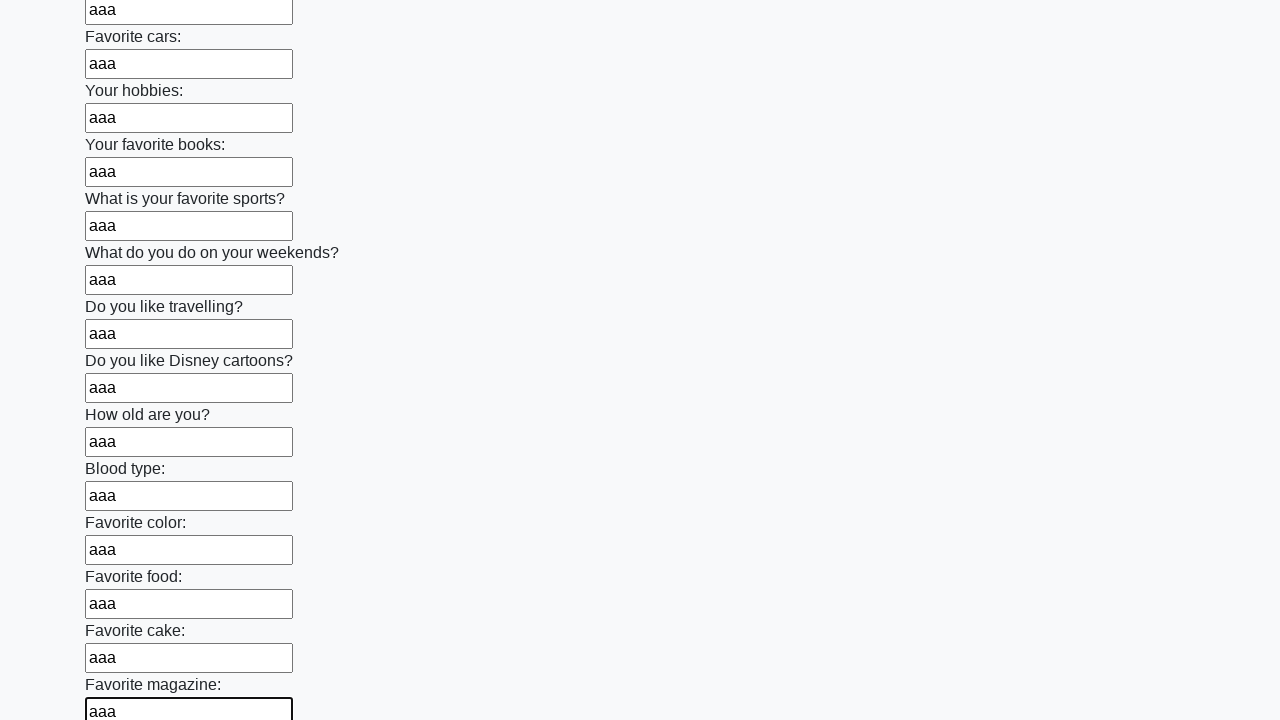

Filled an input field with 'aaa' on input >> nth=23
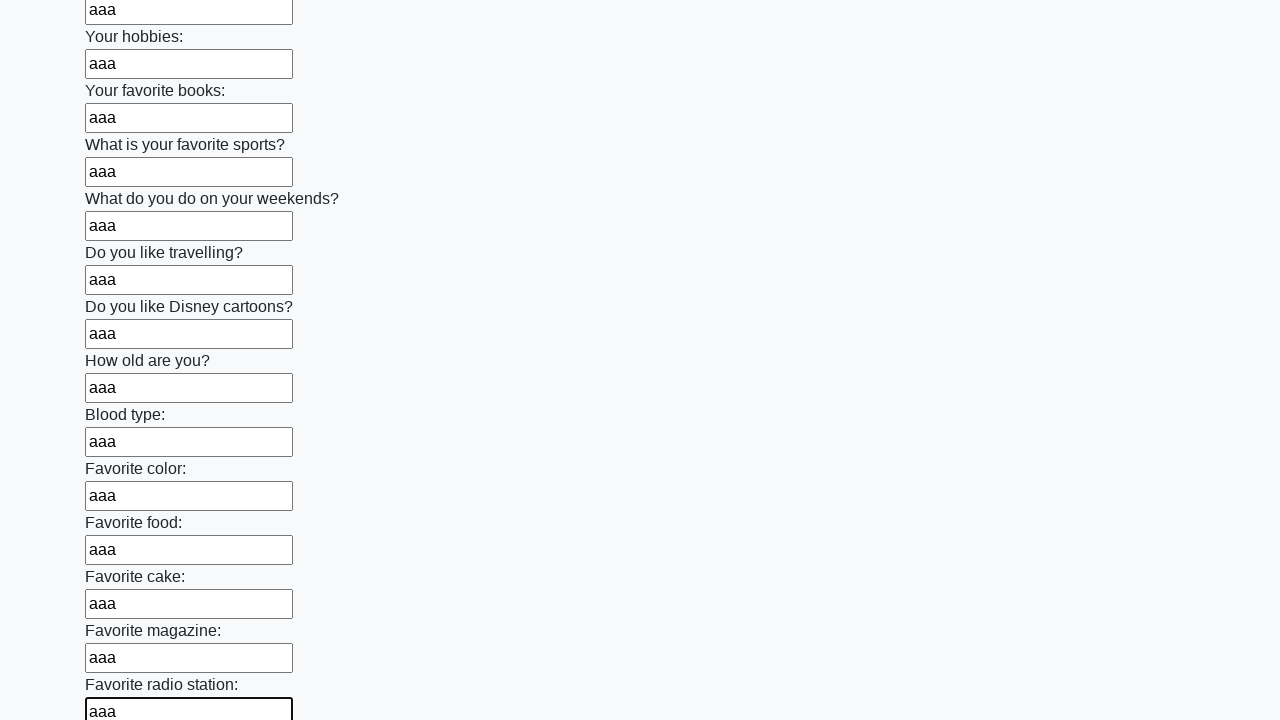

Filled an input field with 'aaa' on input >> nth=24
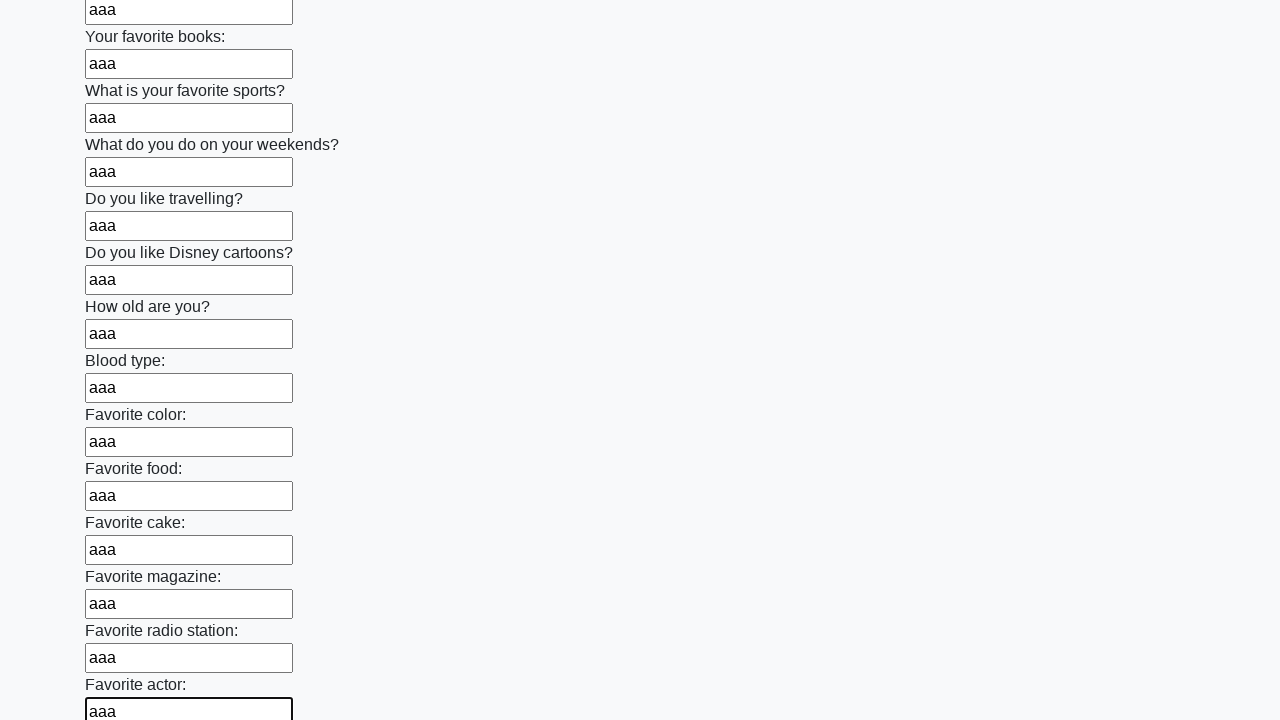

Filled an input field with 'aaa' on input >> nth=25
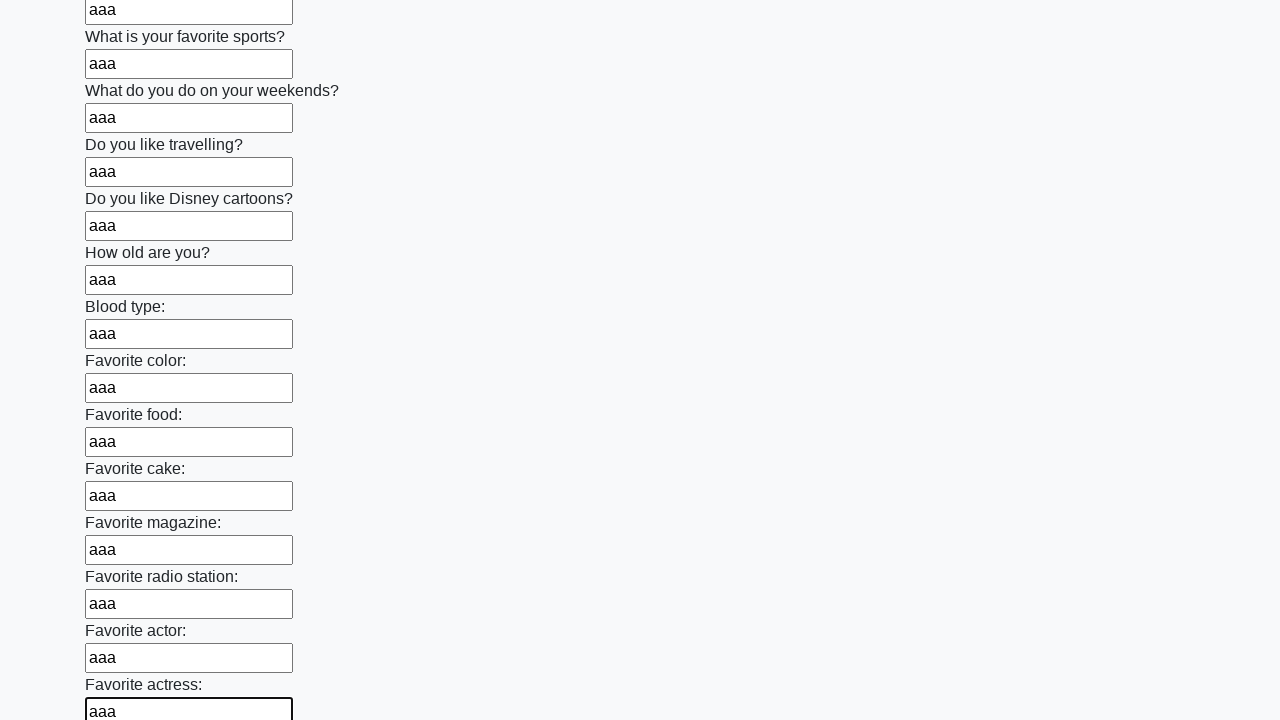

Filled an input field with 'aaa' on input >> nth=26
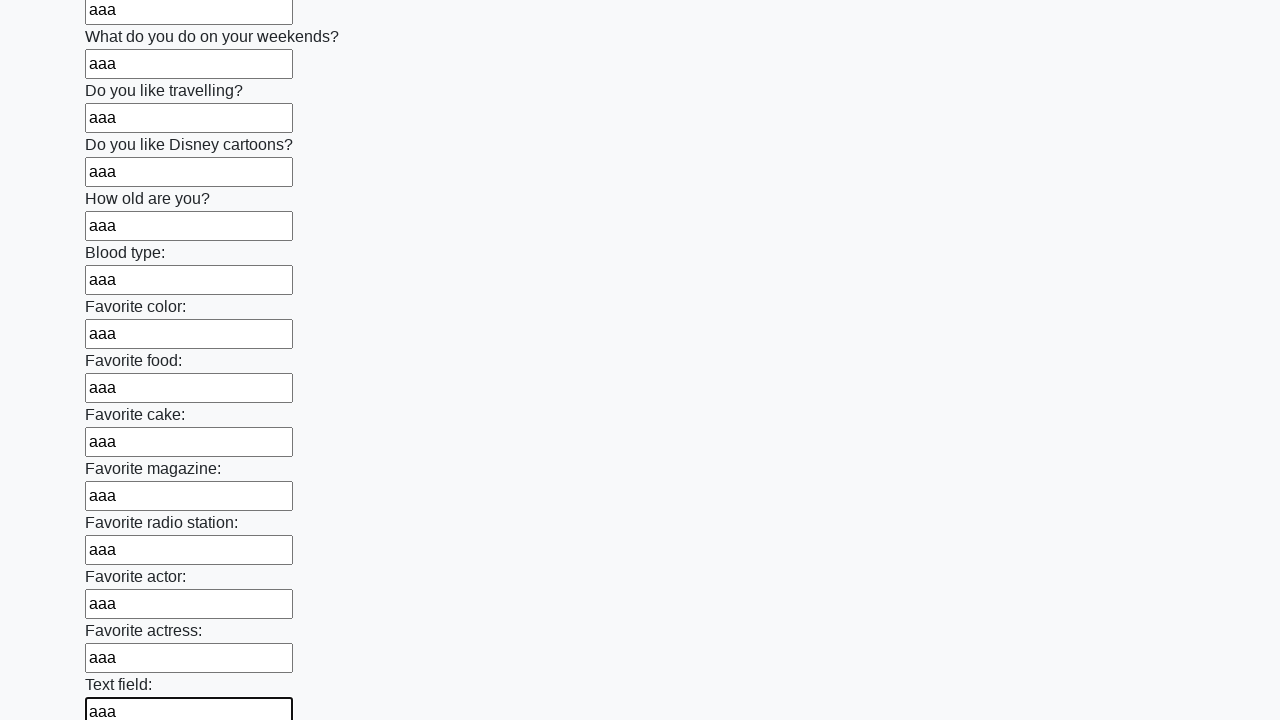

Filled an input field with 'aaa' on input >> nth=27
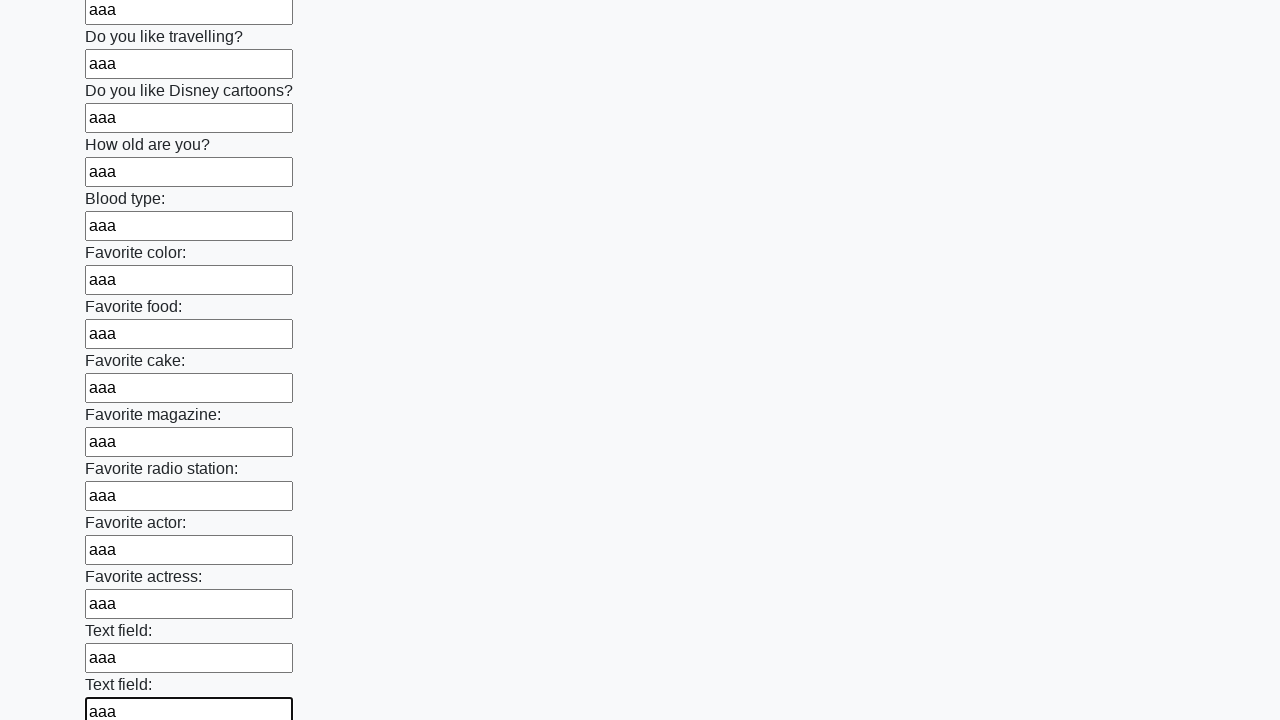

Filled an input field with 'aaa' on input >> nth=28
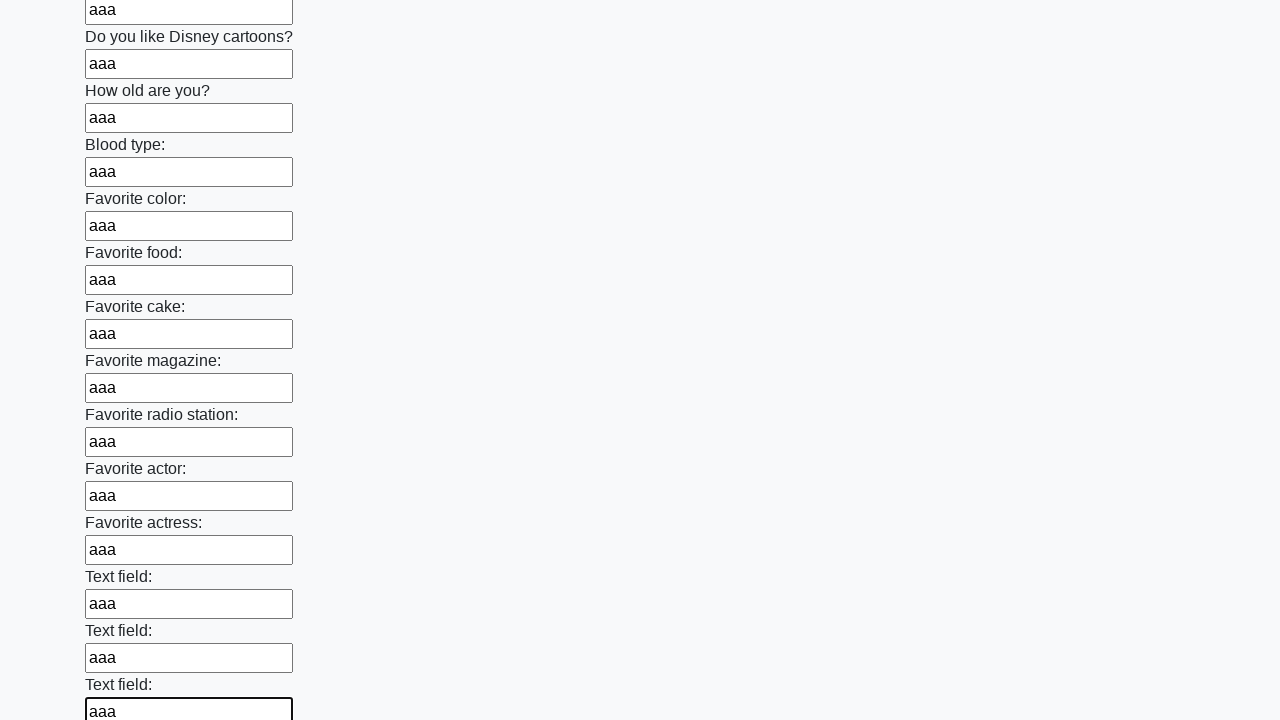

Filled an input field with 'aaa' on input >> nth=29
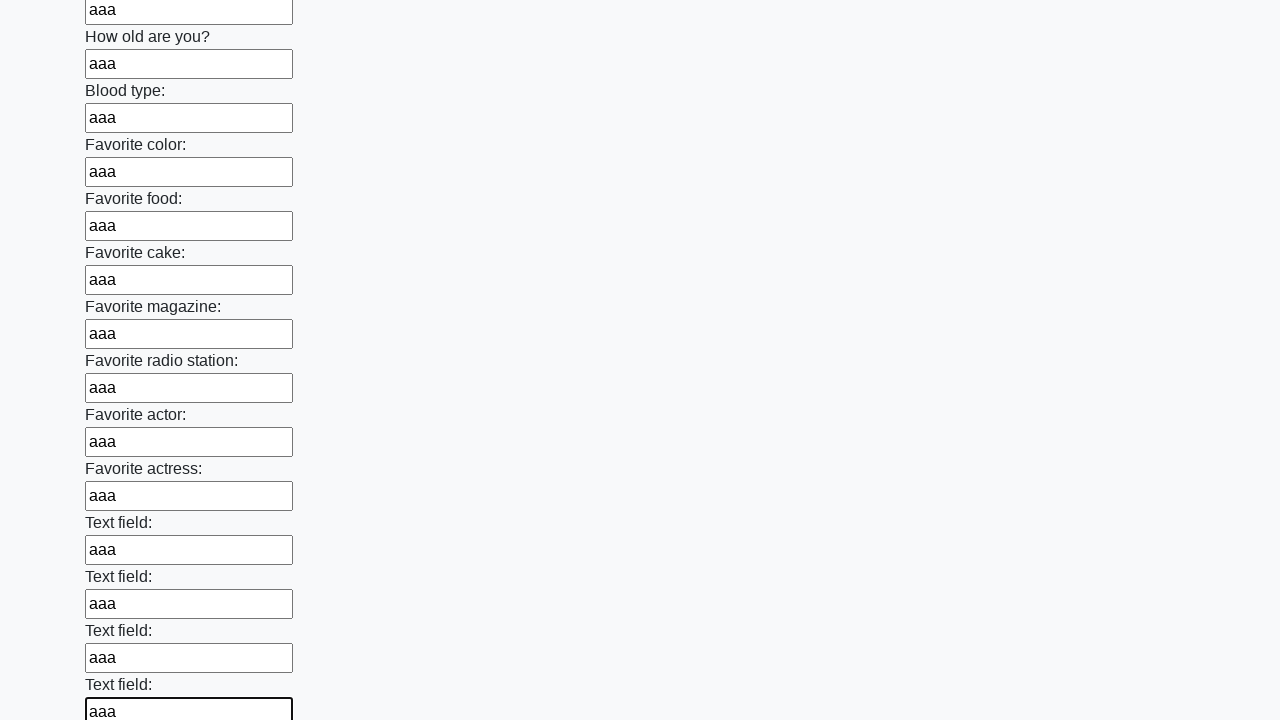

Filled an input field with 'aaa' on input >> nth=30
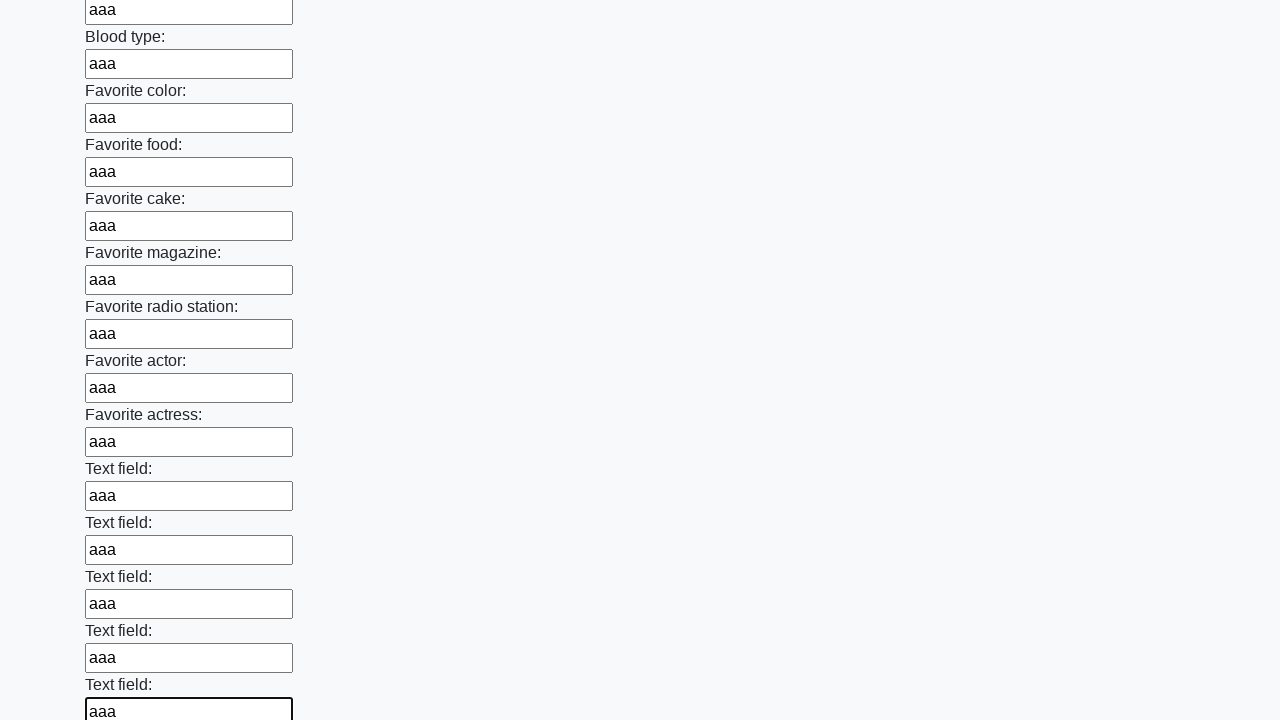

Filled an input field with 'aaa' on input >> nth=31
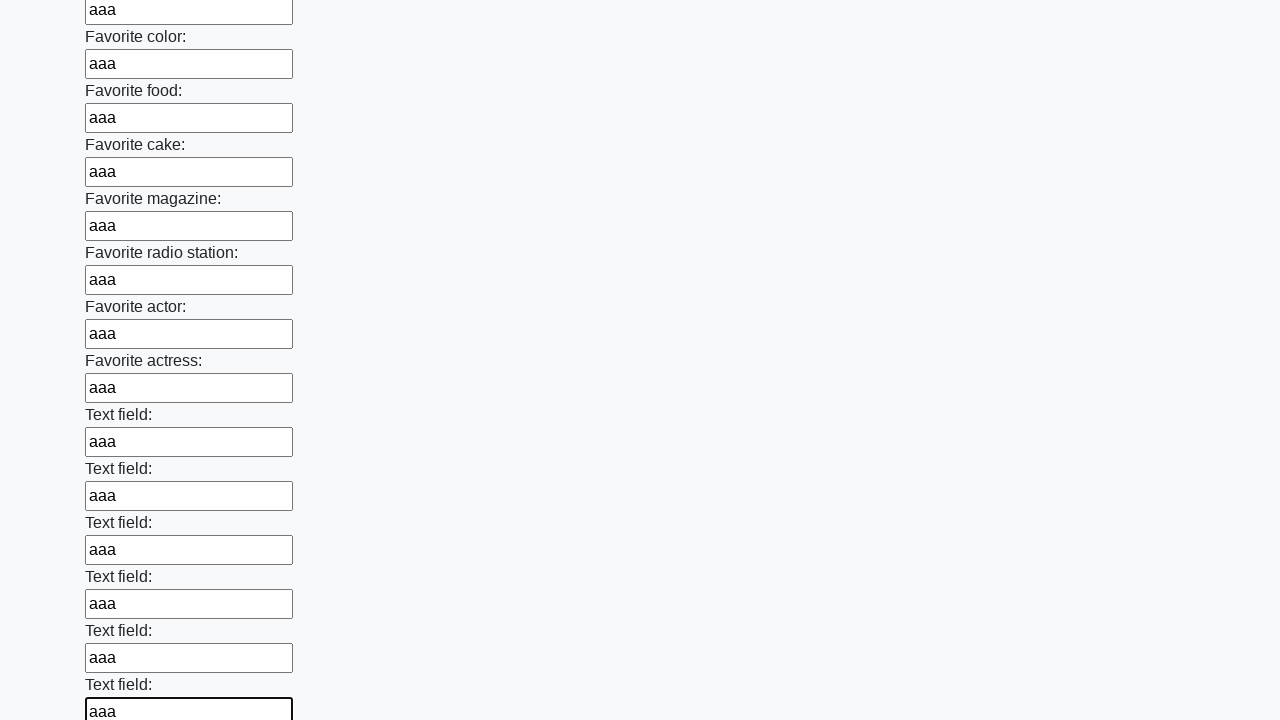

Filled an input field with 'aaa' on input >> nth=32
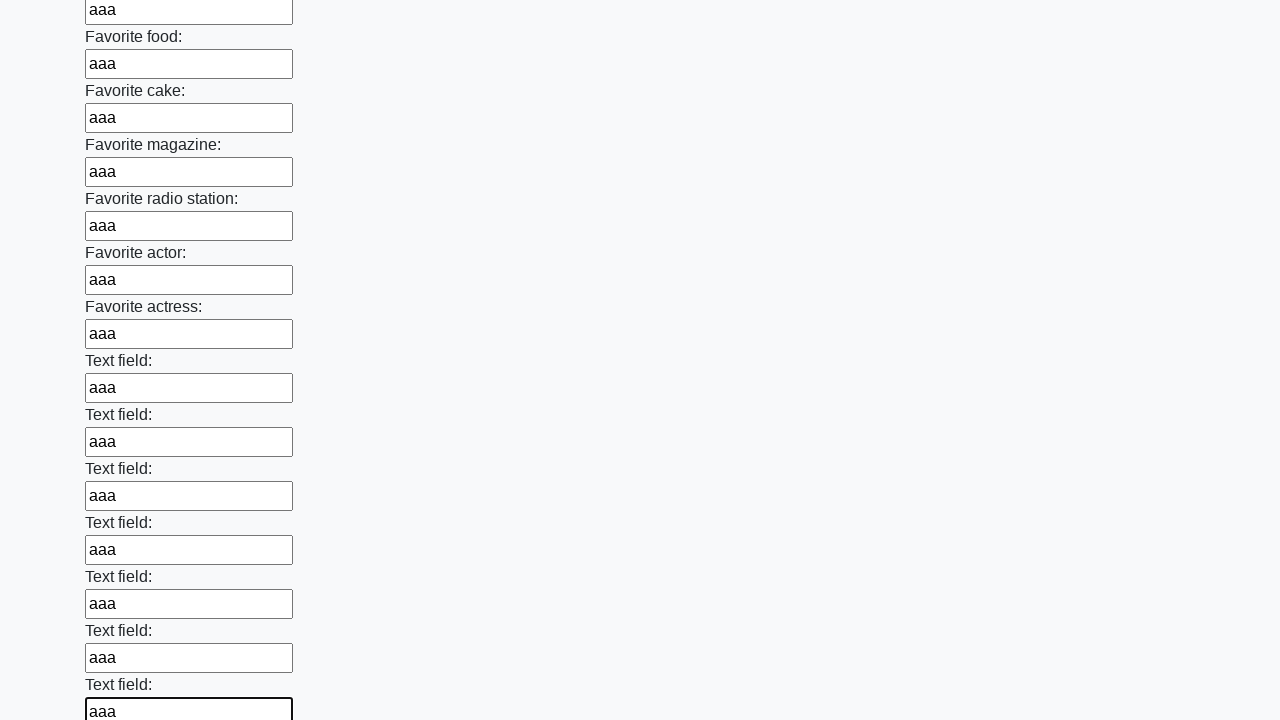

Filled an input field with 'aaa' on input >> nth=33
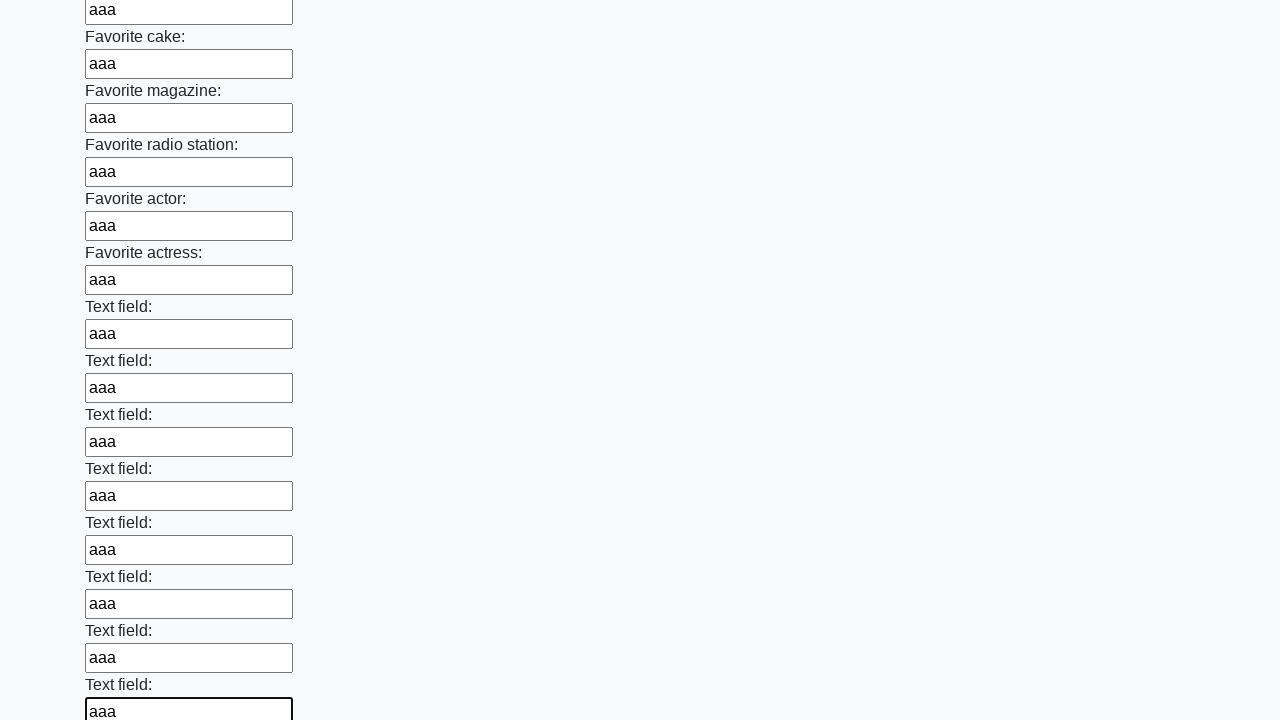

Filled an input field with 'aaa' on input >> nth=34
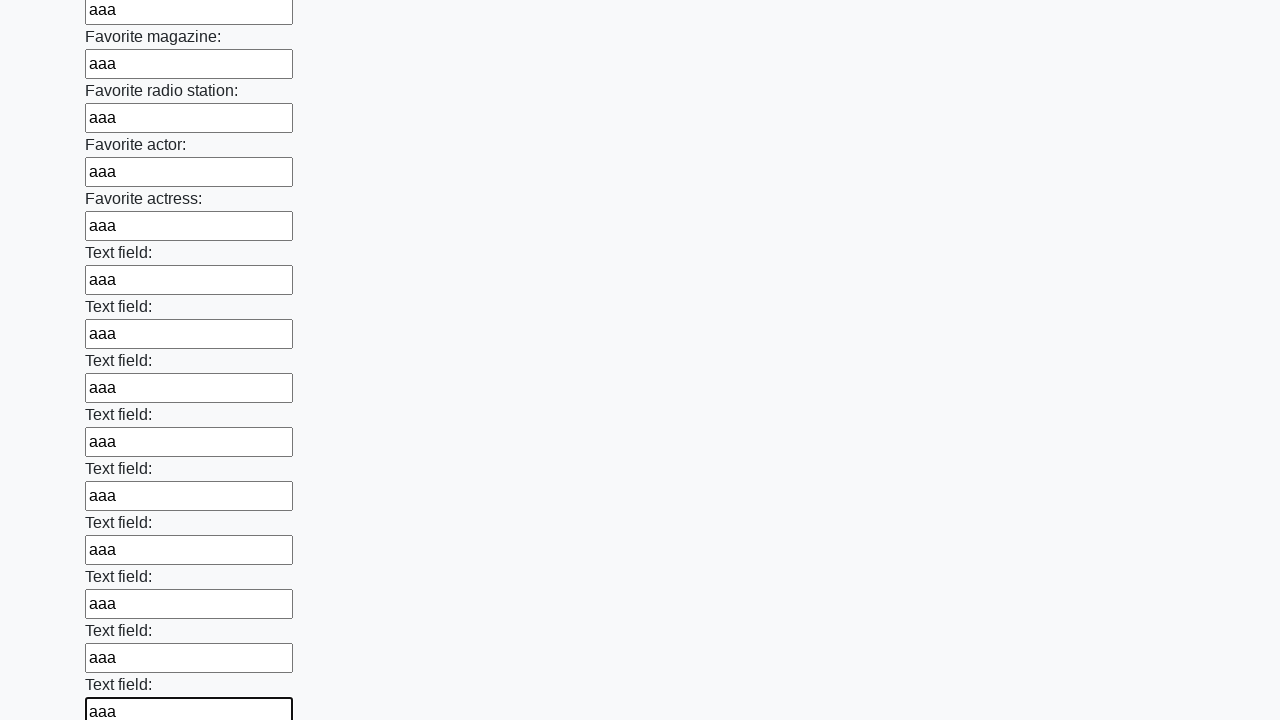

Filled an input field with 'aaa' on input >> nth=35
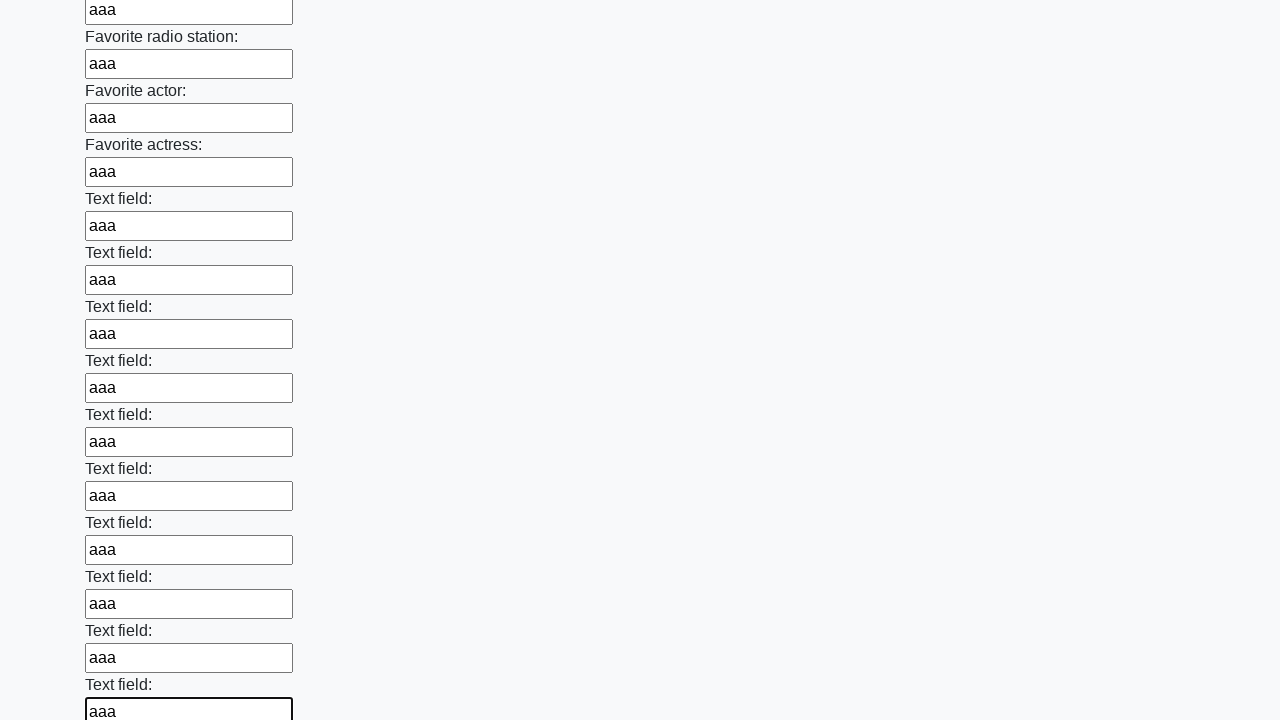

Filled an input field with 'aaa' on input >> nth=36
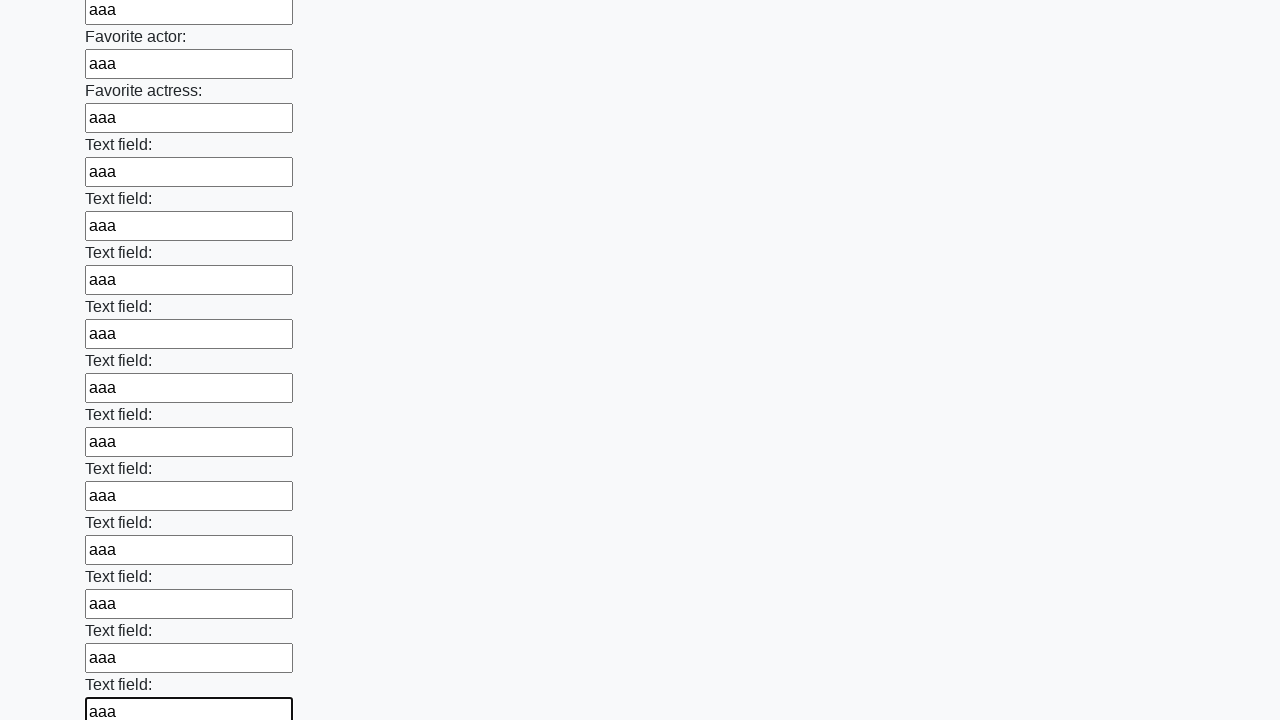

Filled an input field with 'aaa' on input >> nth=37
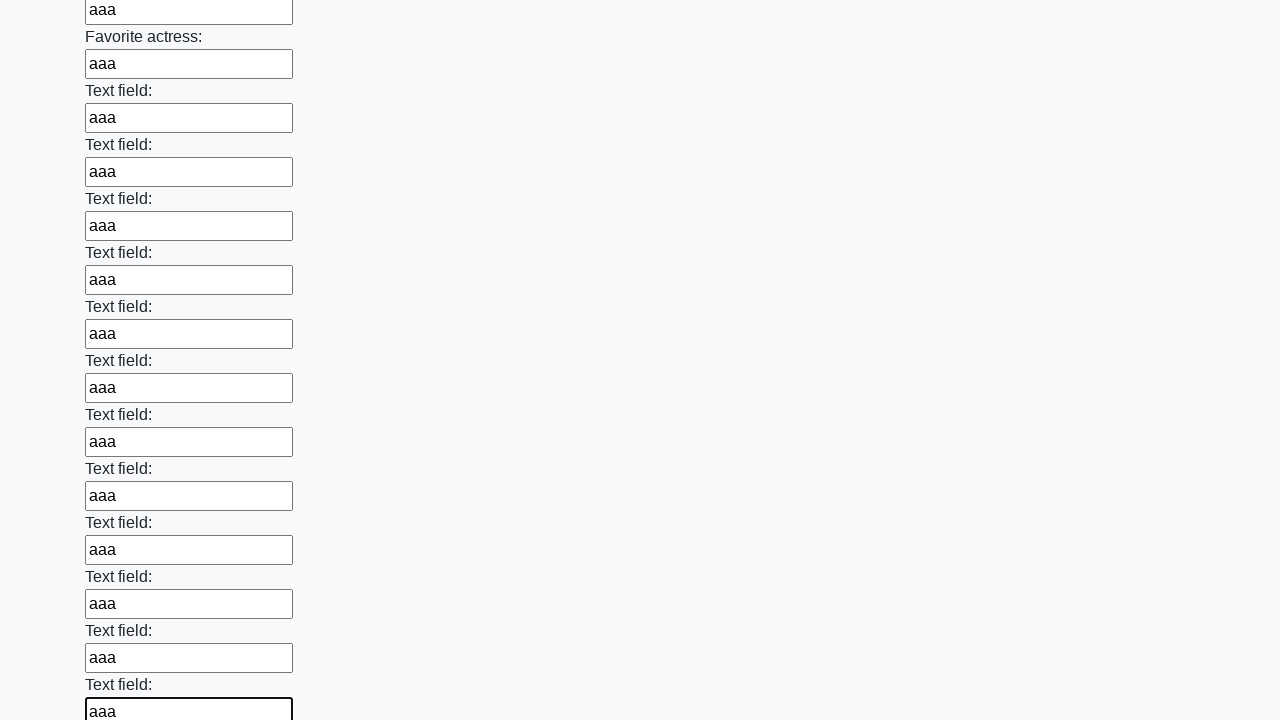

Filled an input field with 'aaa' on input >> nth=38
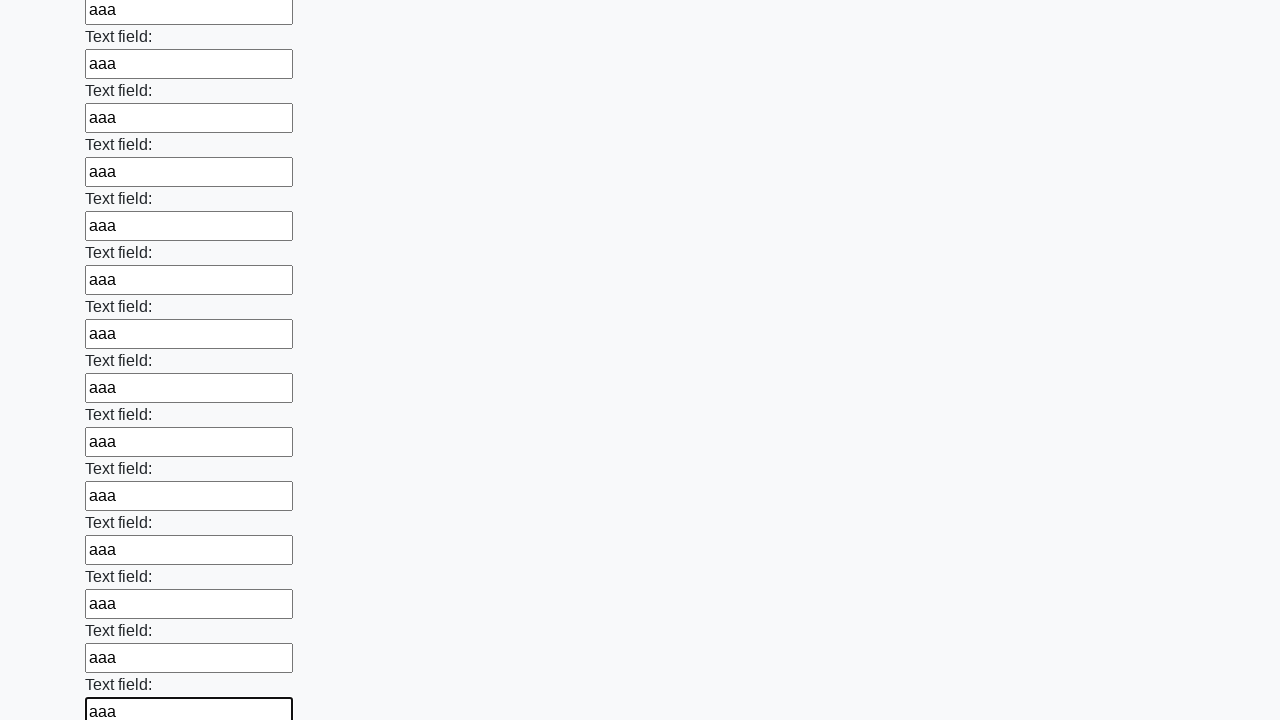

Filled an input field with 'aaa' on input >> nth=39
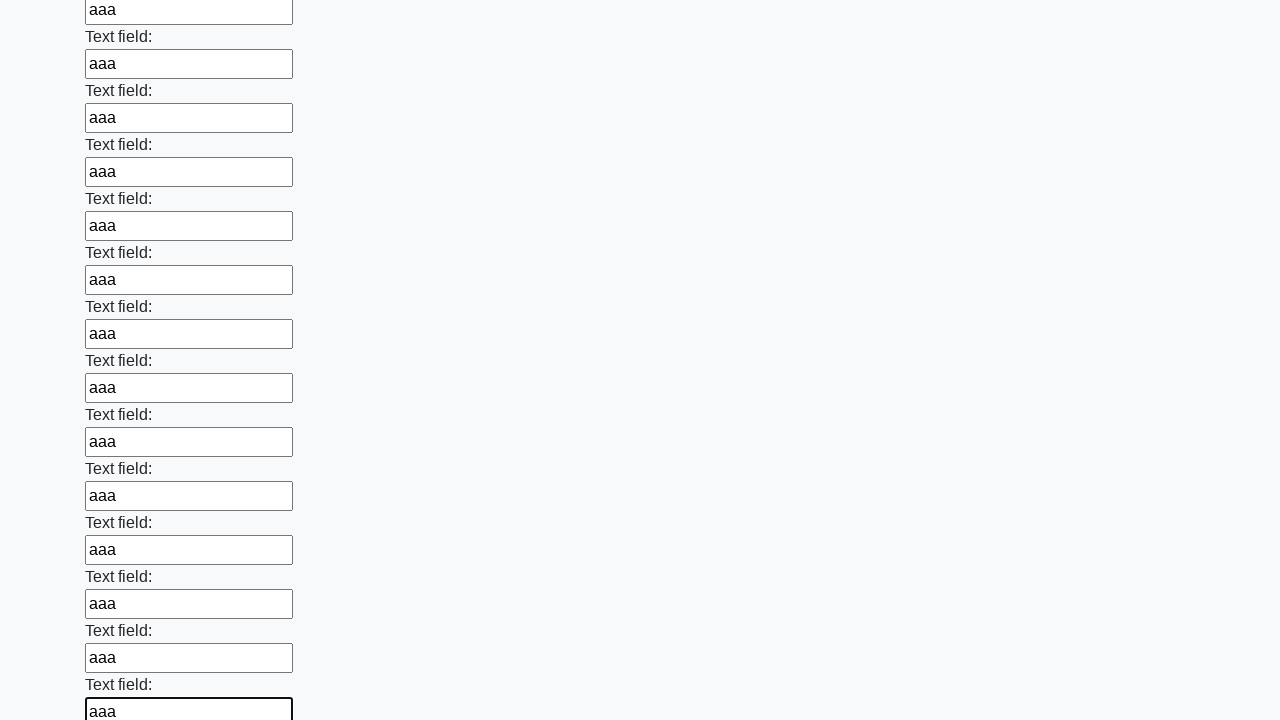

Filled an input field with 'aaa' on input >> nth=40
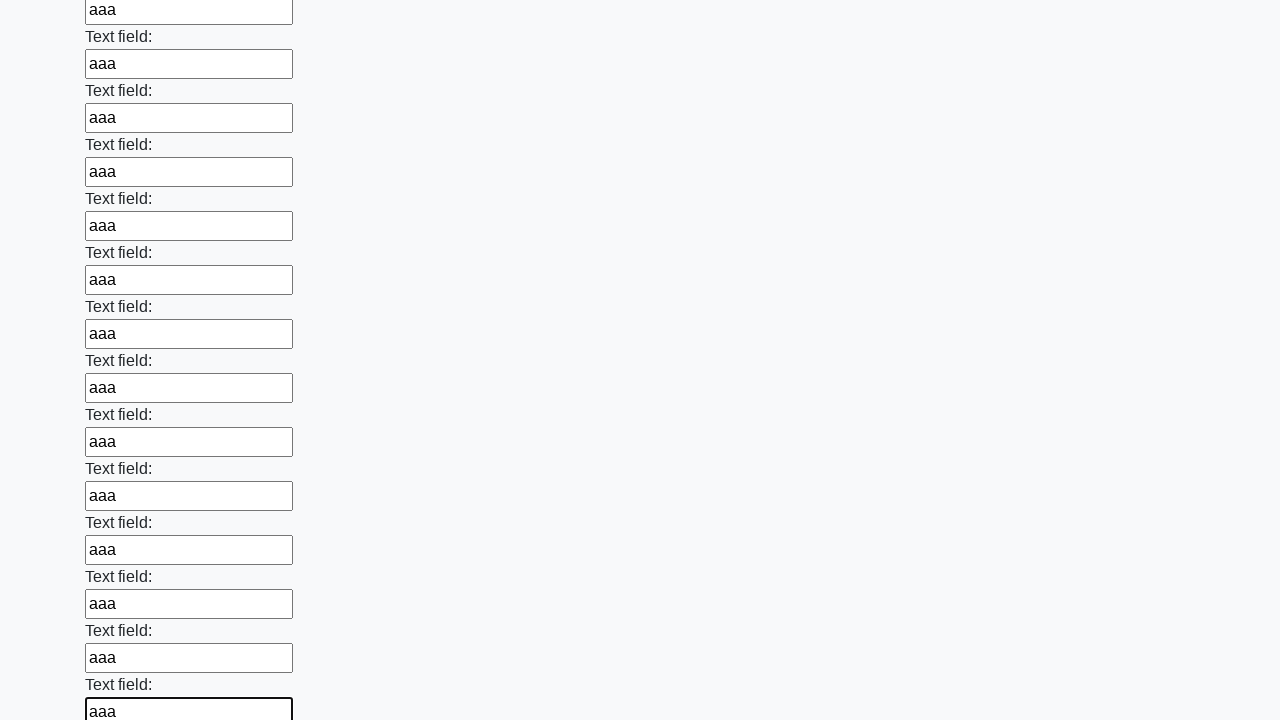

Filled an input field with 'aaa' on input >> nth=41
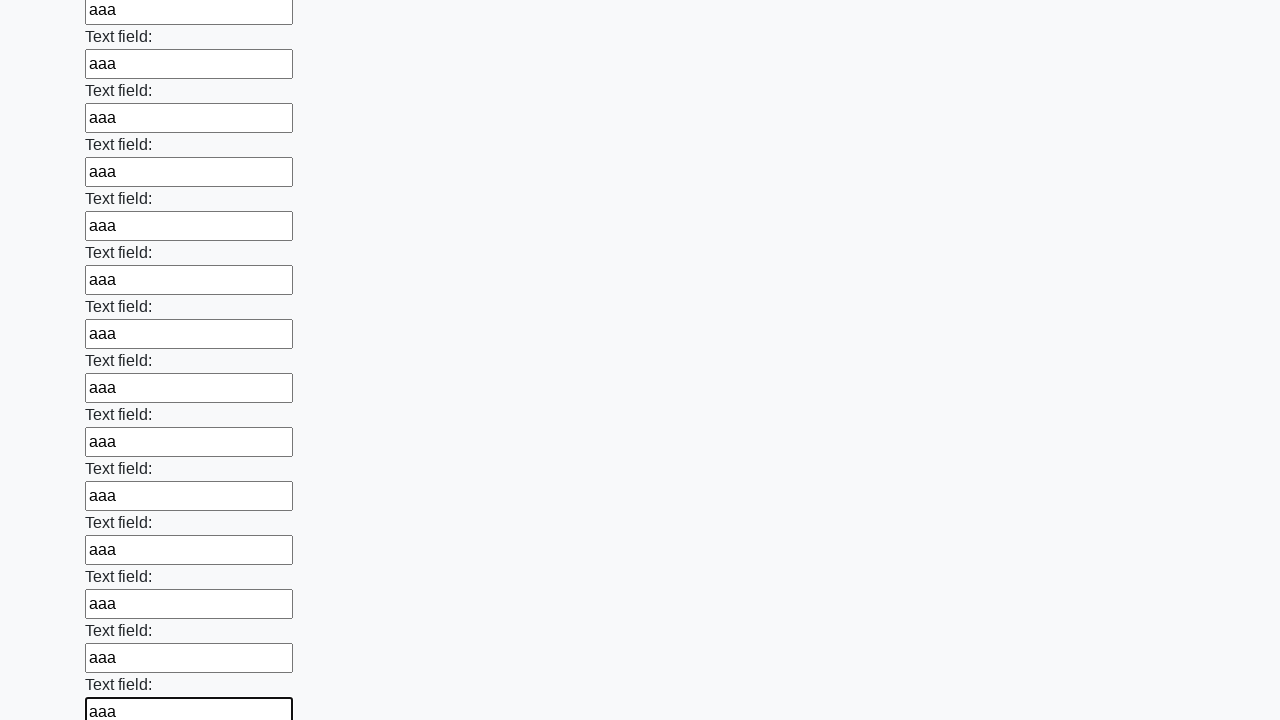

Filled an input field with 'aaa' on input >> nth=42
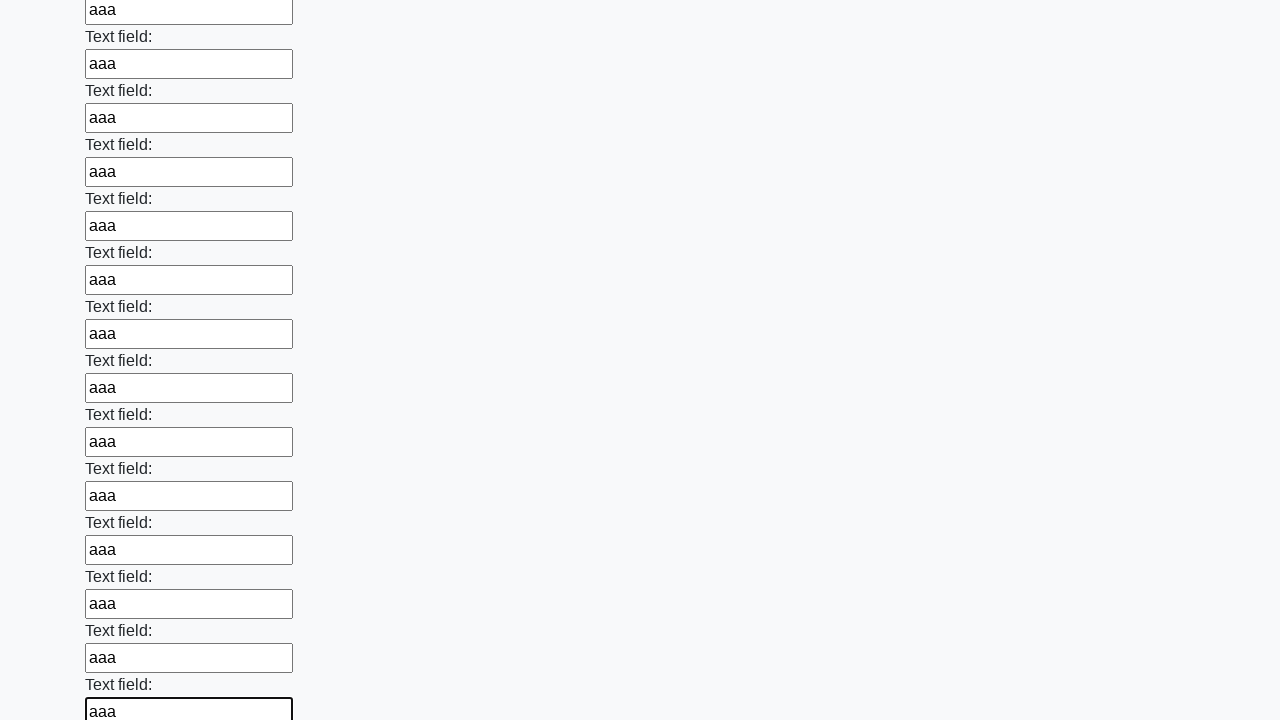

Filled an input field with 'aaa' on input >> nth=43
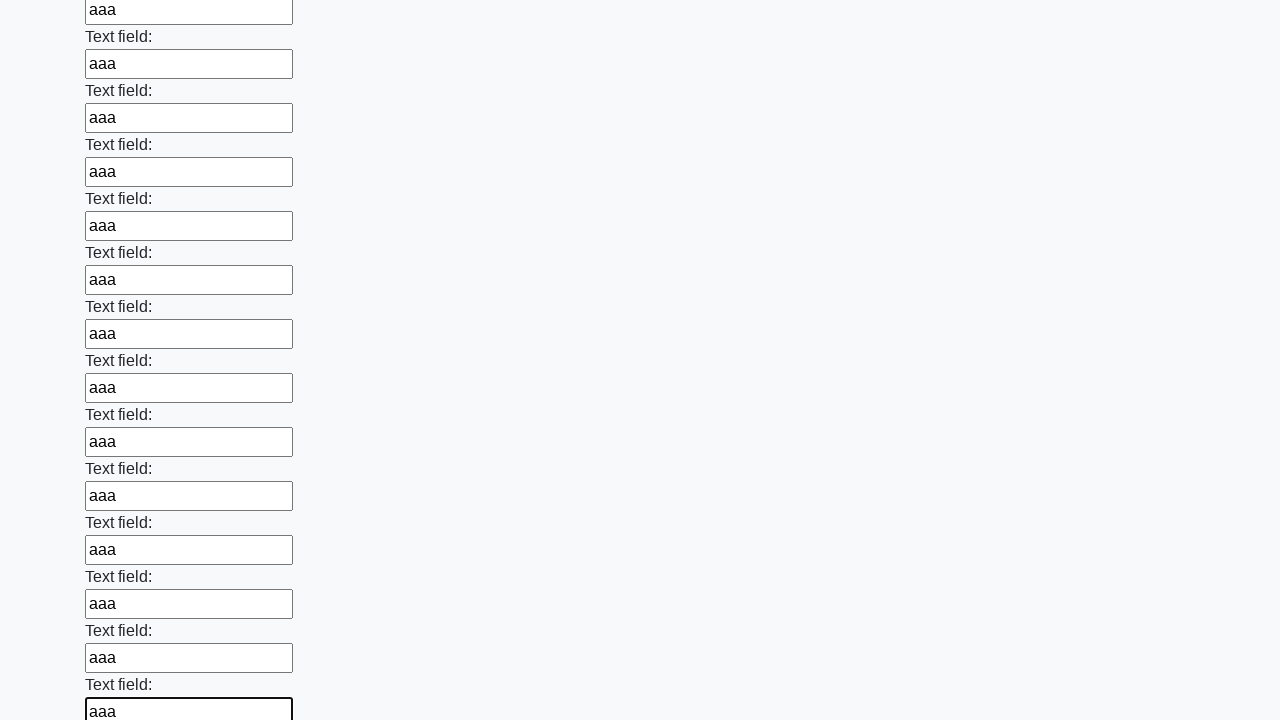

Filled an input field with 'aaa' on input >> nth=44
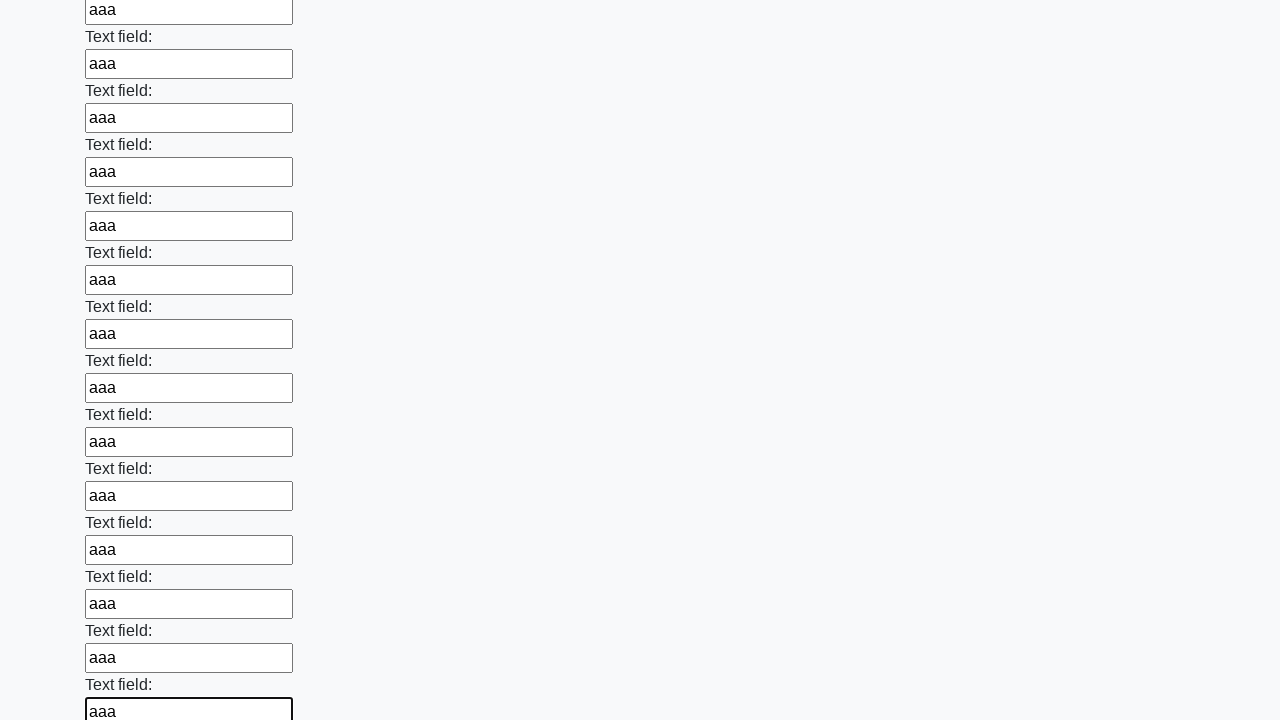

Filled an input field with 'aaa' on input >> nth=45
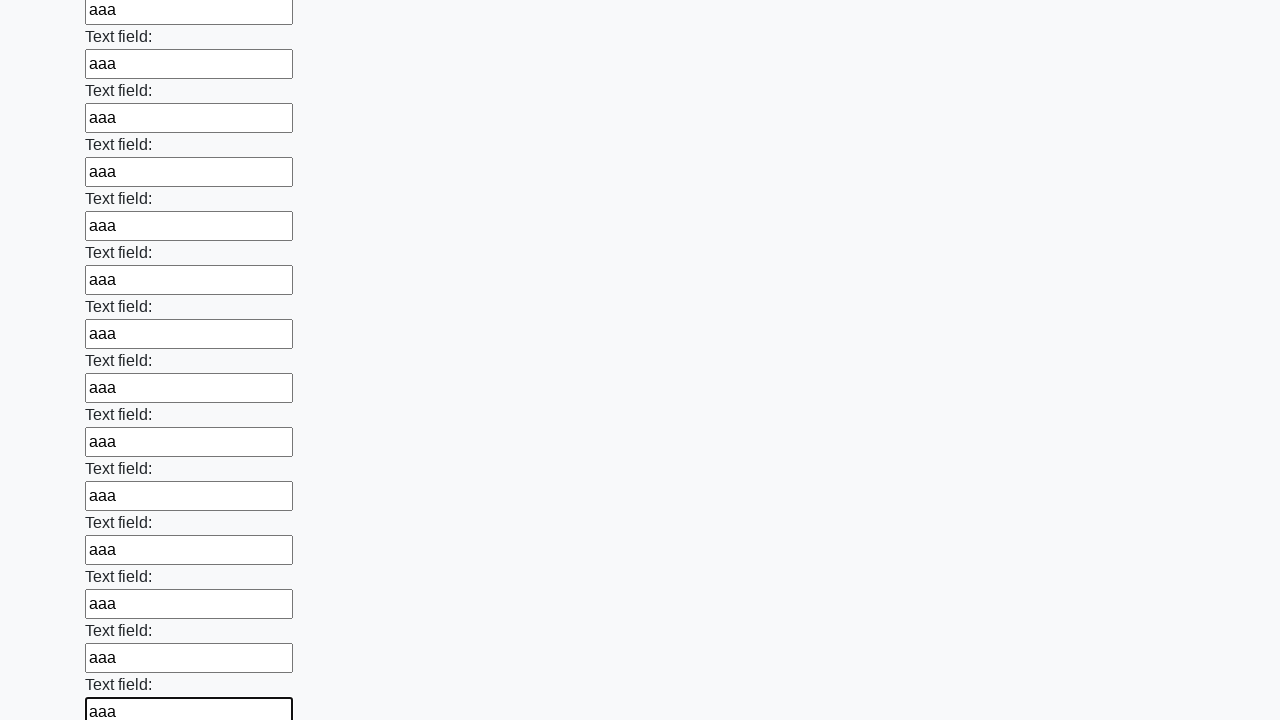

Filled an input field with 'aaa' on input >> nth=46
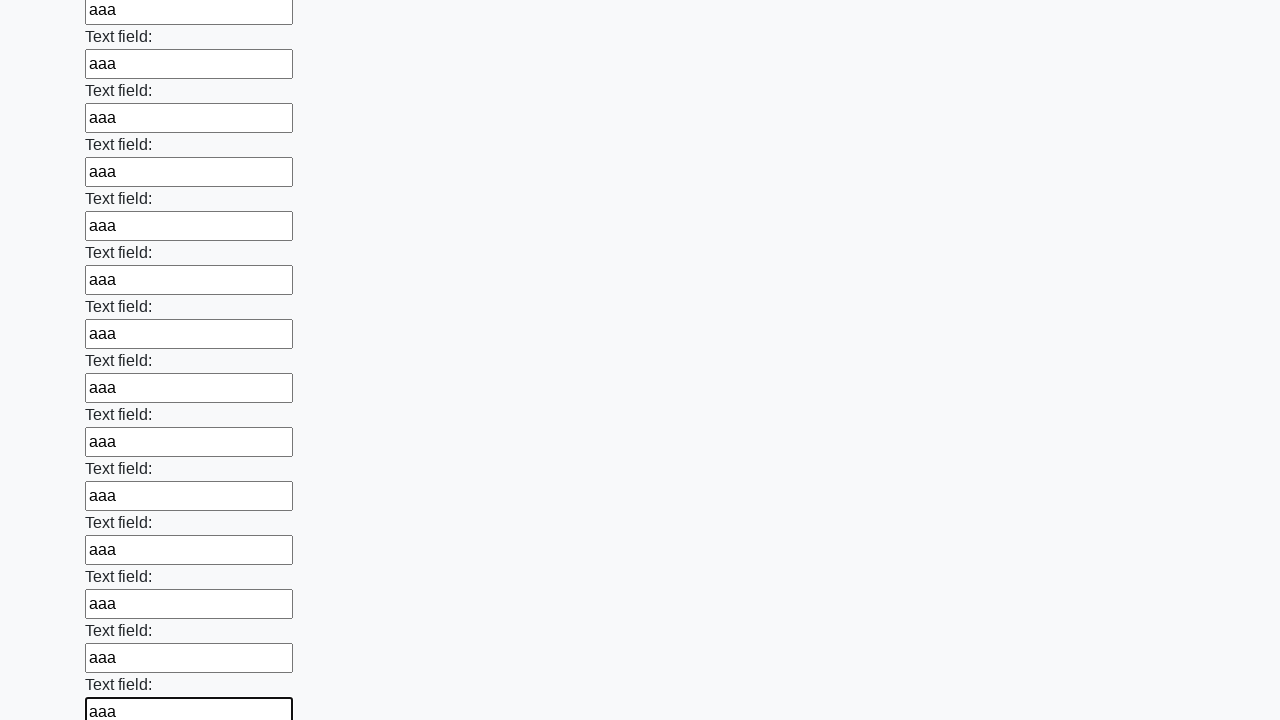

Filled an input field with 'aaa' on input >> nth=47
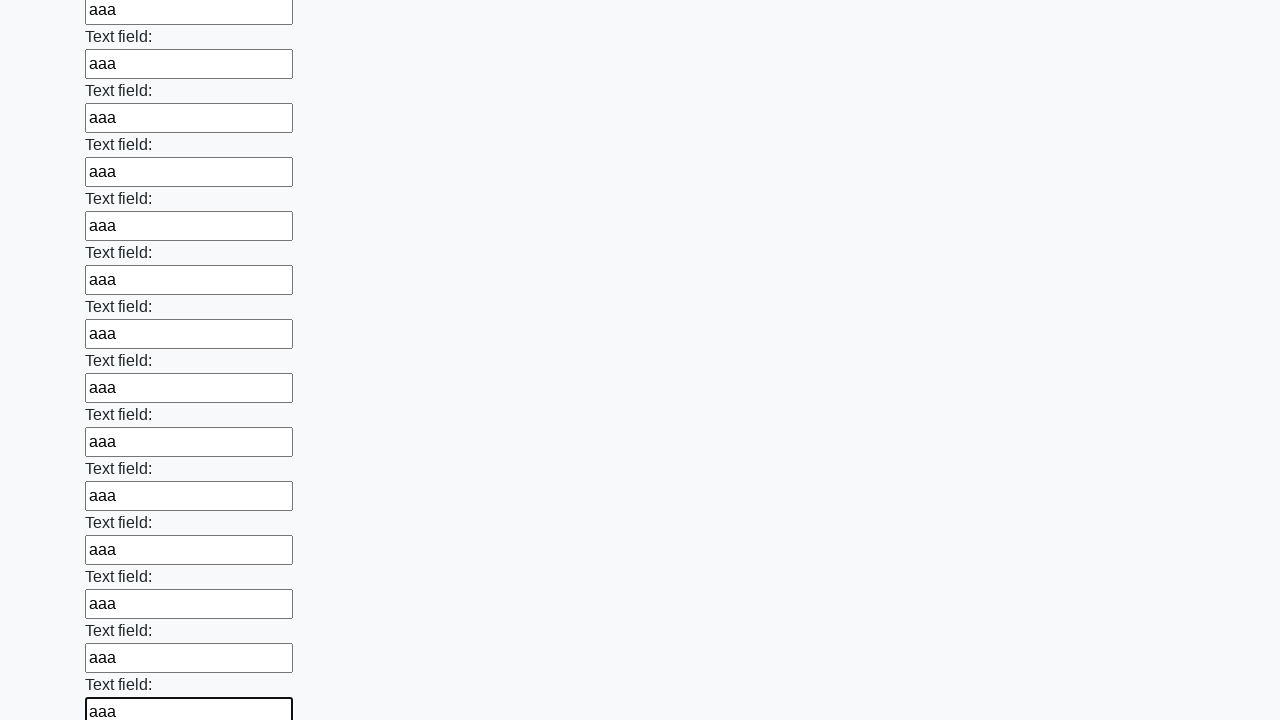

Filled an input field with 'aaa' on input >> nth=48
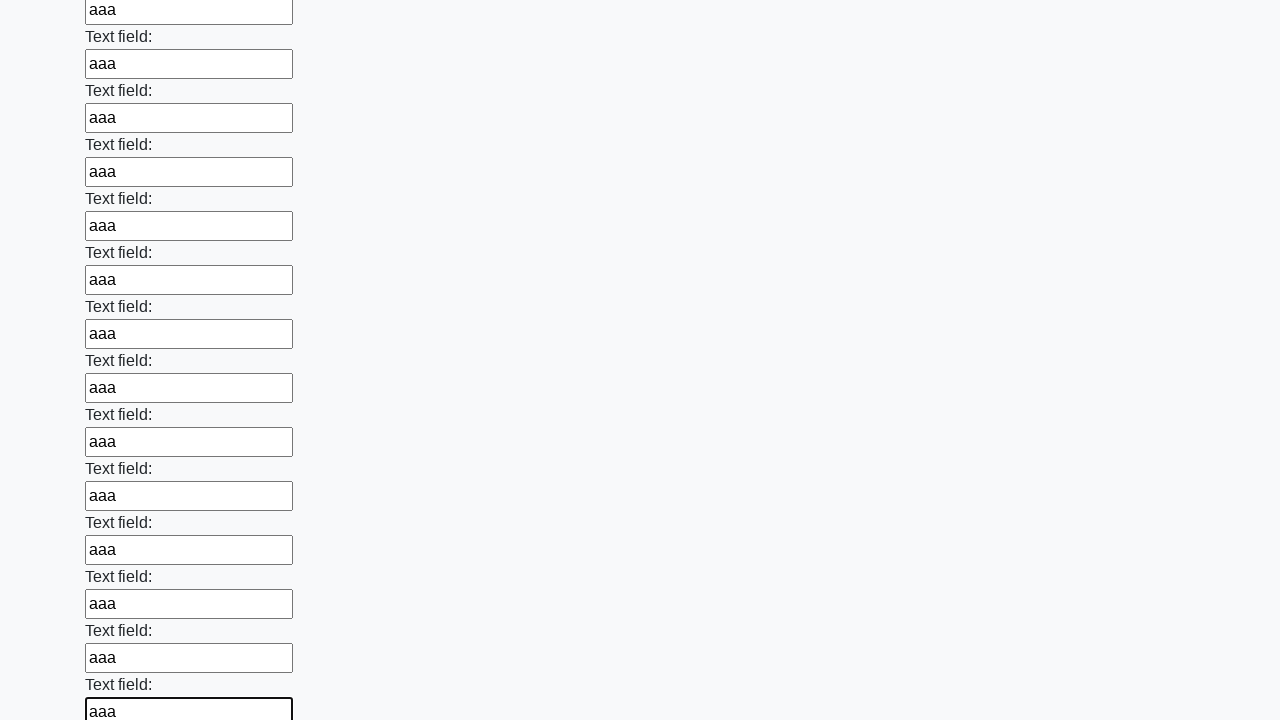

Filled an input field with 'aaa' on input >> nth=49
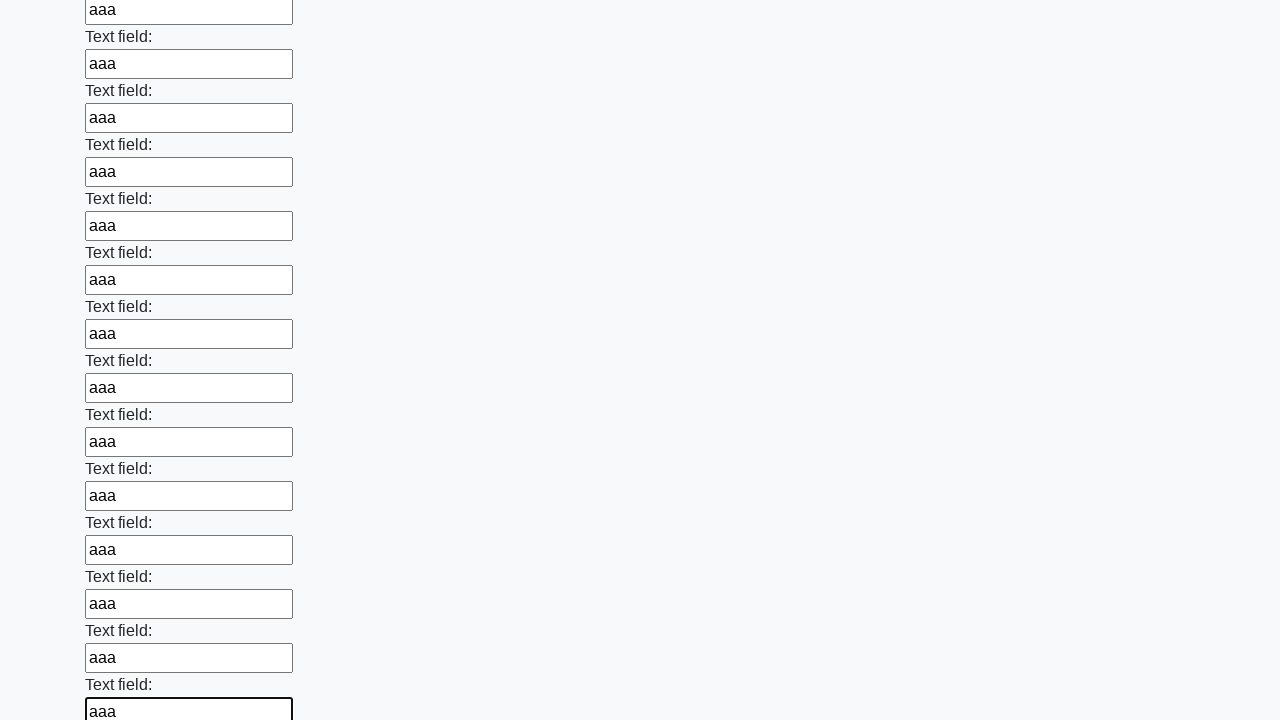

Filled an input field with 'aaa' on input >> nth=50
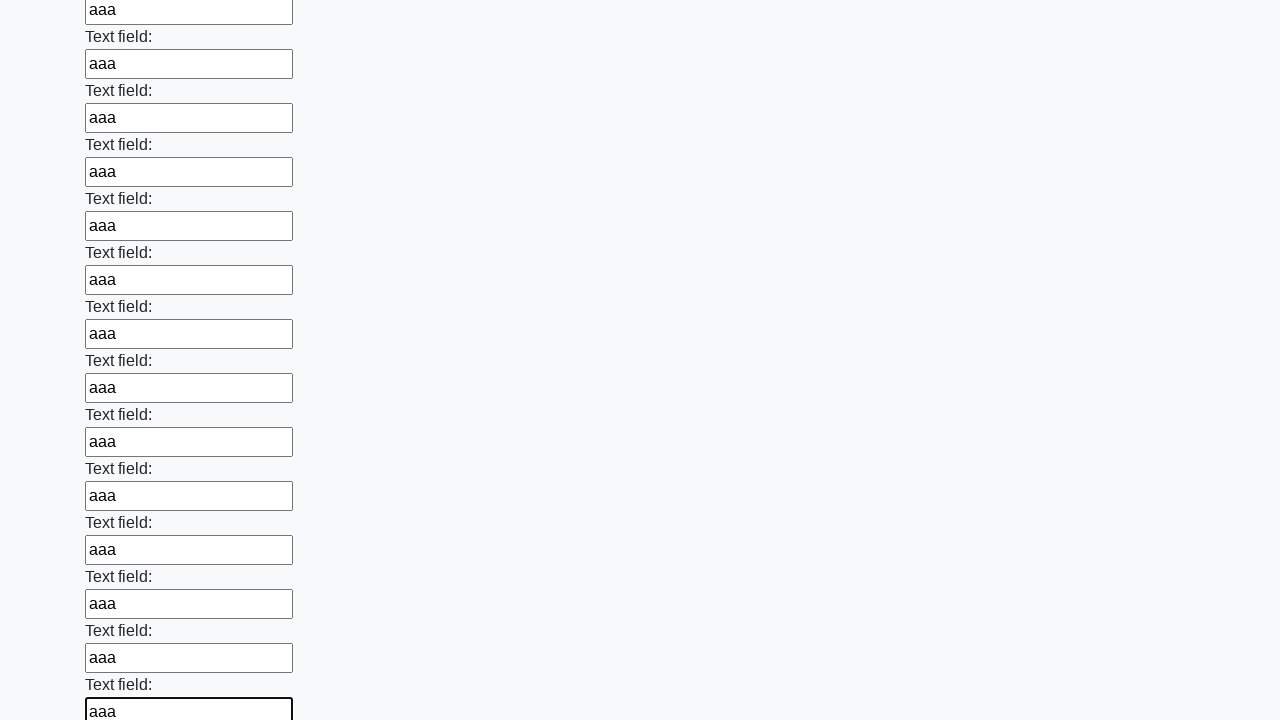

Filled an input field with 'aaa' on input >> nth=51
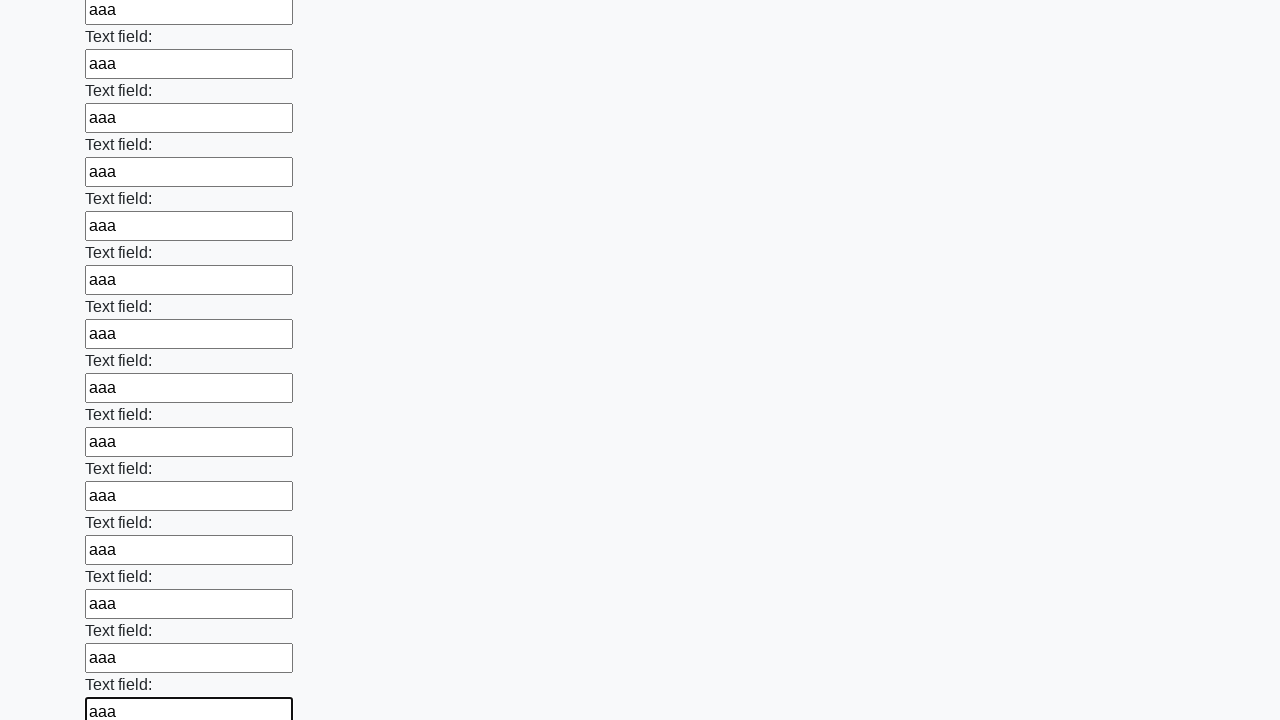

Filled an input field with 'aaa' on input >> nth=52
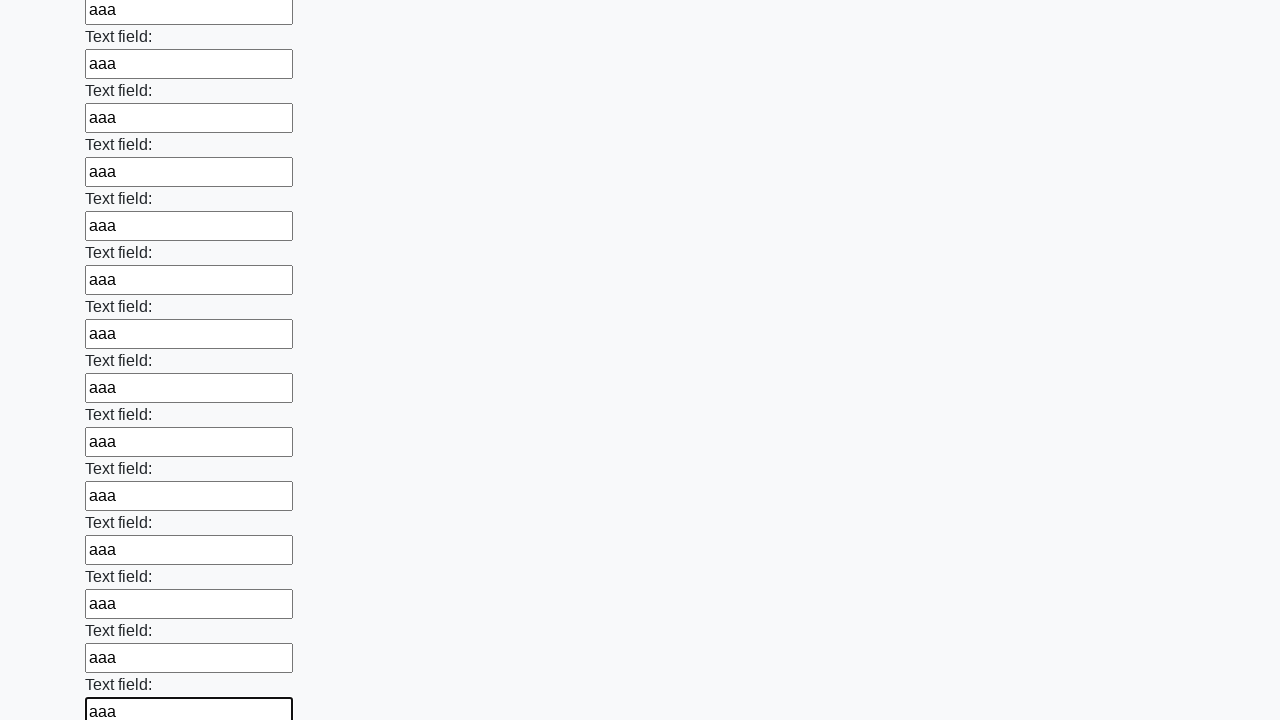

Filled an input field with 'aaa' on input >> nth=53
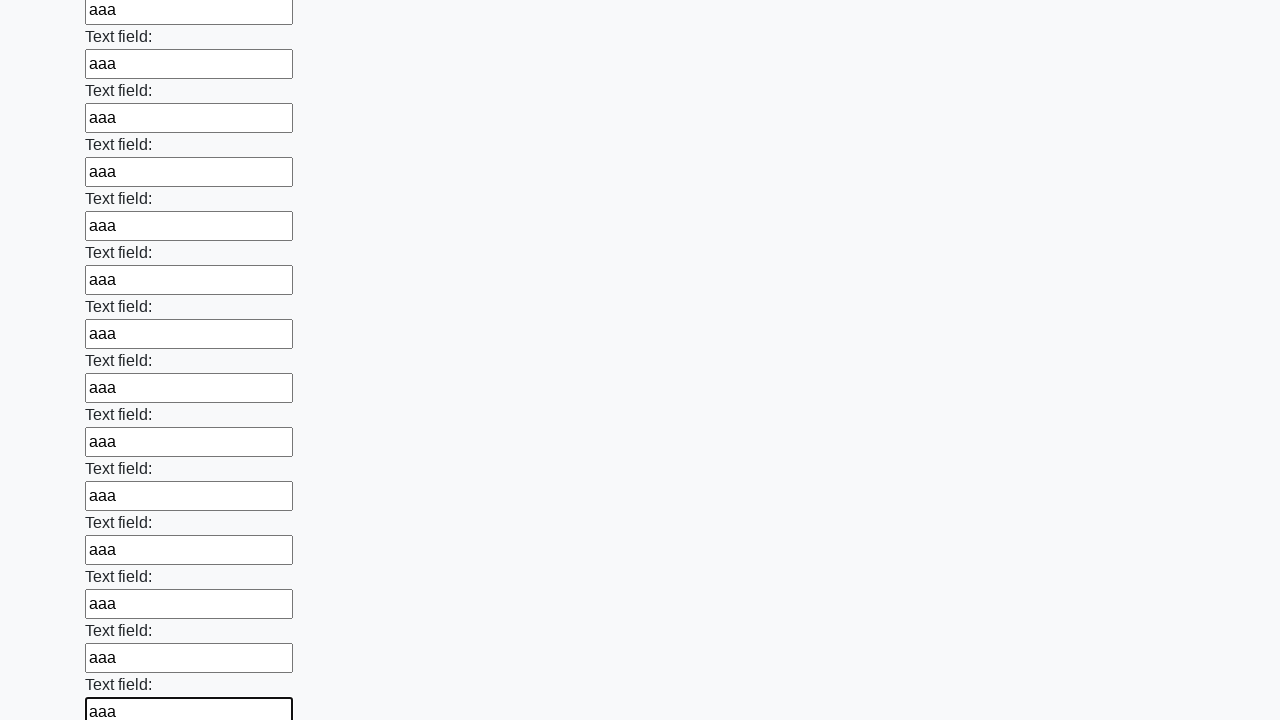

Filled an input field with 'aaa' on input >> nth=54
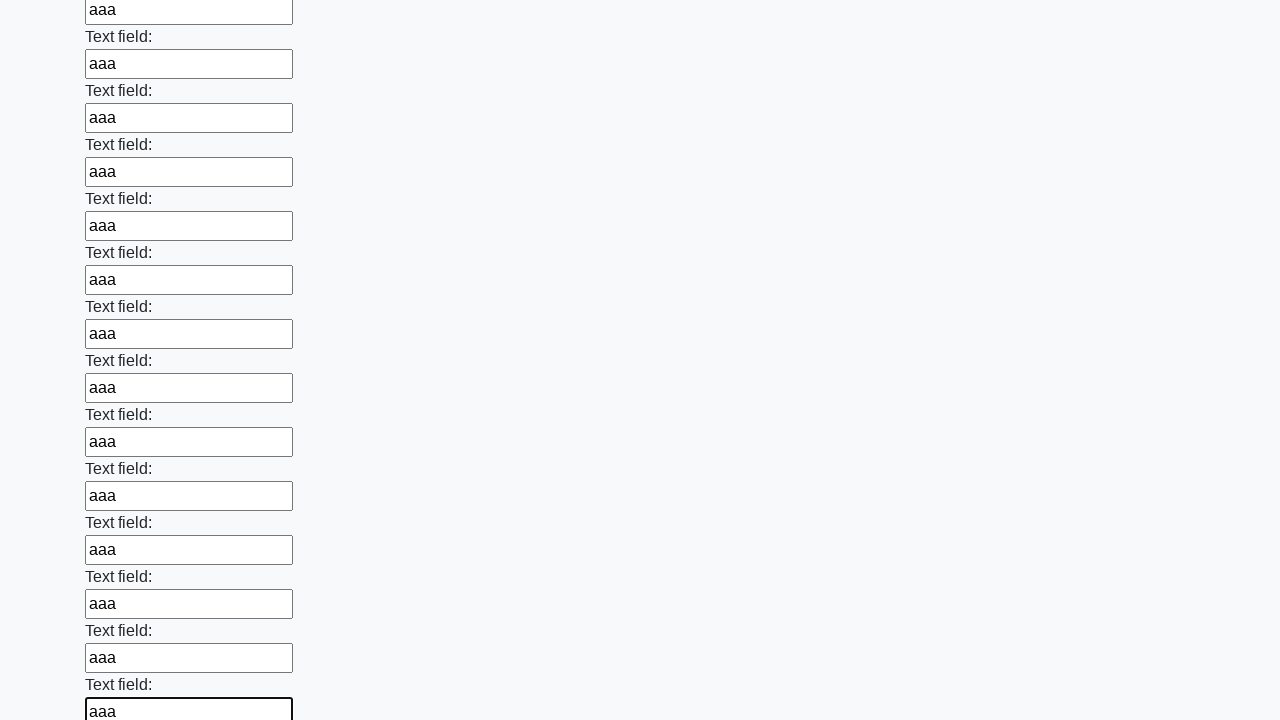

Filled an input field with 'aaa' on input >> nth=55
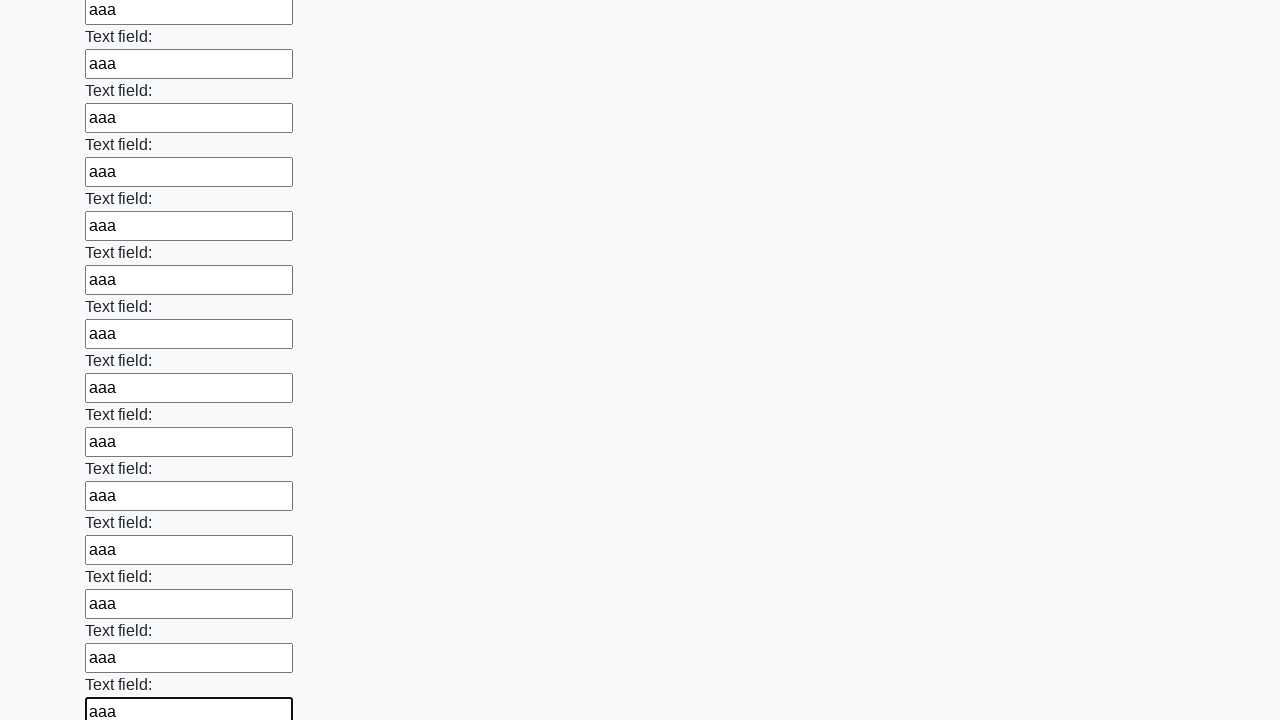

Filled an input field with 'aaa' on input >> nth=56
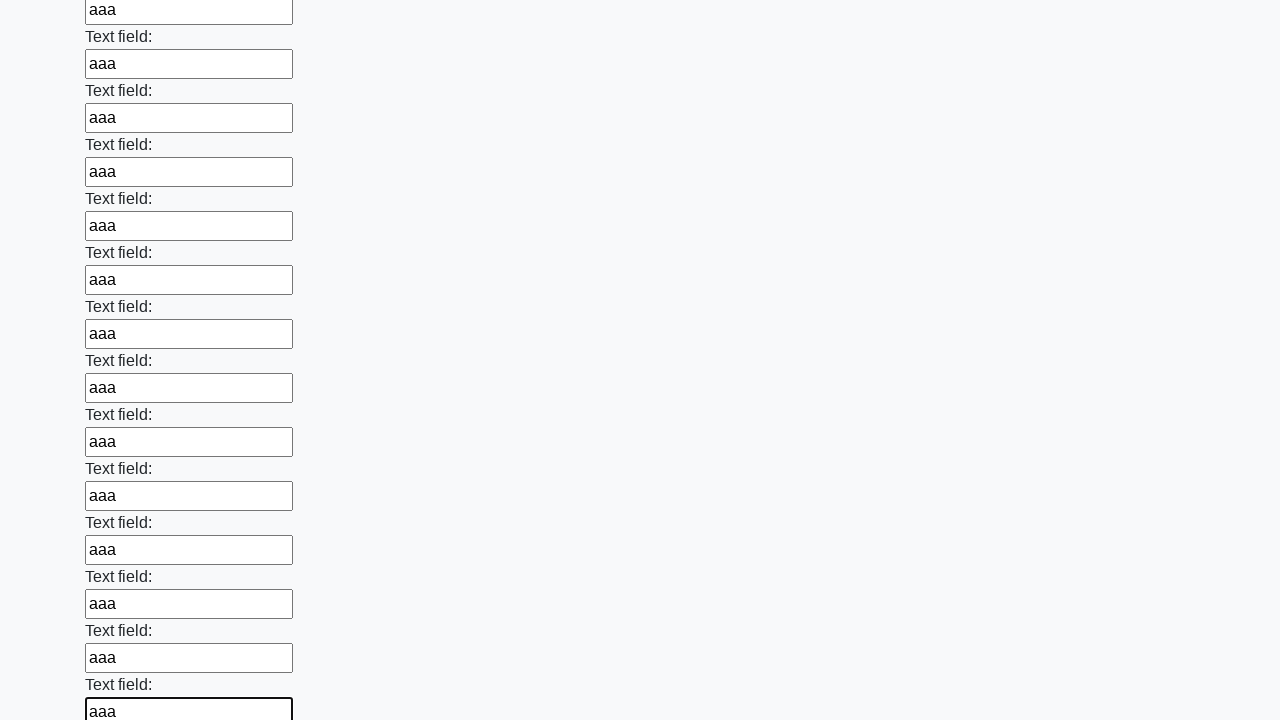

Filled an input field with 'aaa' on input >> nth=57
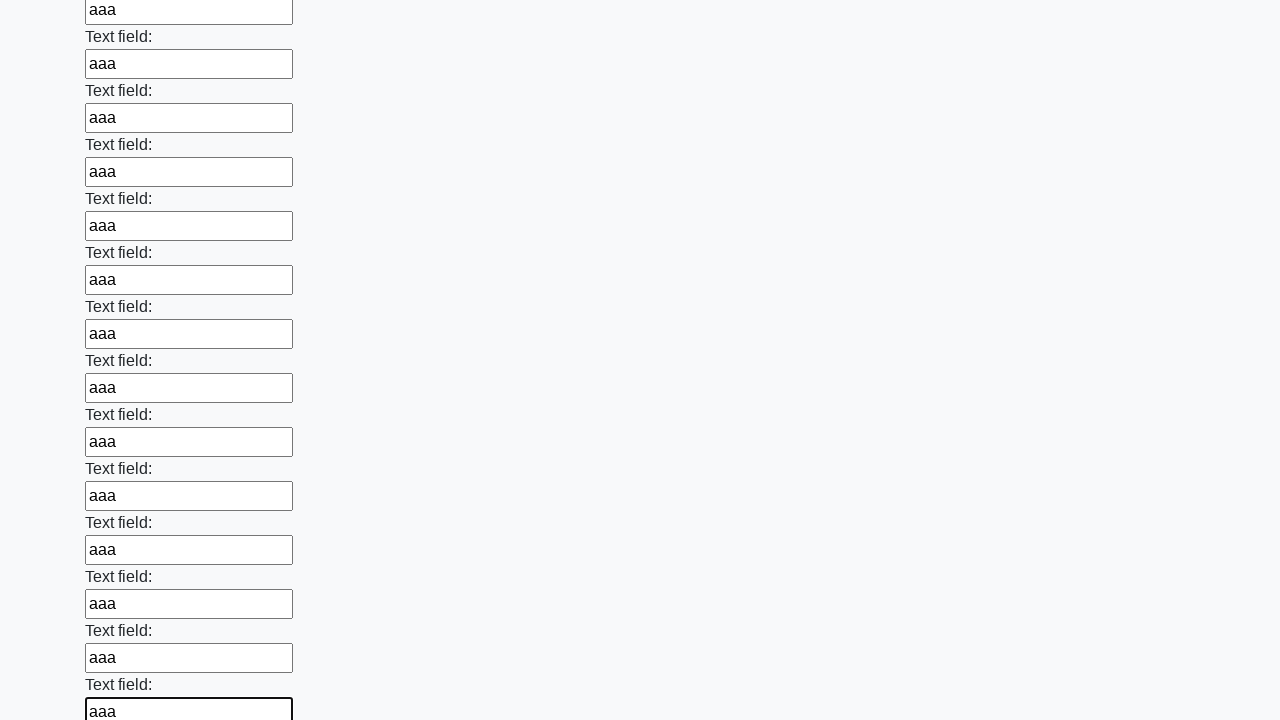

Filled an input field with 'aaa' on input >> nth=58
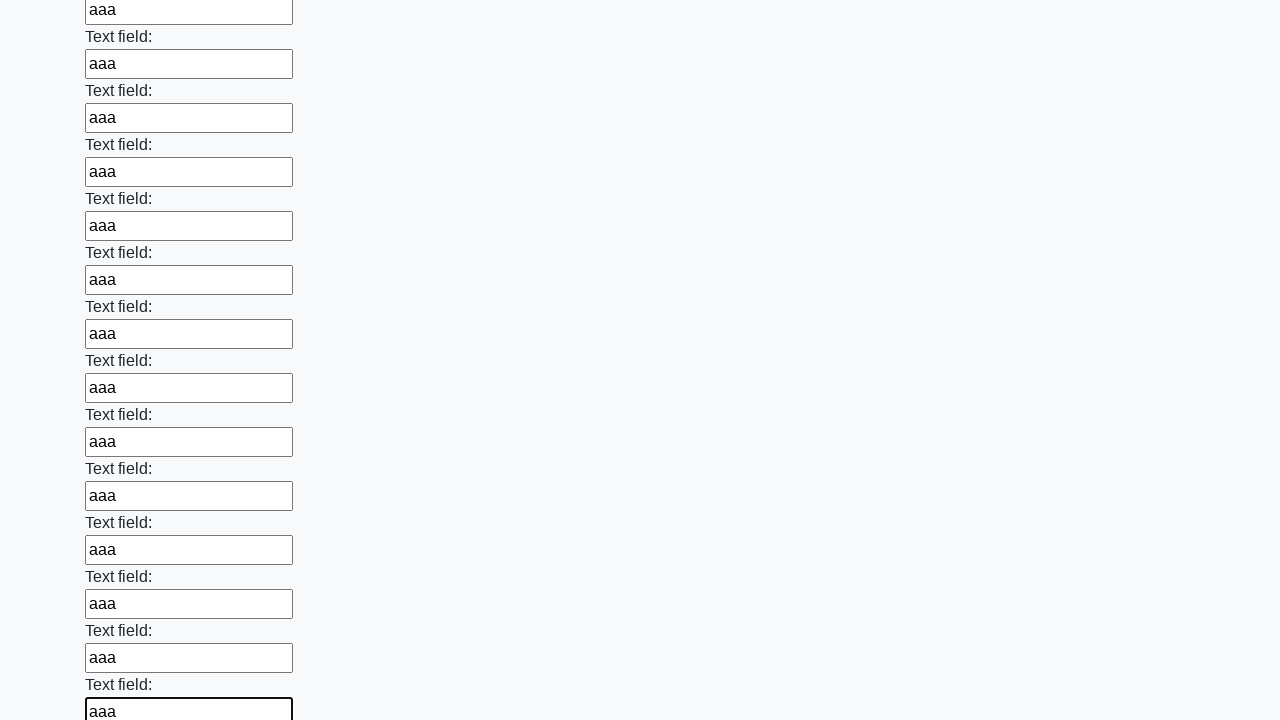

Filled an input field with 'aaa' on input >> nth=59
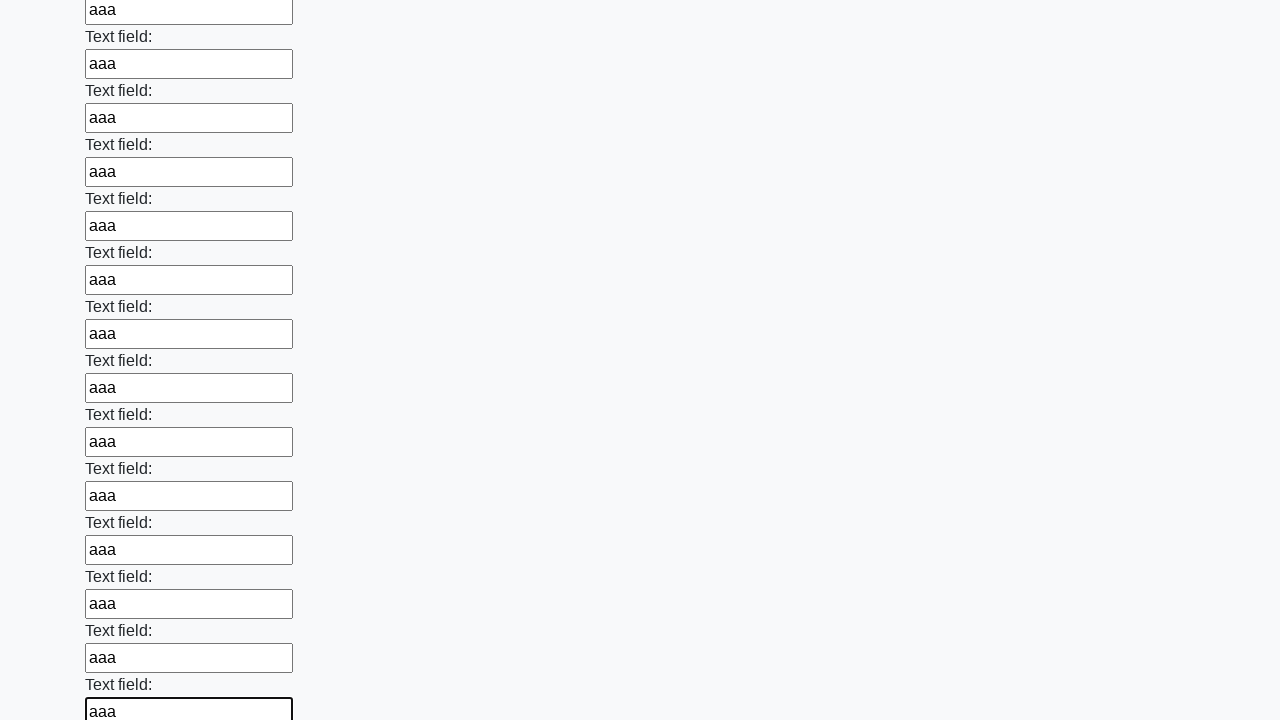

Filled an input field with 'aaa' on input >> nth=60
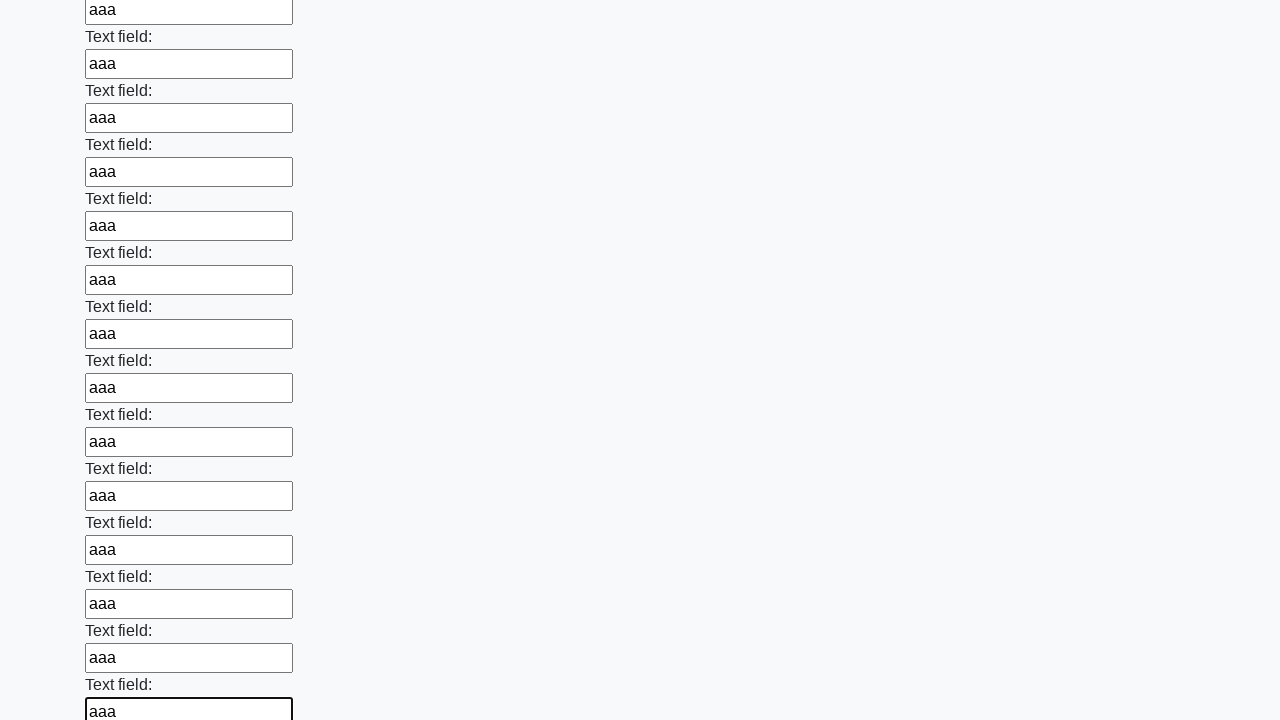

Filled an input field with 'aaa' on input >> nth=61
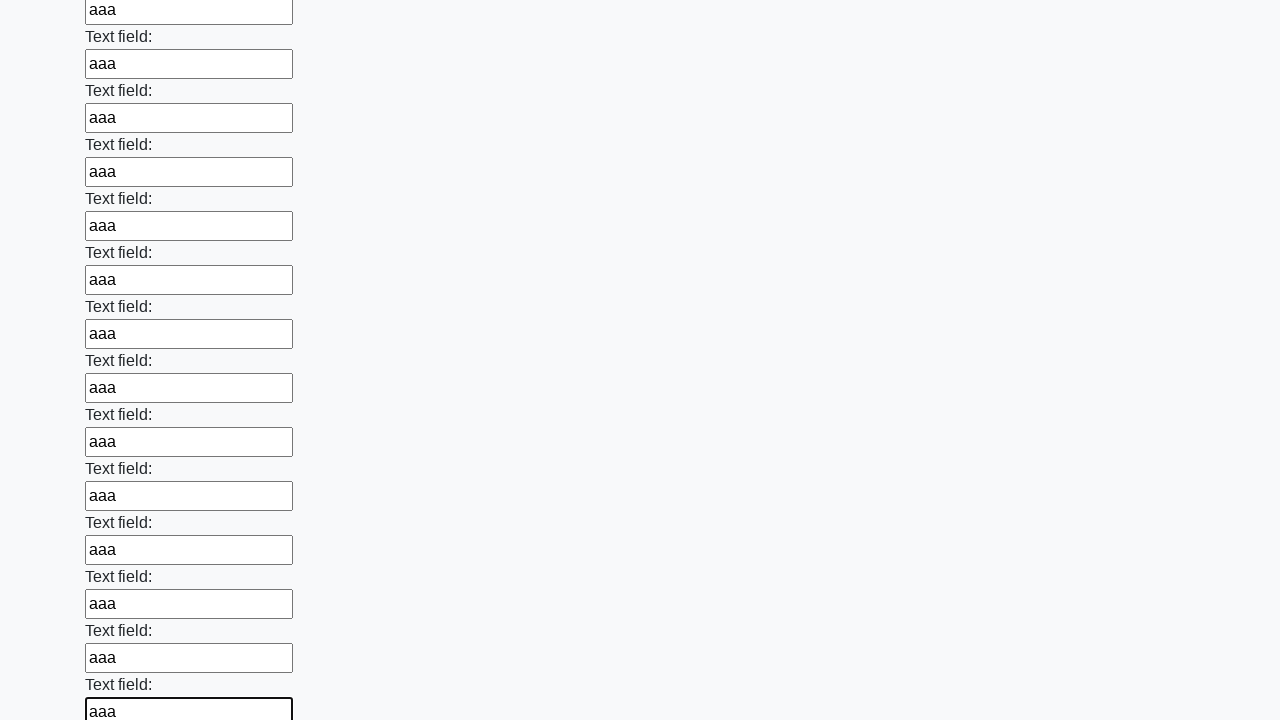

Filled an input field with 'aaa' on input >> nth=62
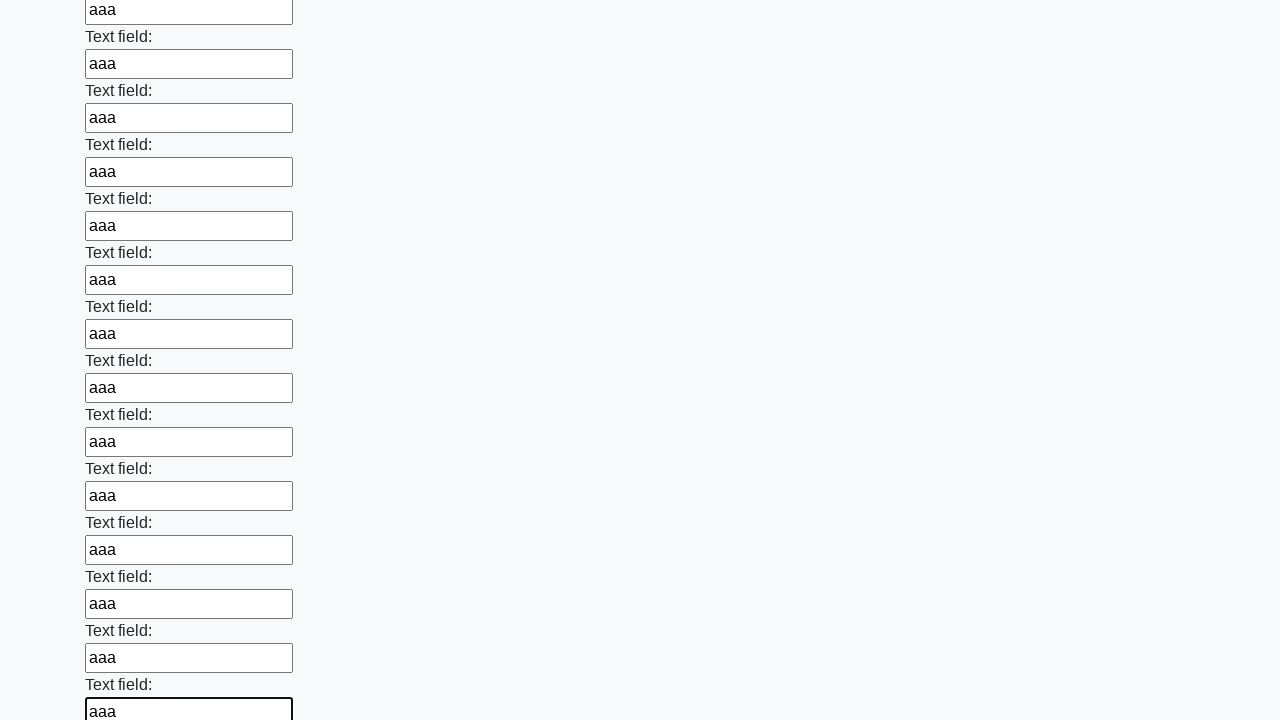

Filled an input field with 'aaa' on input >> nth=63
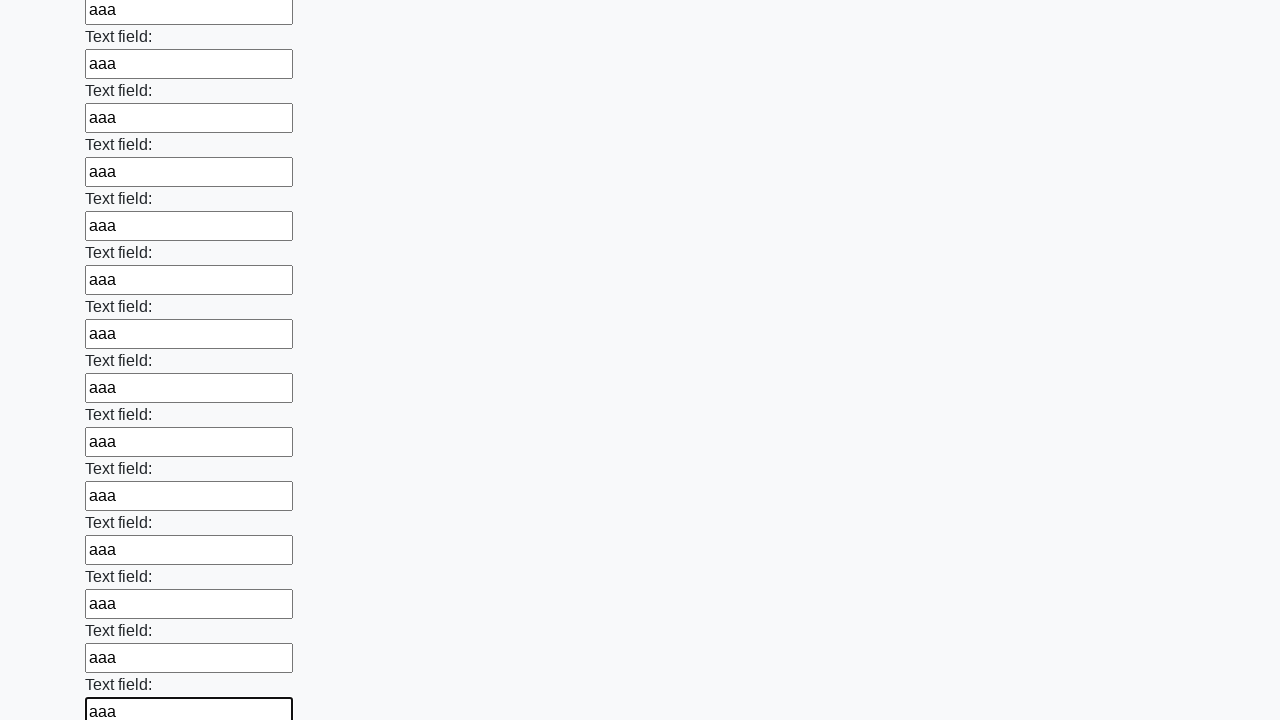

Filled an input field with 'aaa' on input >> nth=64
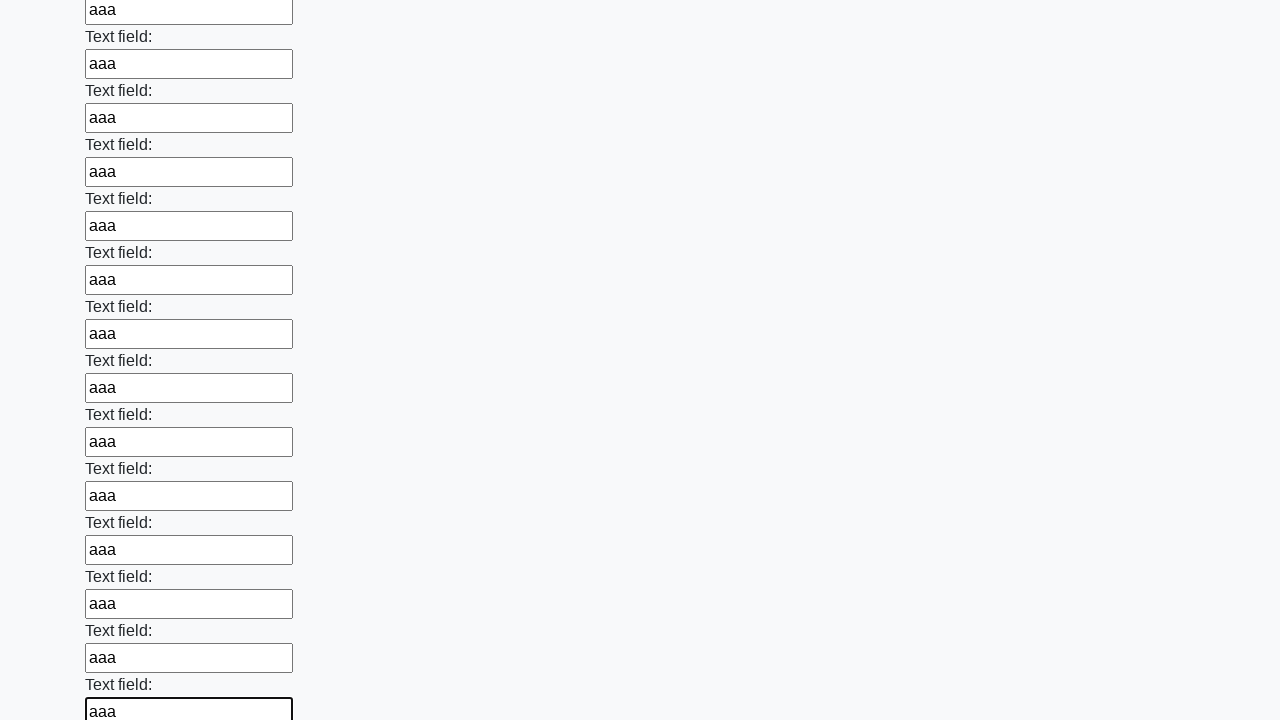

Filled an input field with 'aaa' on input >> nth=65
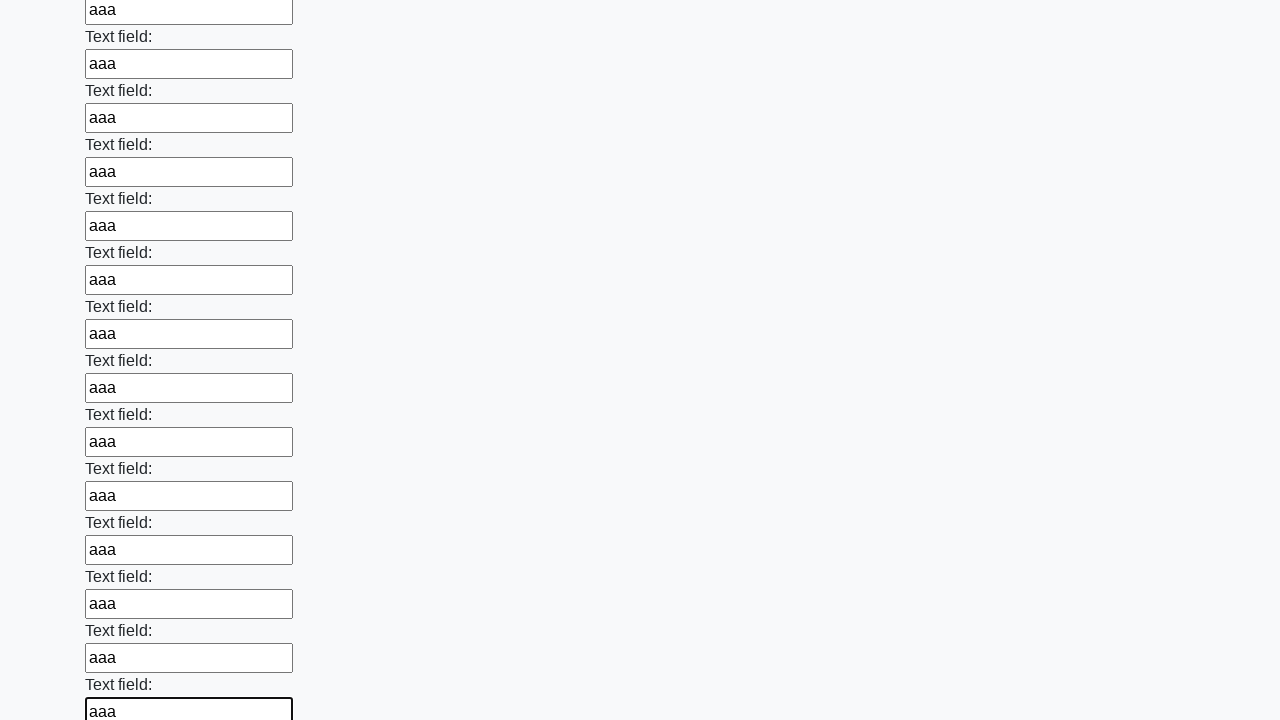

Filled an input field with 'aaa' on input >> nth=66
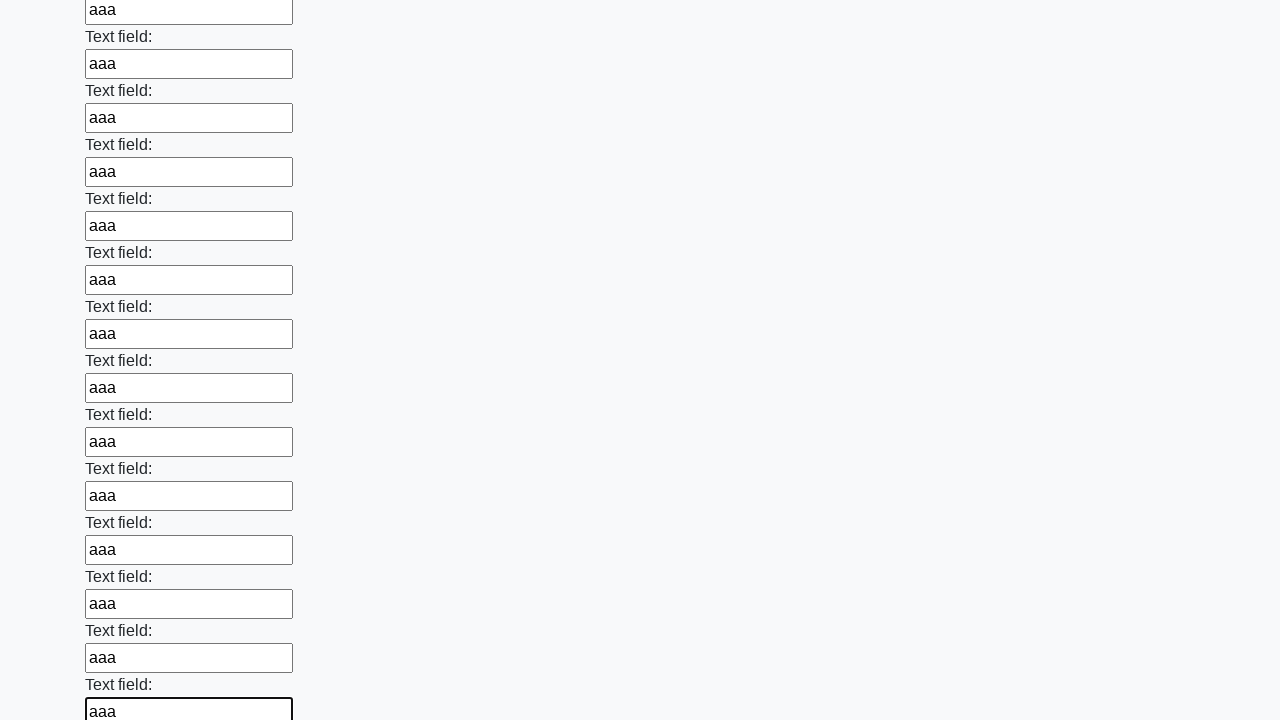

Filled an input field with 'aaa' on input >> nth=67
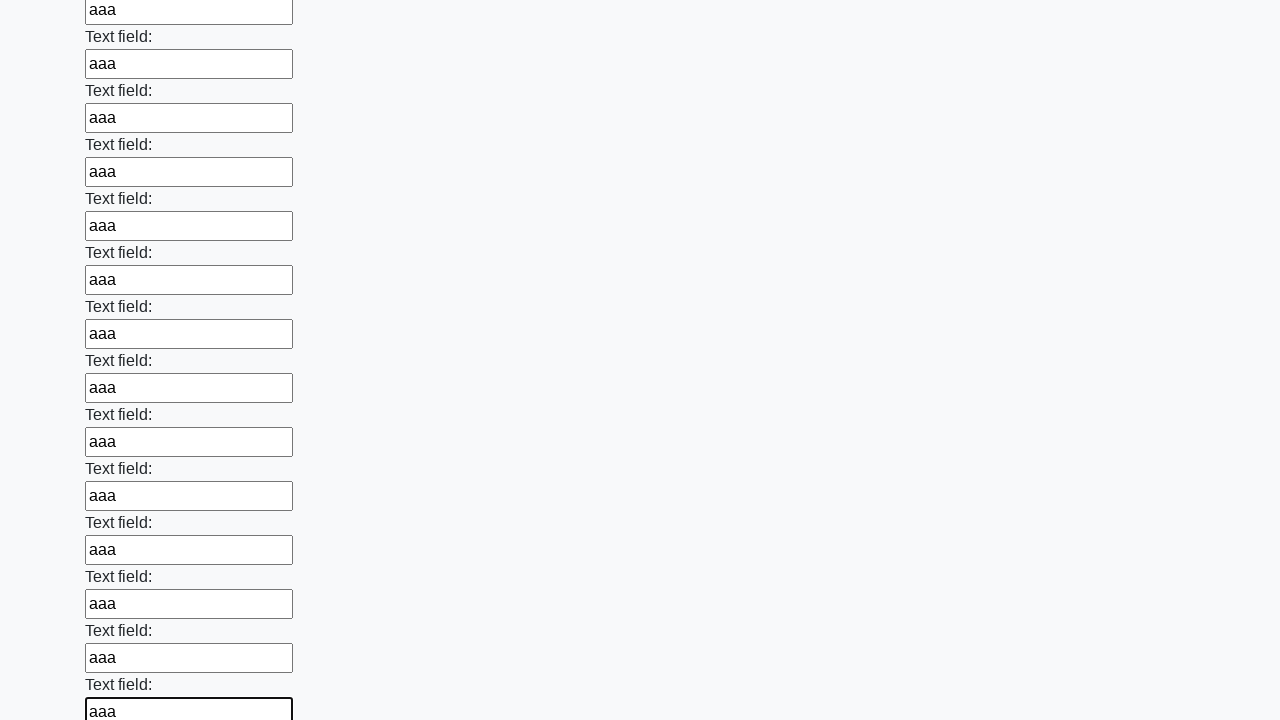

Filled an input field with 'aaa' on input >> nth=68
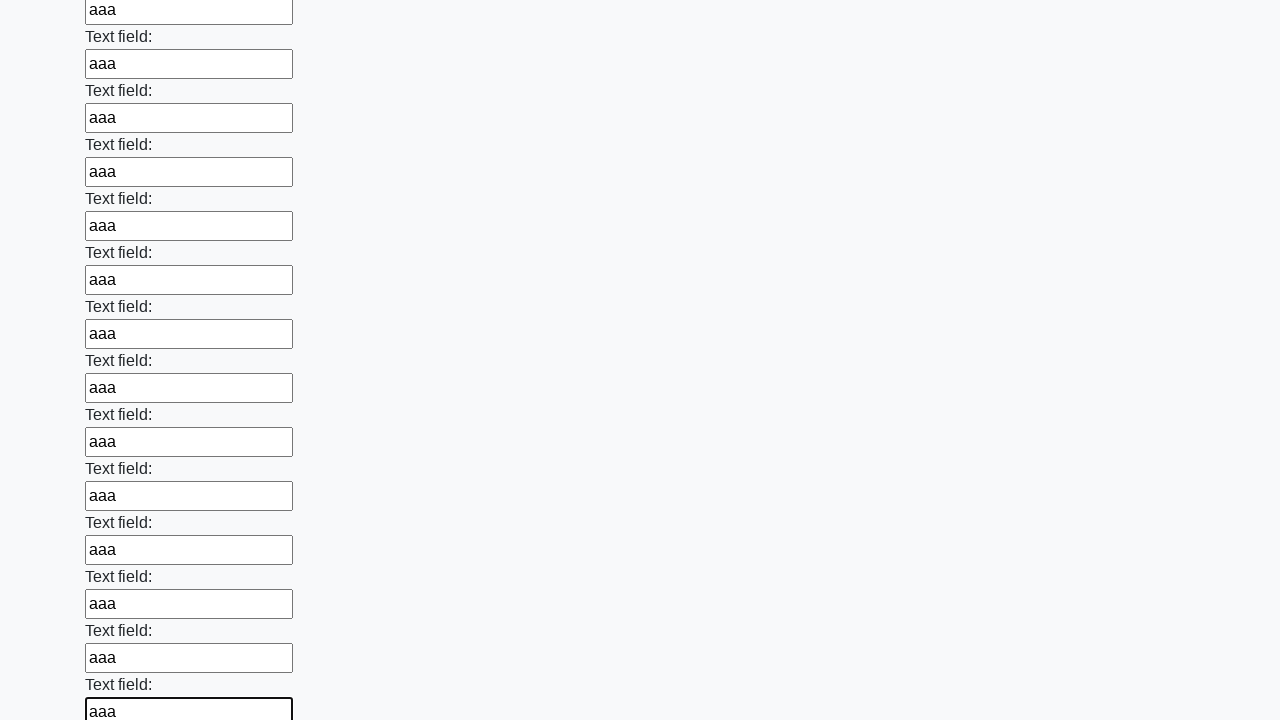

Filled an input field with 'aaa' on input >> nth=69
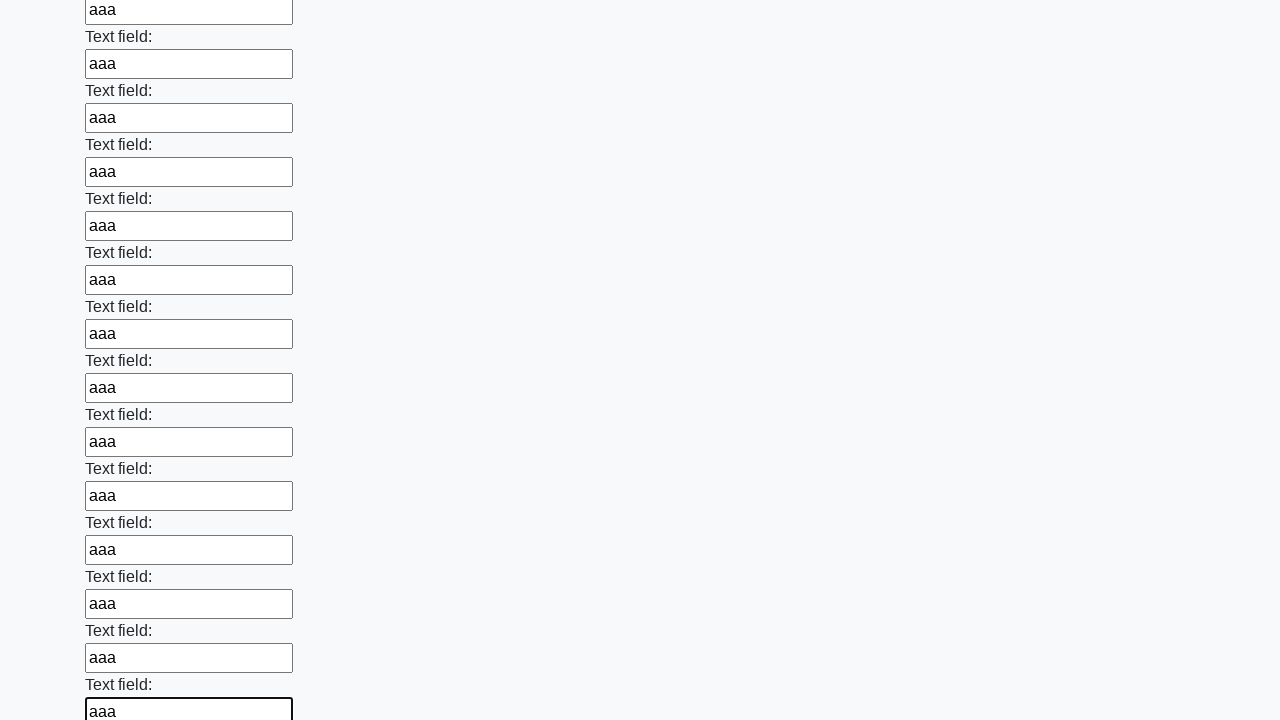

Filled an input field with 'aaa' on input >> nth=70
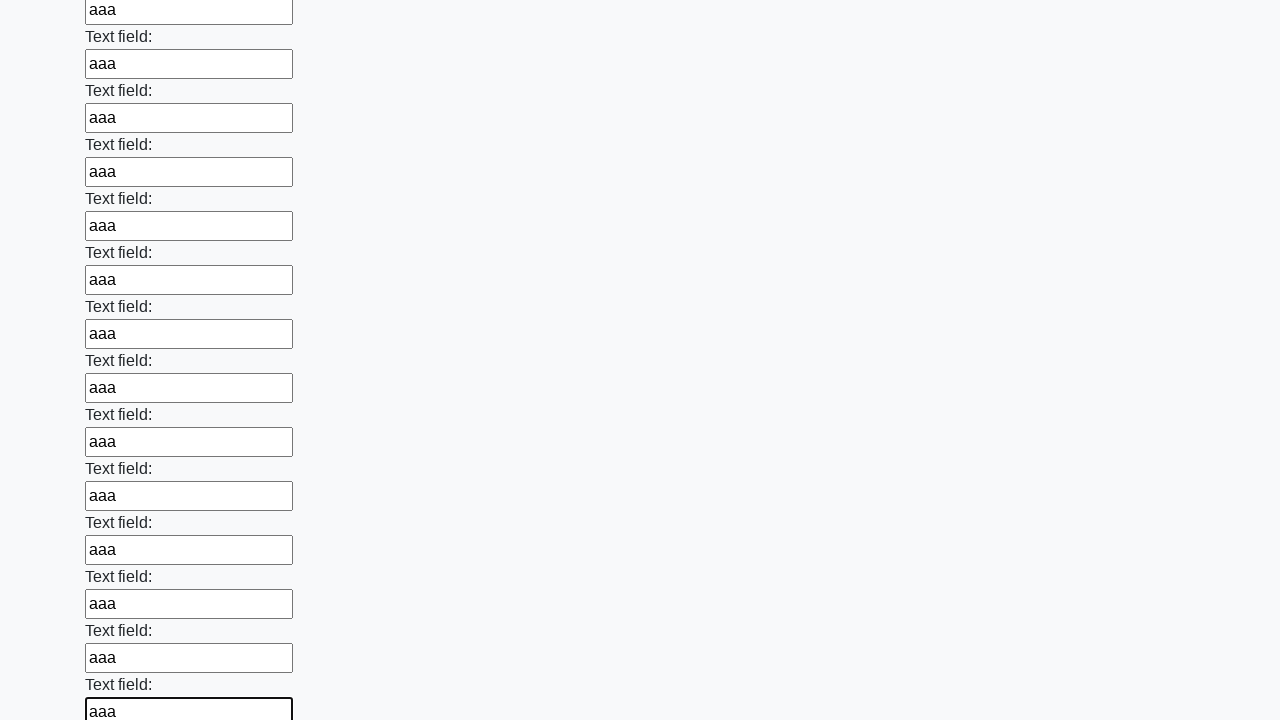

Filled an input field with 'aaa' on input >> nth=71
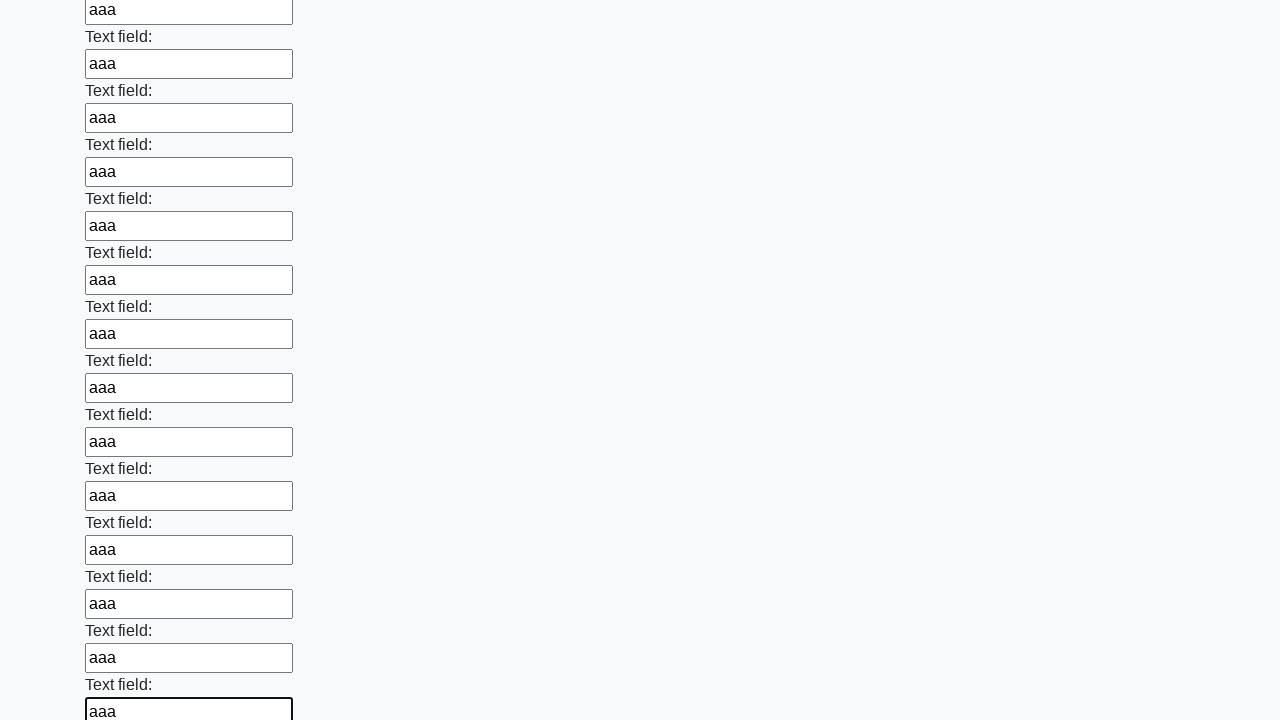

Filled an input field with 'aaa' on input >> nth=72
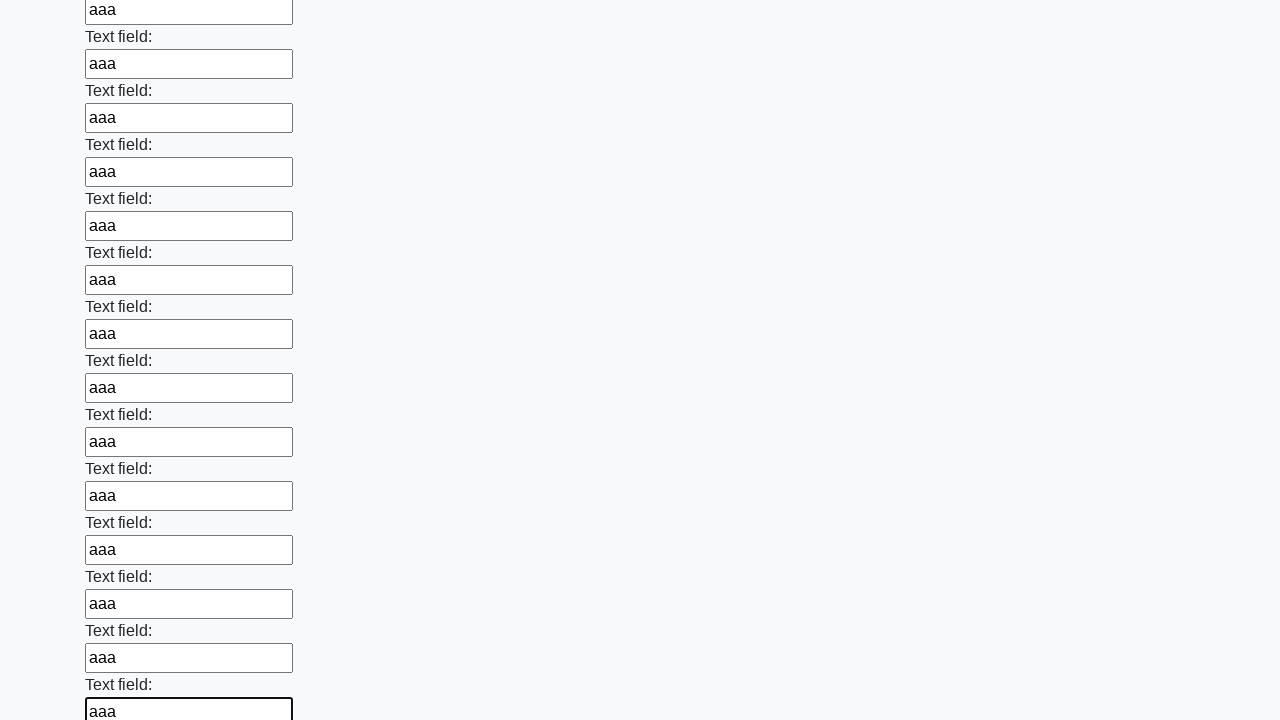

Filled an input field with 'aaa' on input >> nth=73
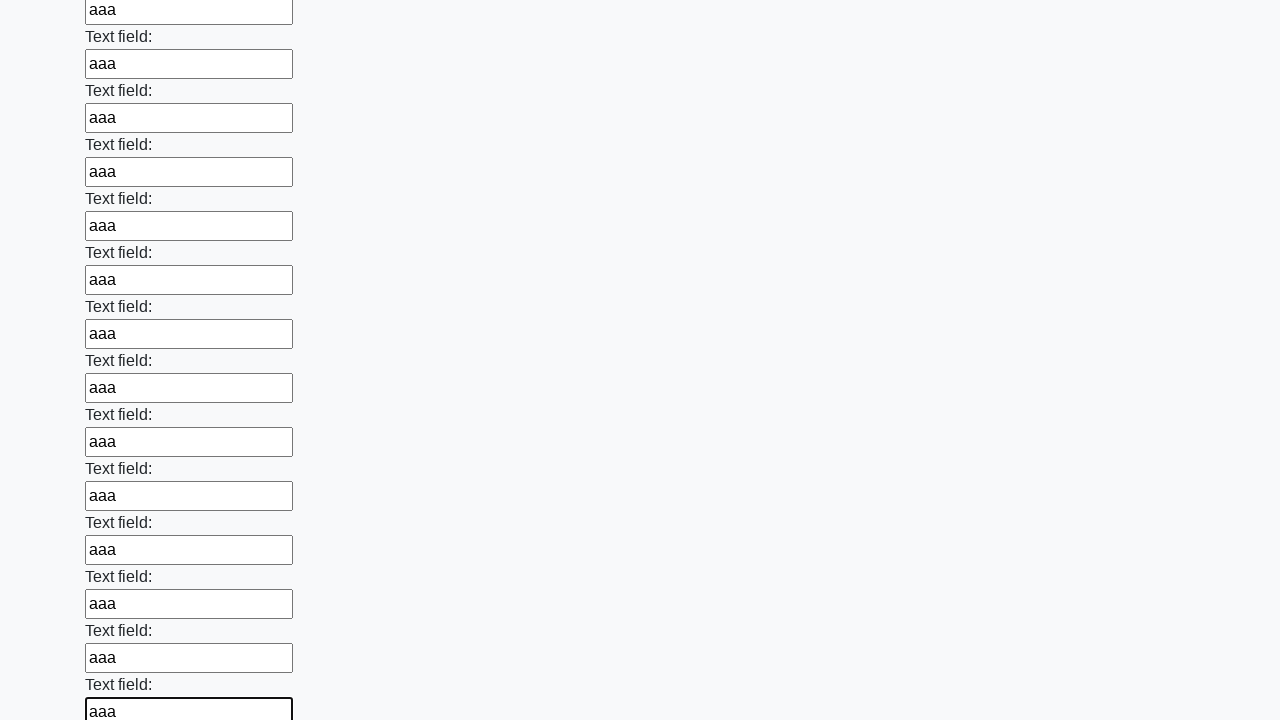

Filled an input field with 'aaa' on input >> nth=74
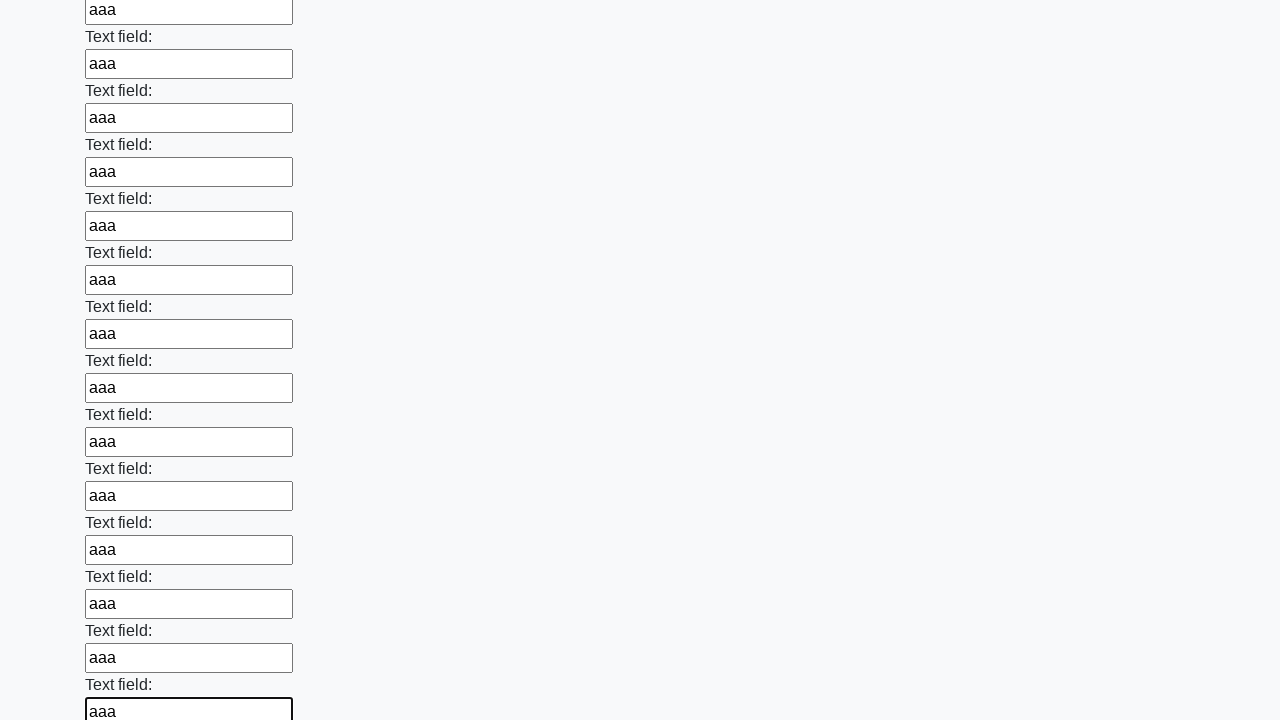

Filled an input field with 'aaa' on input >> nth=75
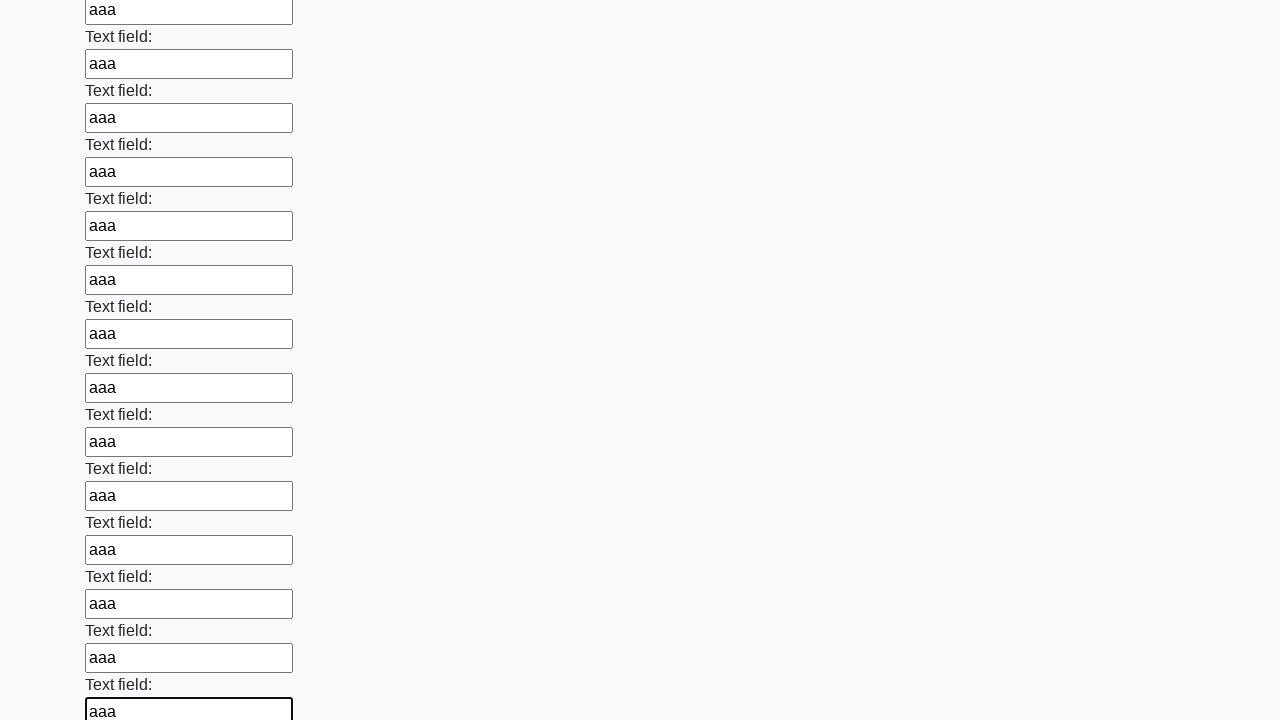

Filled an input field with 'aaa' on input >> nth=76
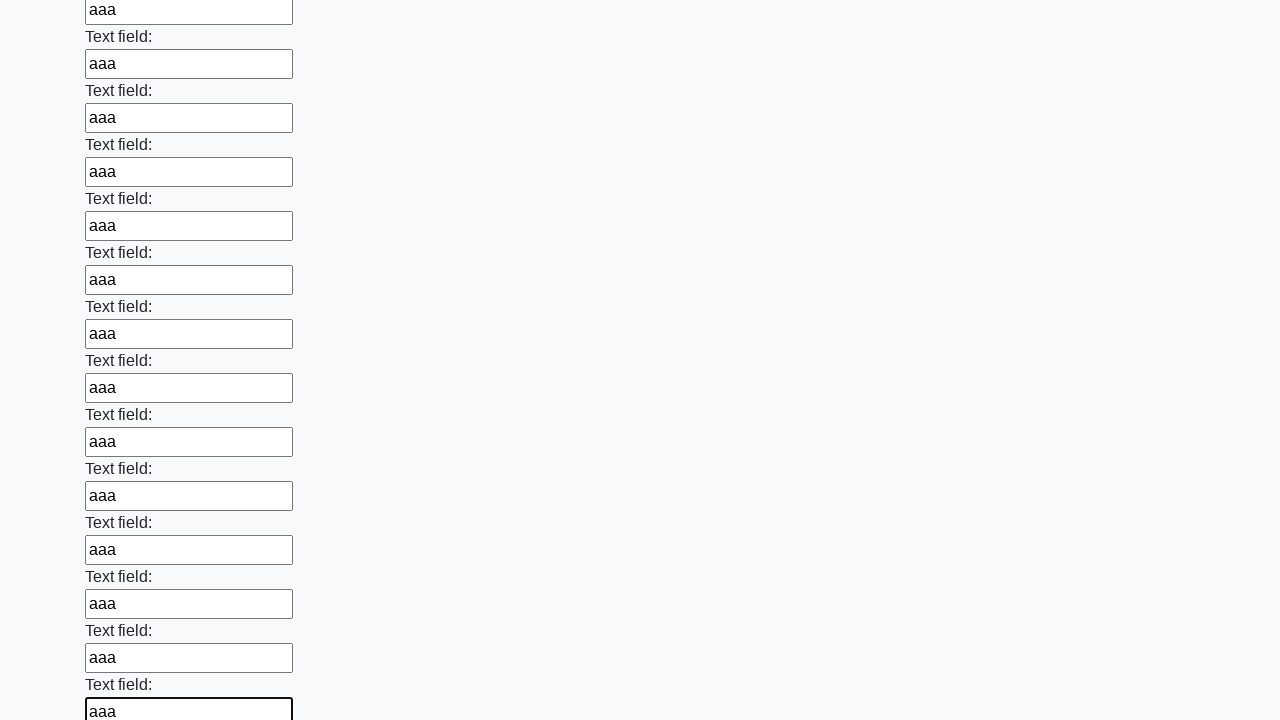

Filled an input field with 'aaa' on input >> nth=77
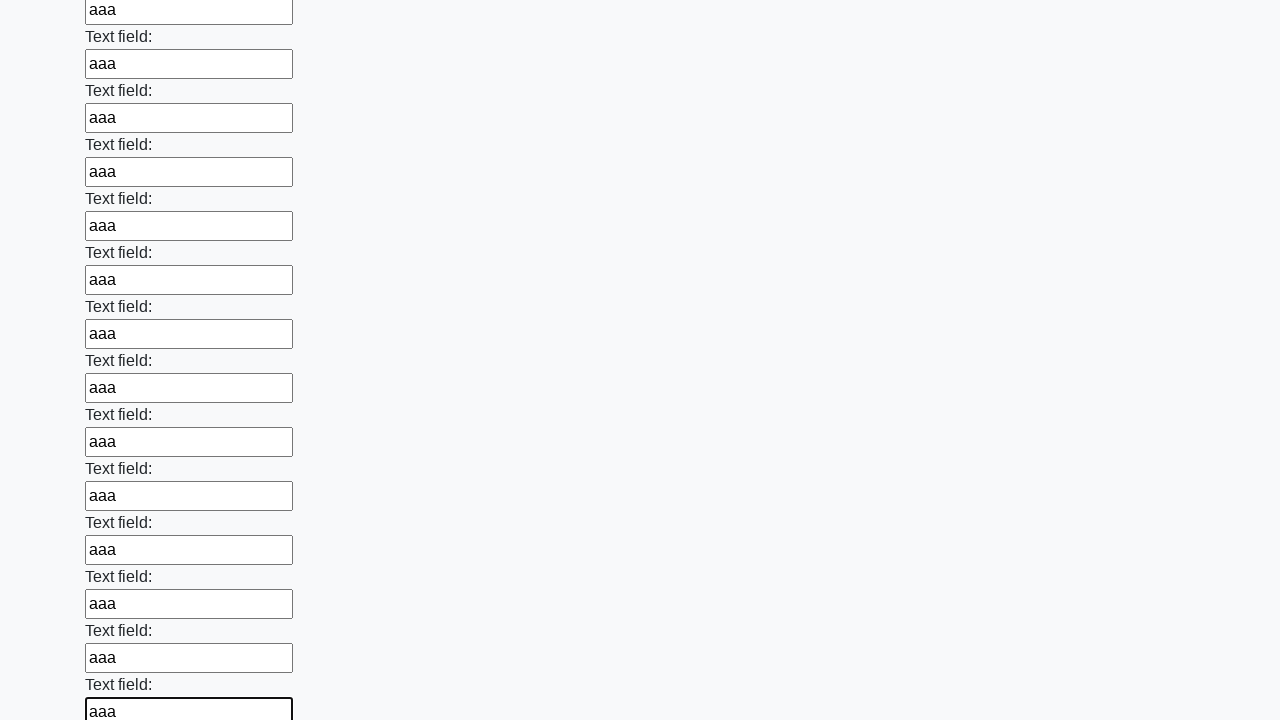

Filled an input field with 'aaa' on input >> nth=78
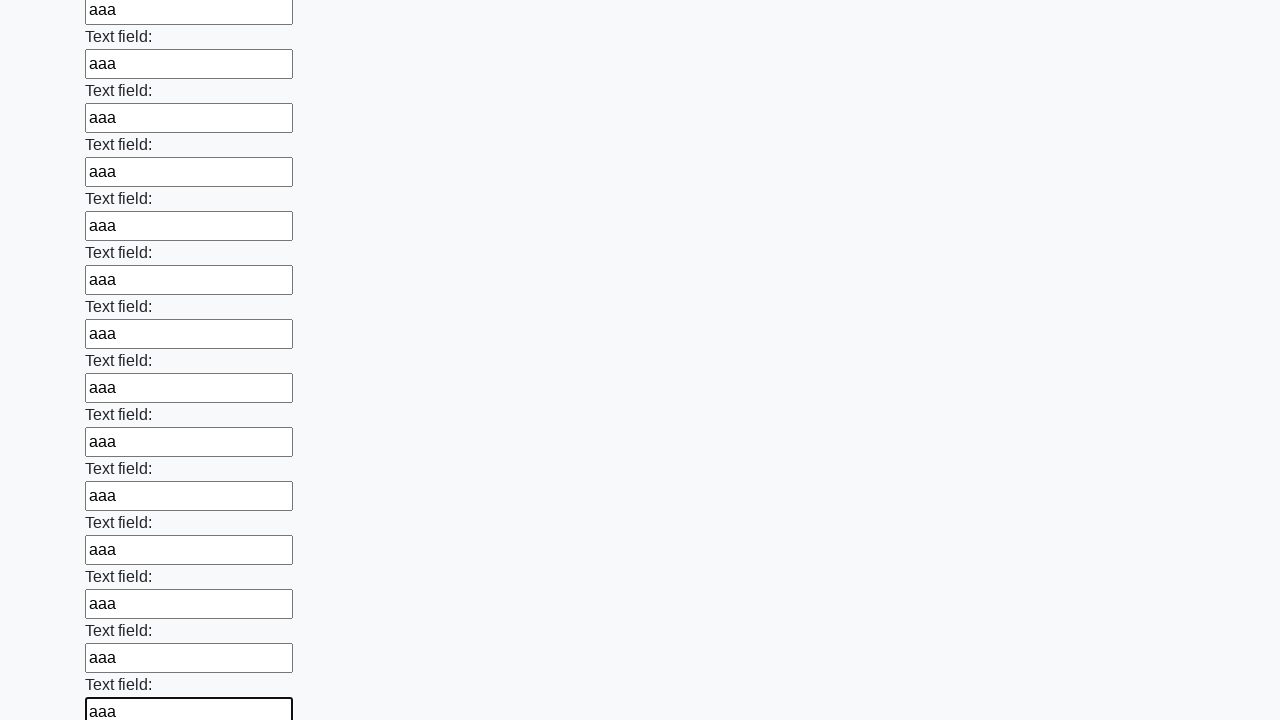

Filled an input field with 'aaa' on input >> nth=79
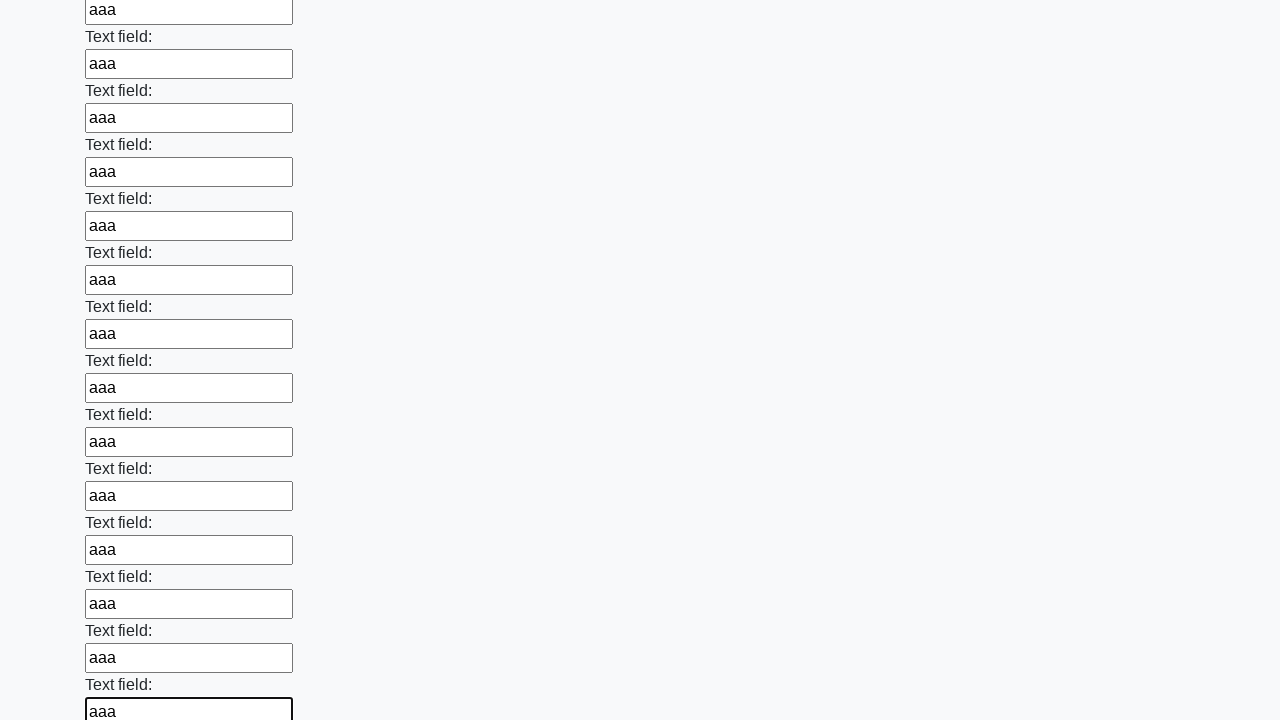

Filled an input field with 'aaa' on input >> nth=80
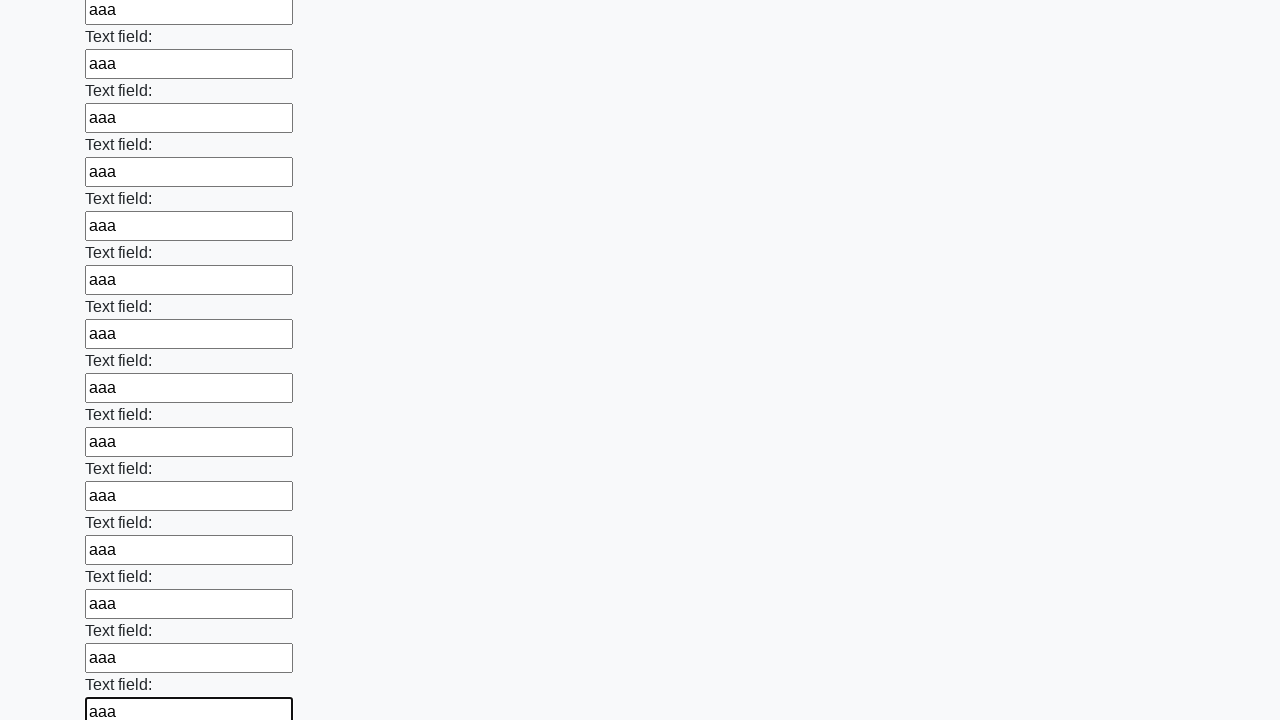

Filled an input field with 'aaa' on input >> nth=81
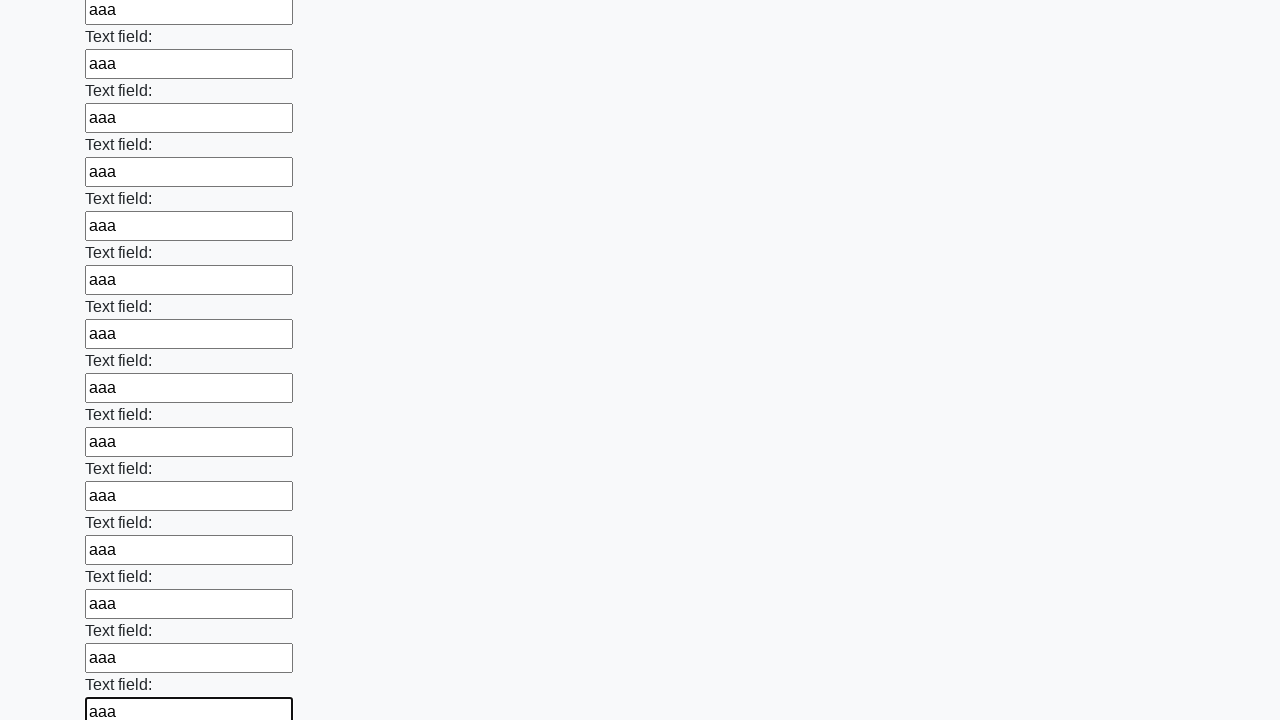

Filled an input field with 'aaa' on input >> nth=82
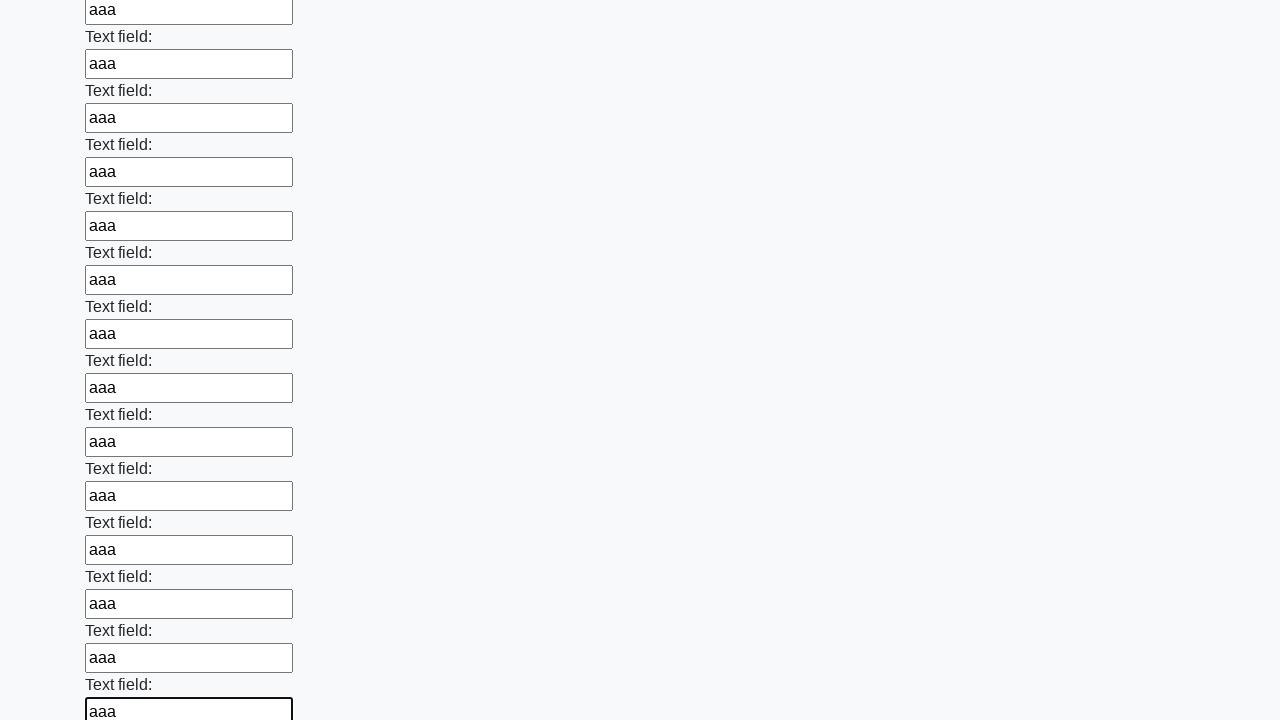

Filled an input field with 'aaa' on input >> nth=83
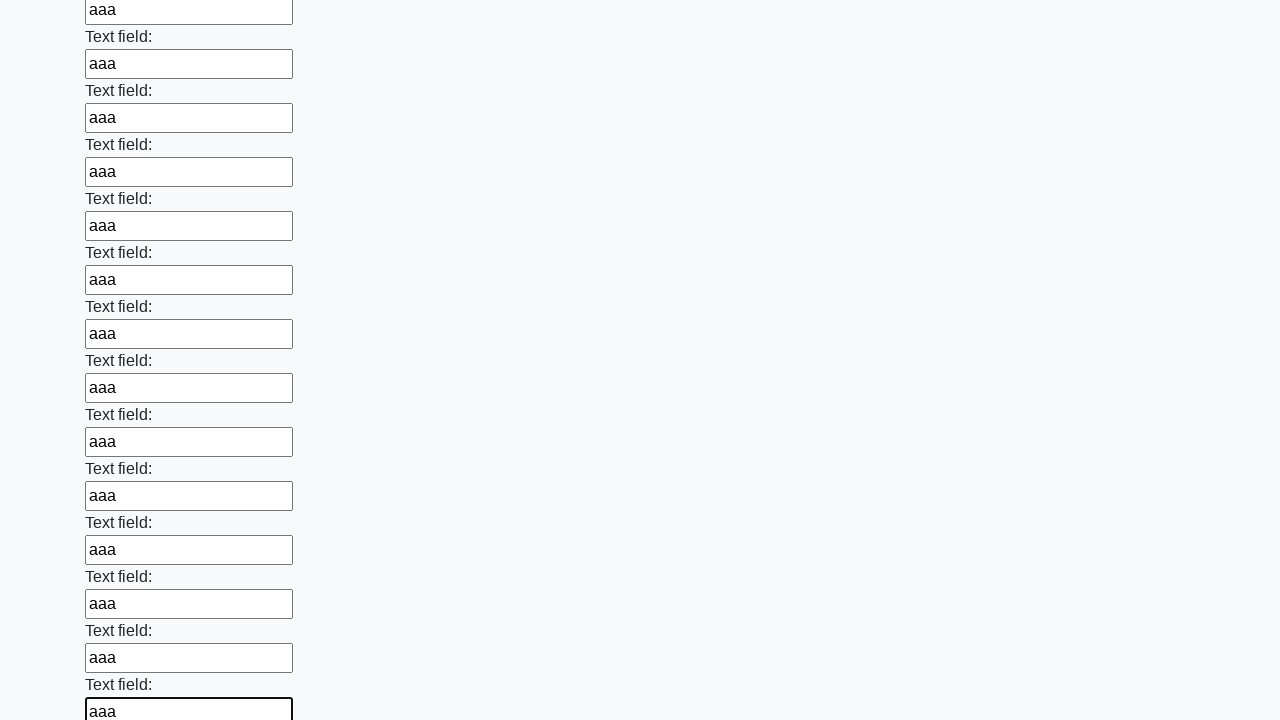

Filled an input field with 'aaa' on input >> nth=84
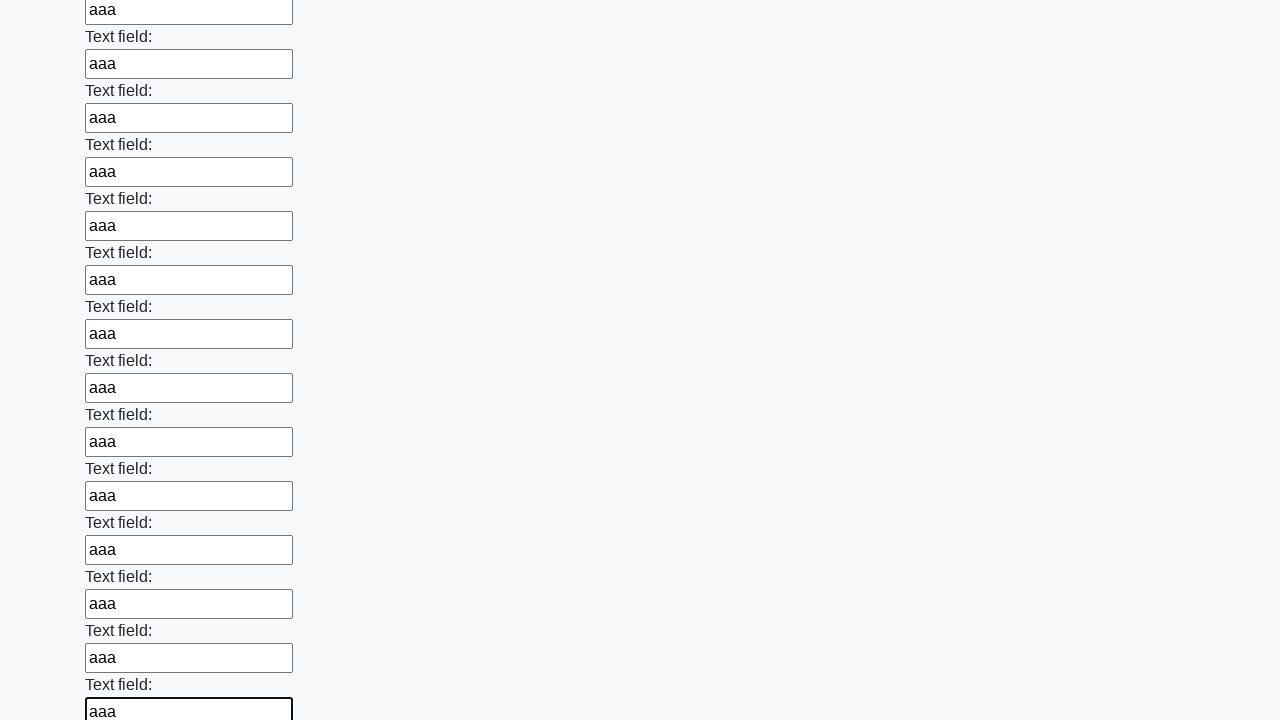

Filled an input field with 'aaa' on input >> nth=85
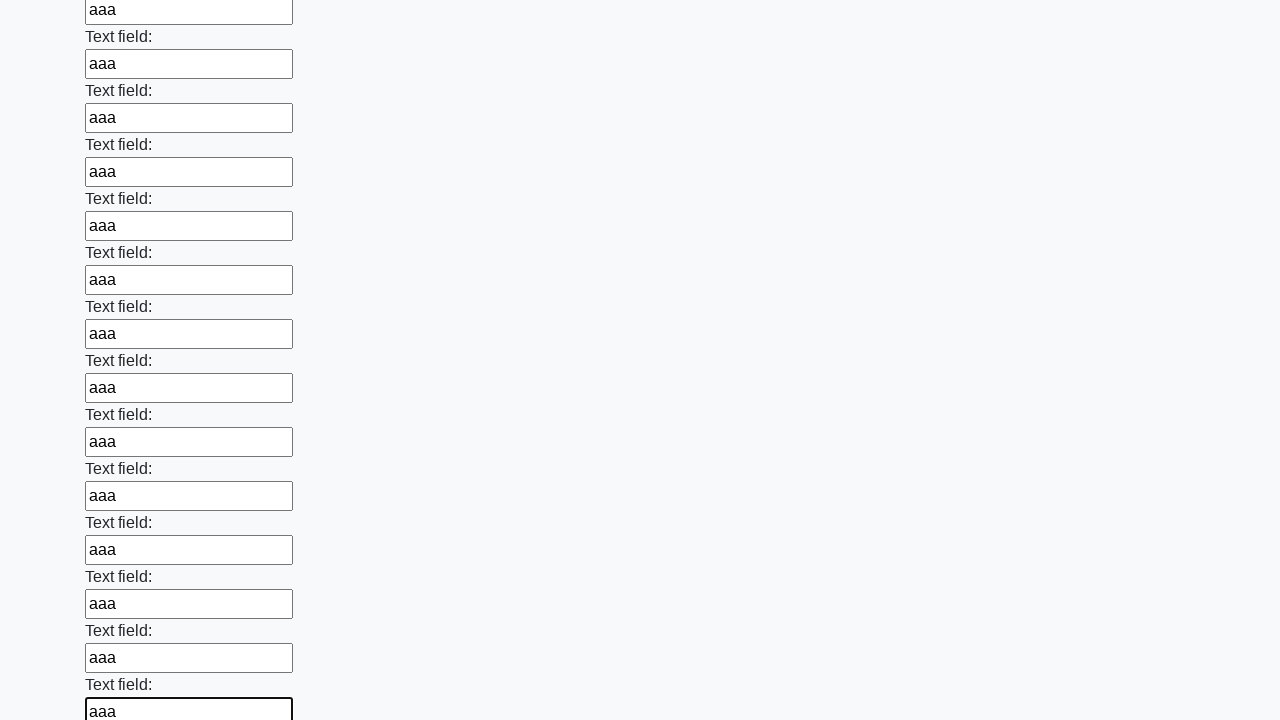

Filled an input field with 'aaa' on input >> nth=86
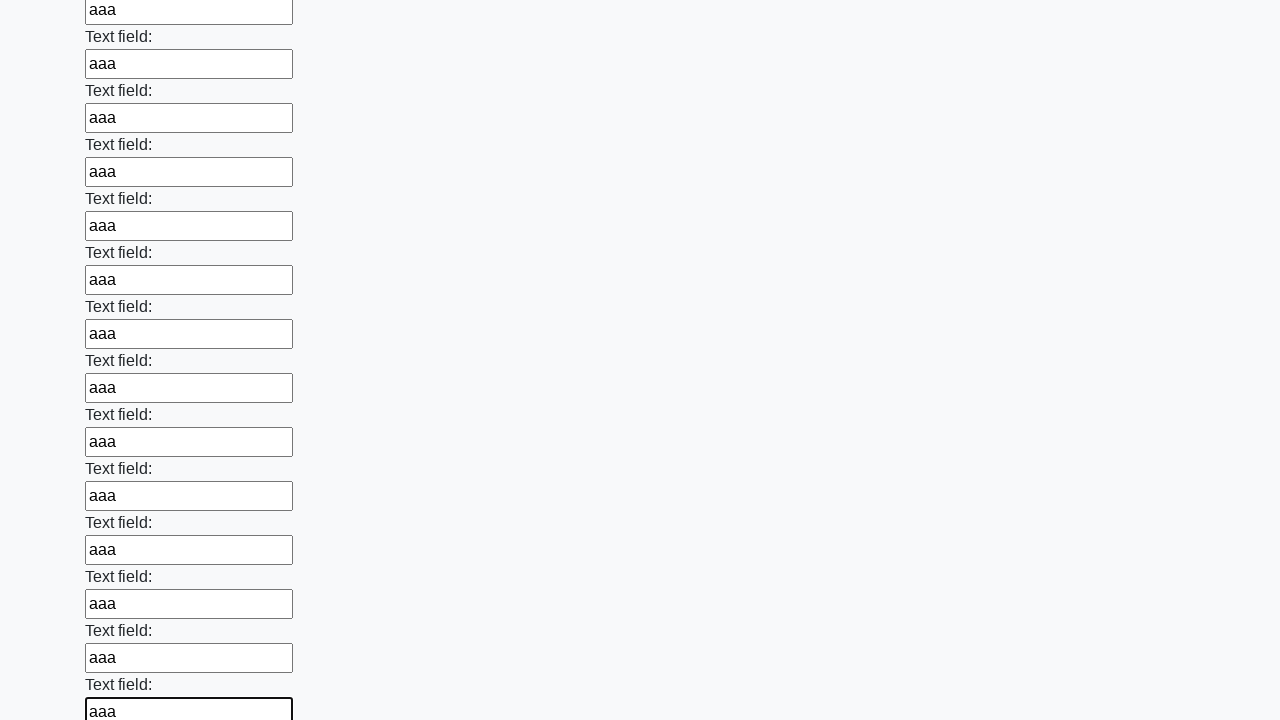

Filled an input field with 'aaa' on input >> nth=87
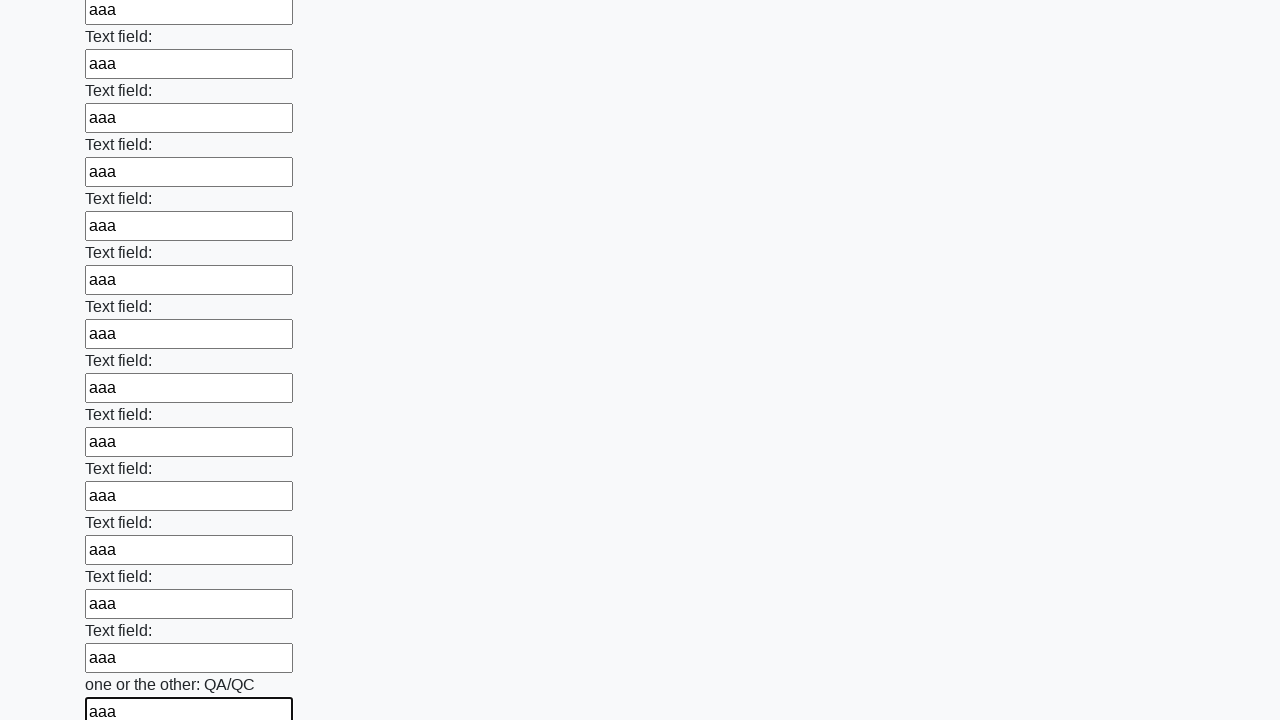

Filled an input field with 'aaa' on input >> nth=88
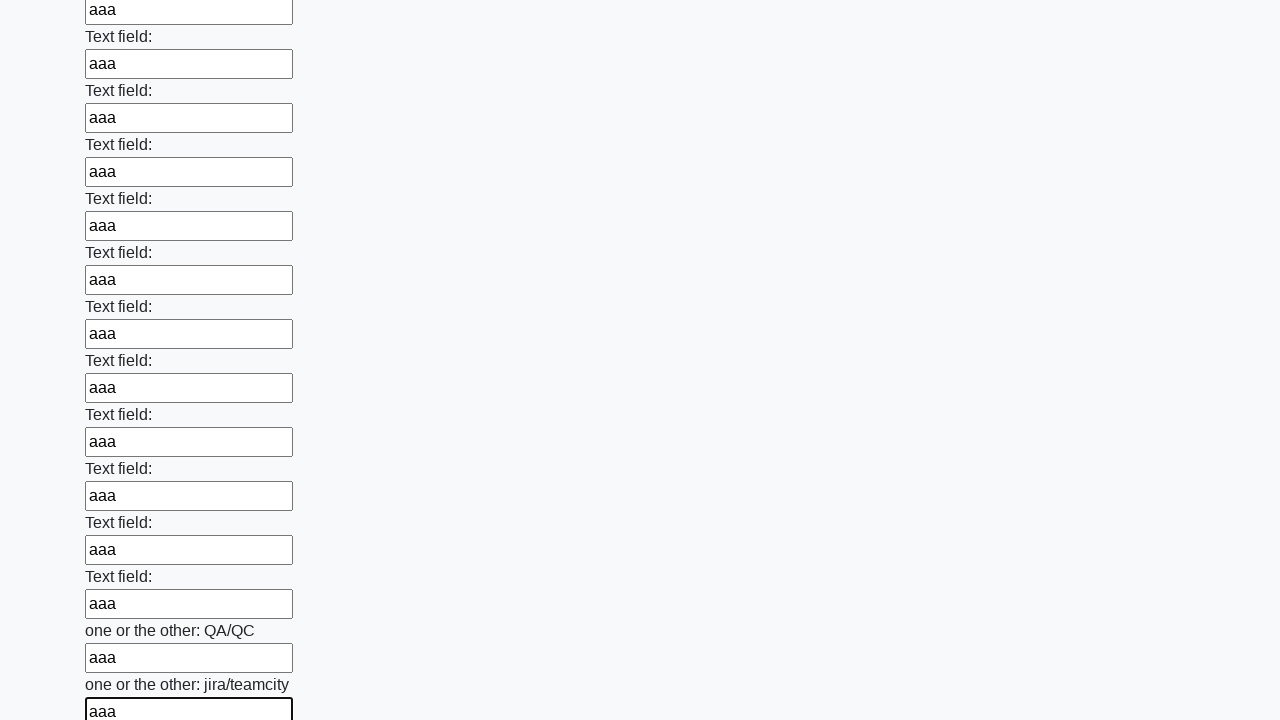

Filled an input field with 'aaa' on input >> nth=89
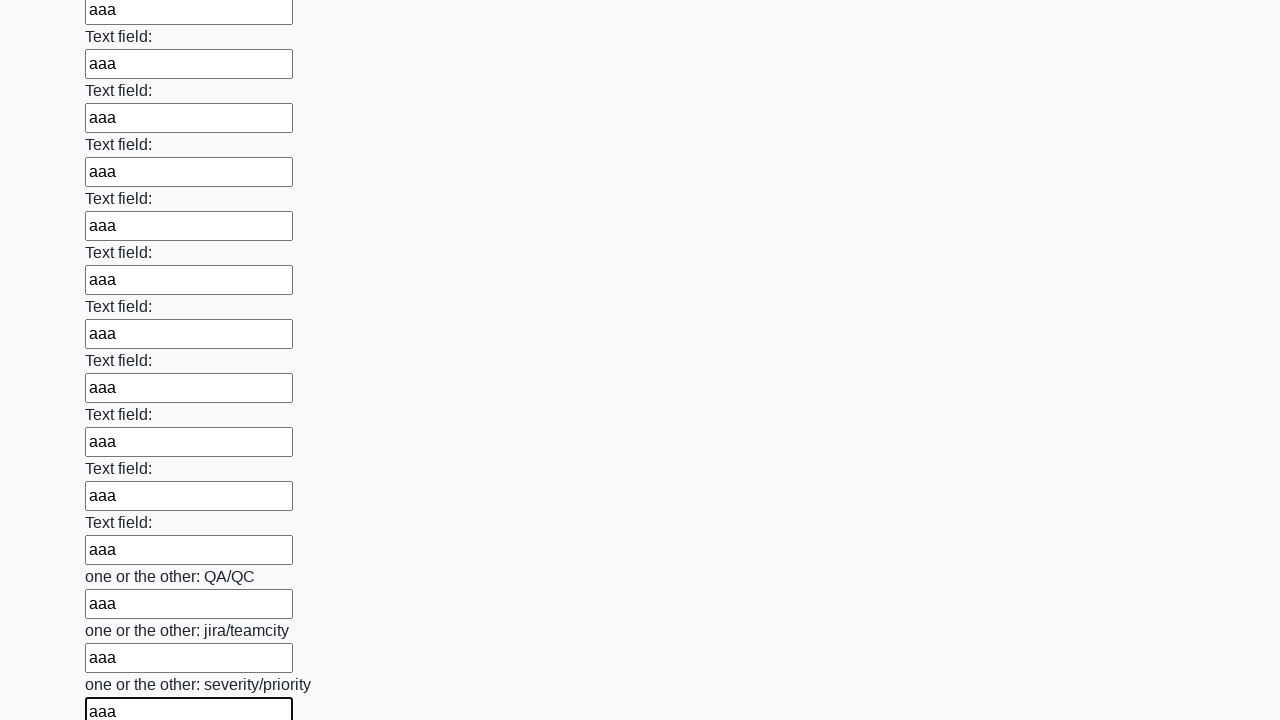

Filled an input field with 'aaa' on input >> nth=90
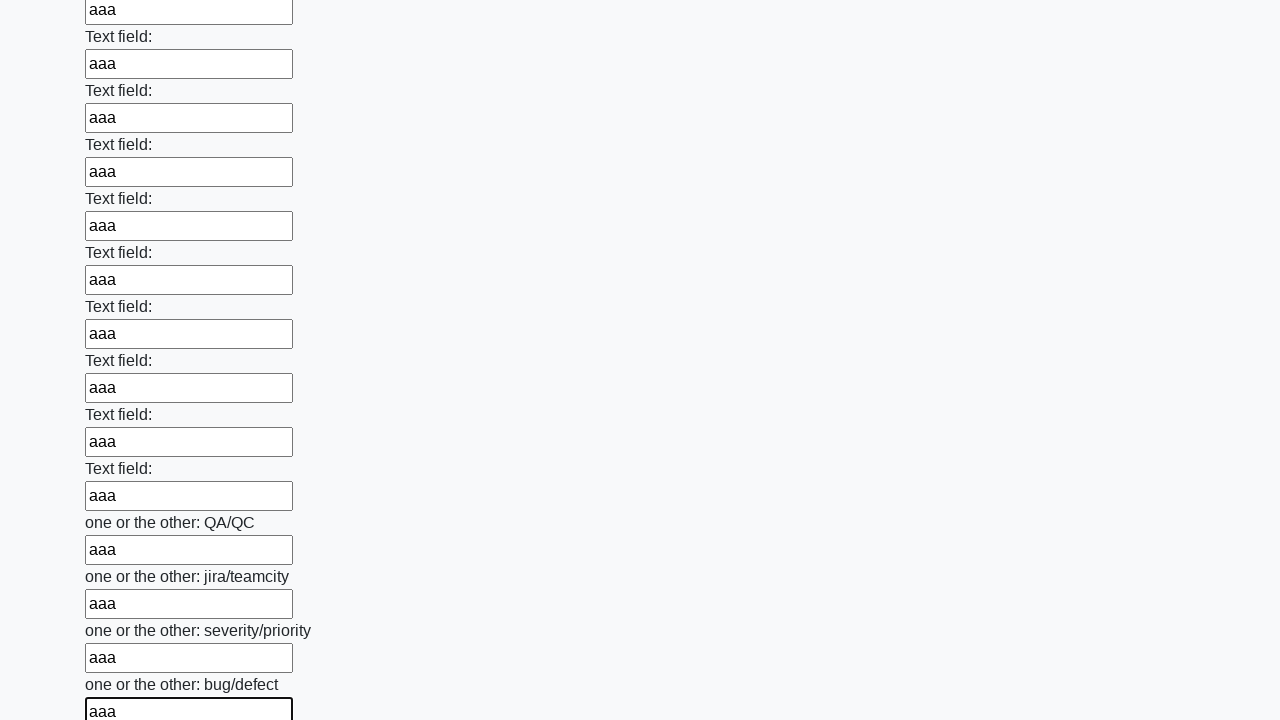

Filled an input field with 'aaa' on input >> nth=91
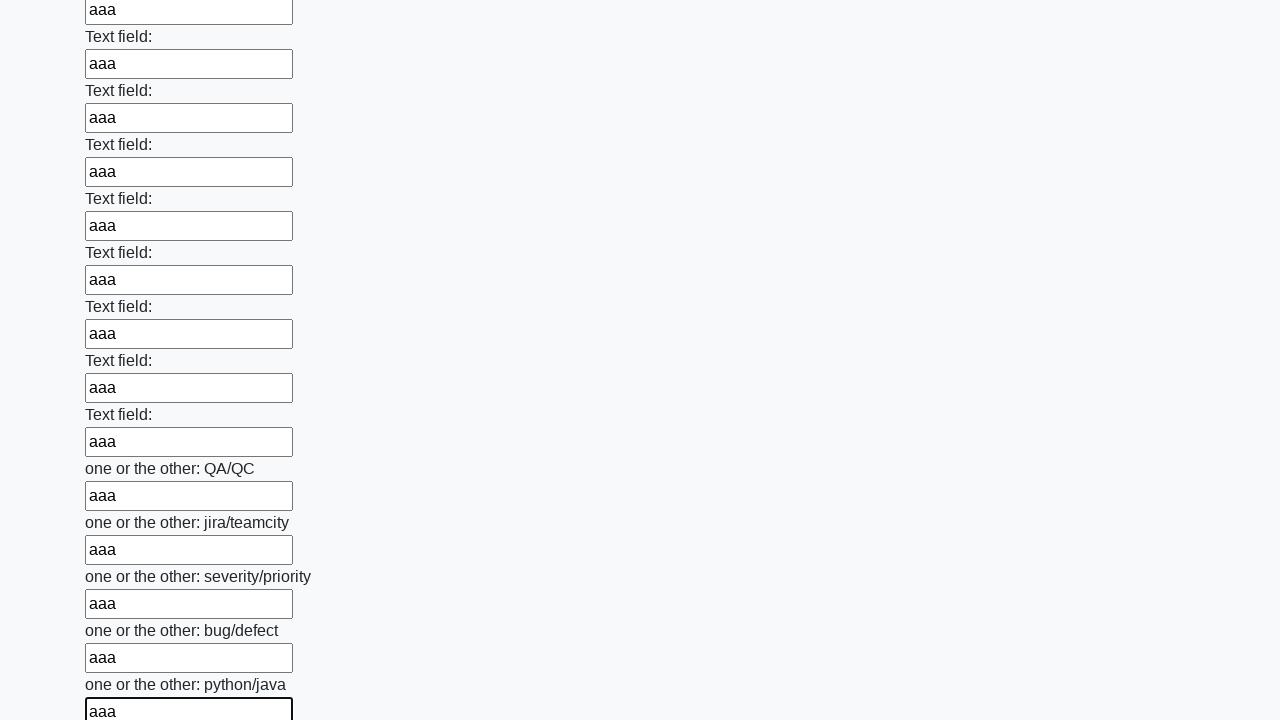

Filled an input field with 'aaa' on input >> nth=92
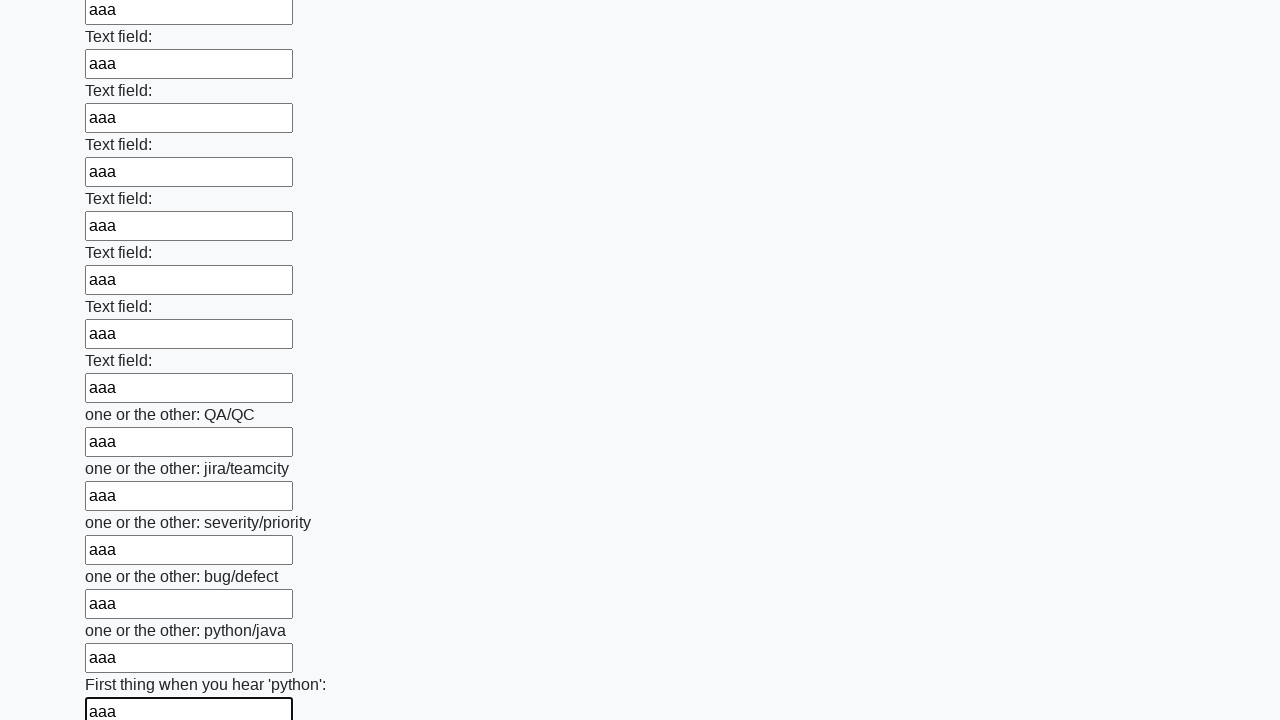

Filled an input field with 'aaa' on input >> nth=93
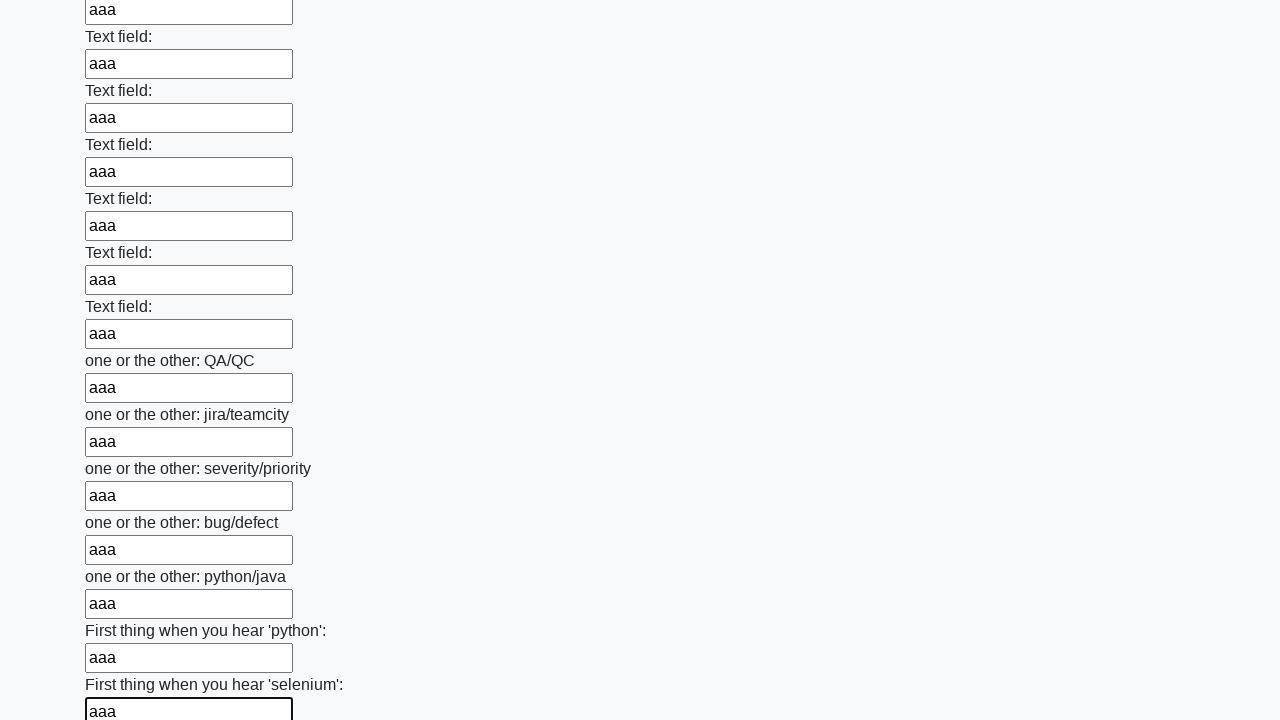

Filled an input field with 'aaa' on input >> nth=94
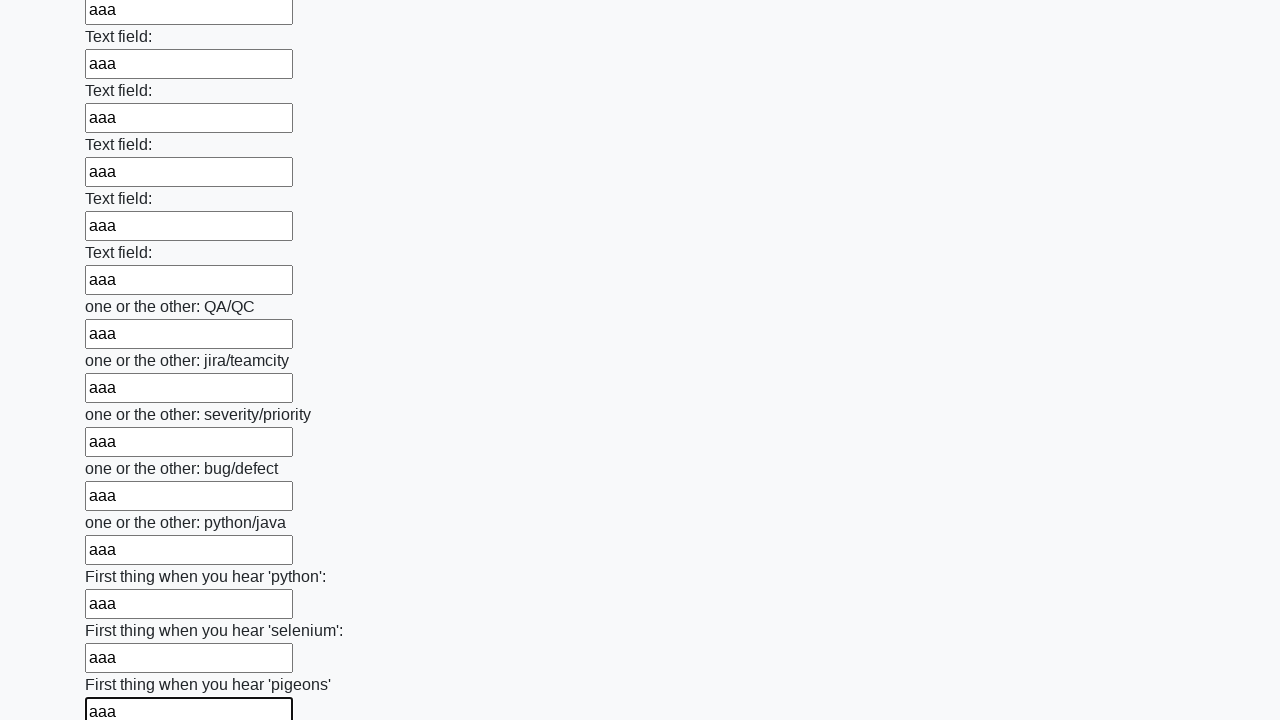

Filled an input field with 'aaa' on input >> nth=95
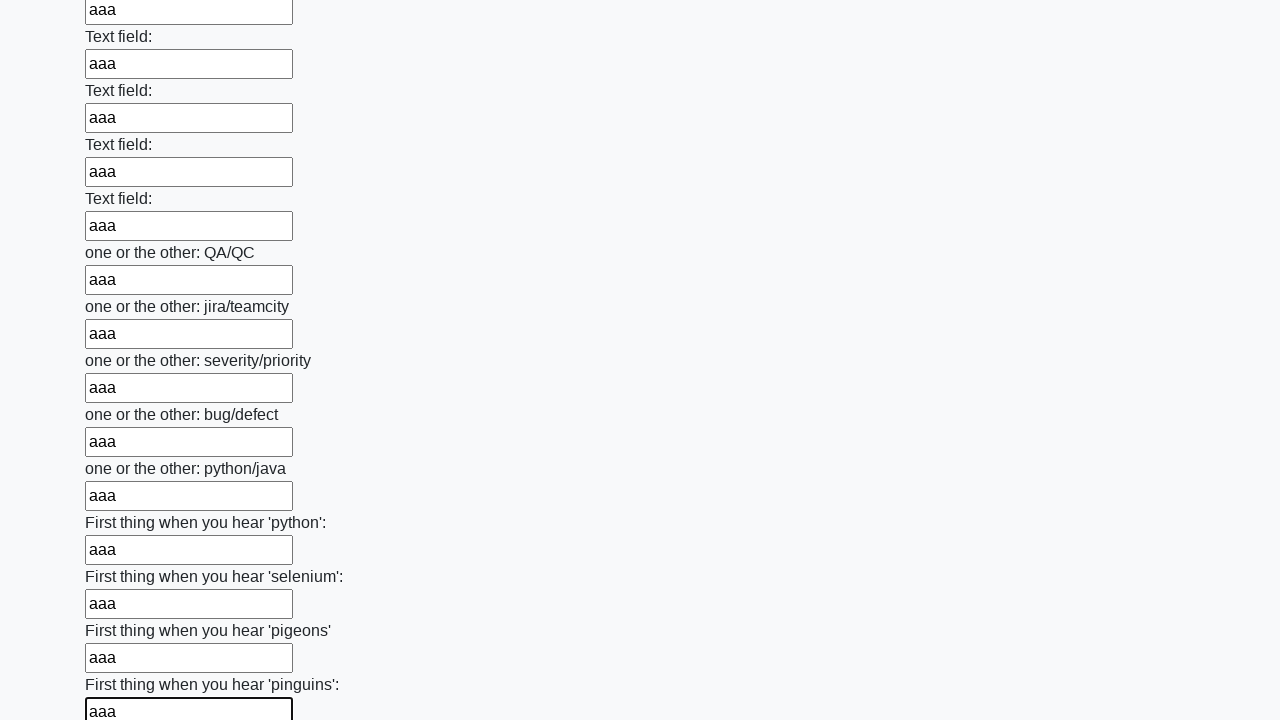

Filled an input field with 'aaa' on input >> nth=96
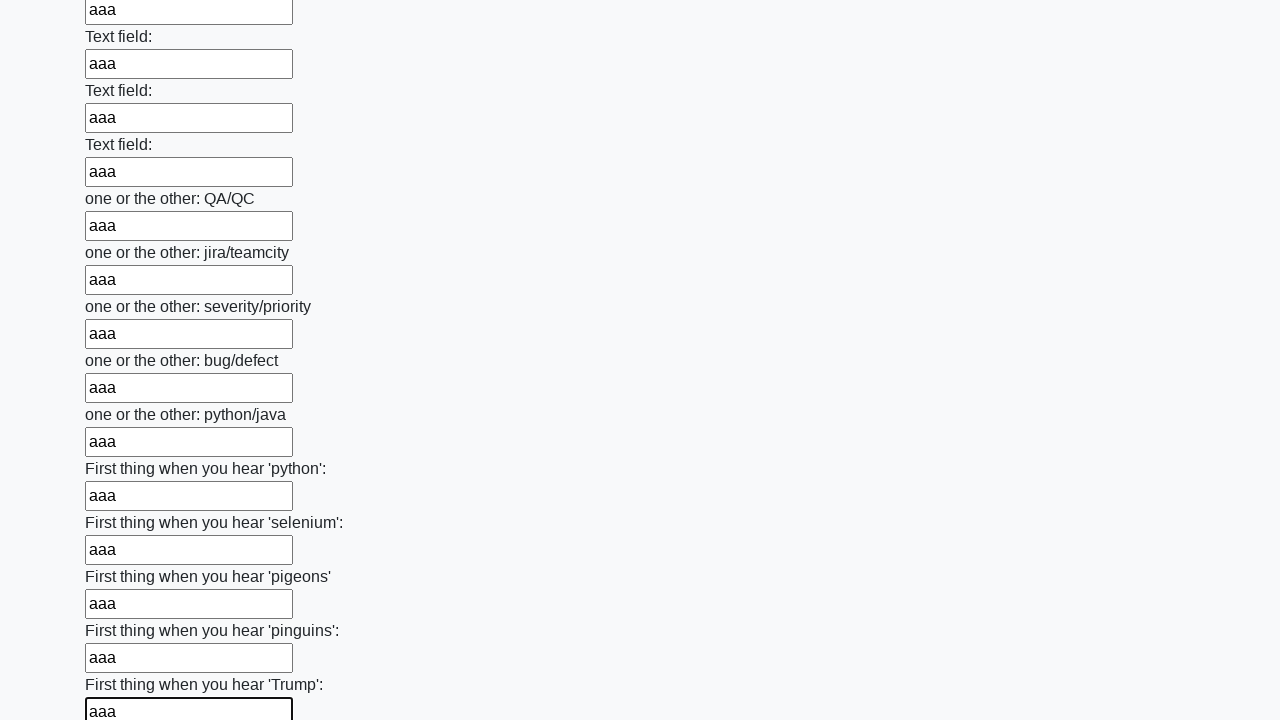

Filled an input field with 'aaa' on input >> nth=97
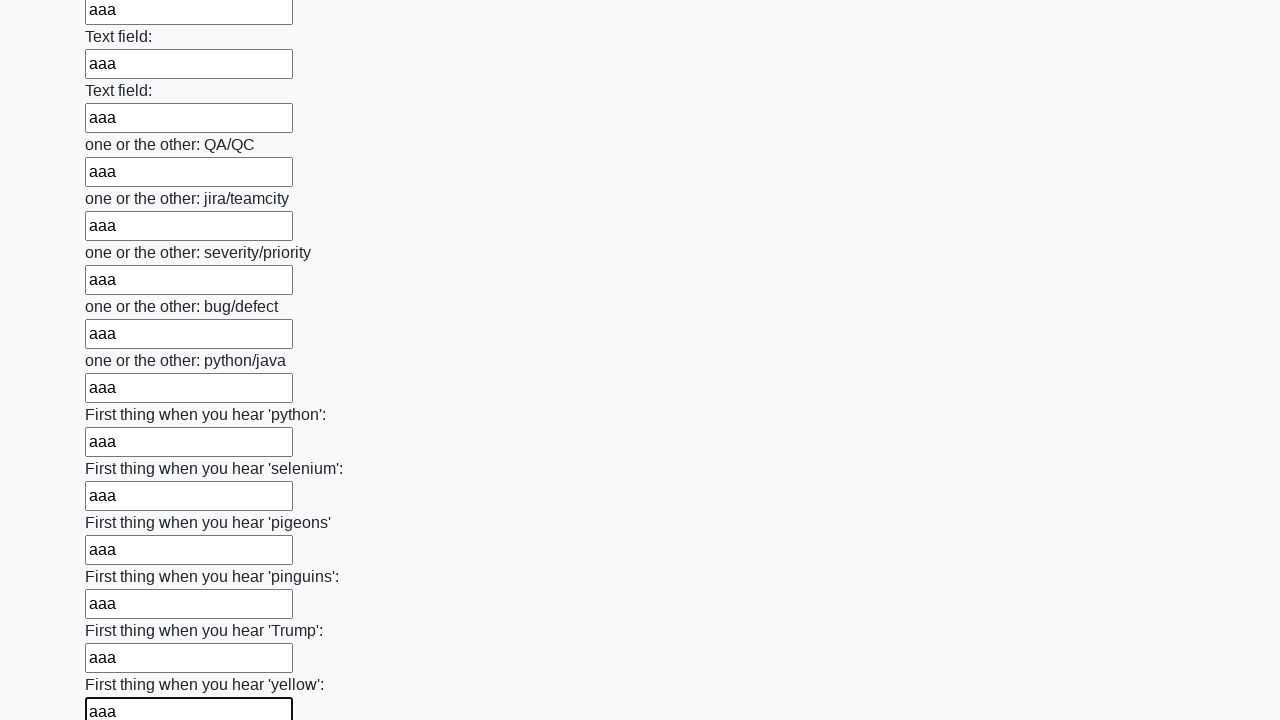

Filled an input field with 'aaa' on input >> nth=98
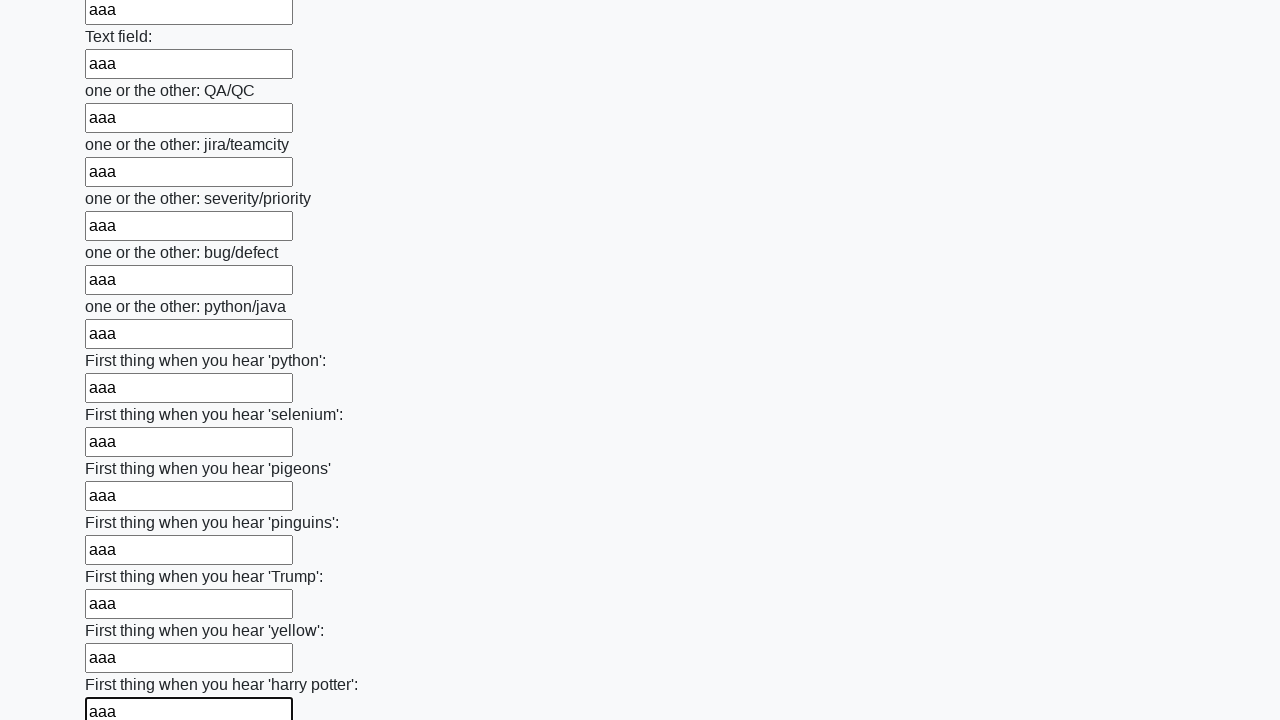

Filled an input field with 'aaa' on input >> nth=99
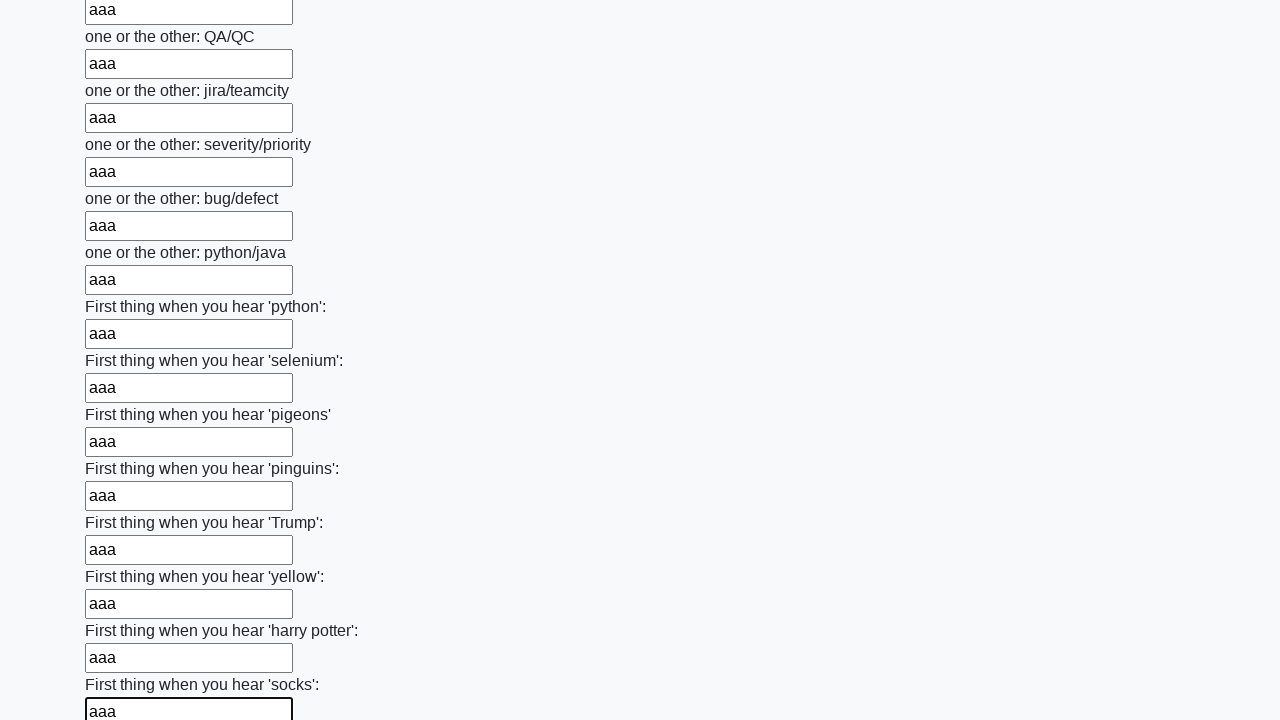

Clicked the submit button to submit the form at (123, 611) on button.btn
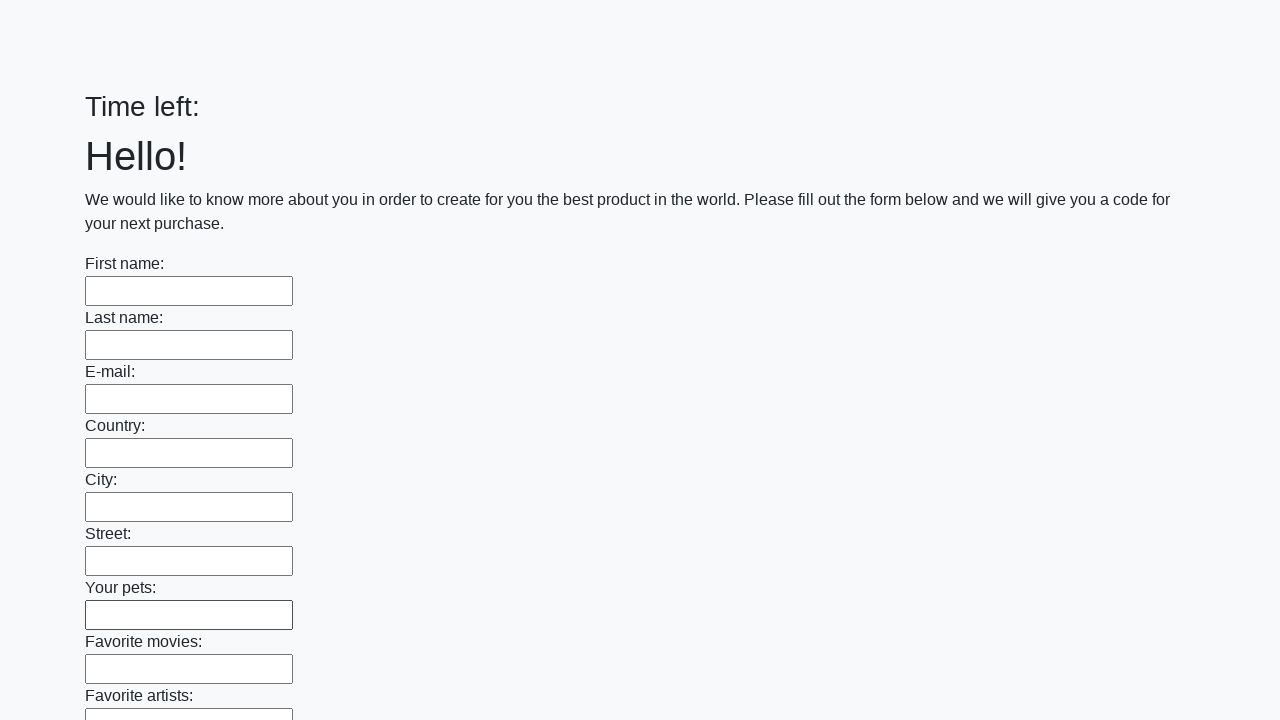

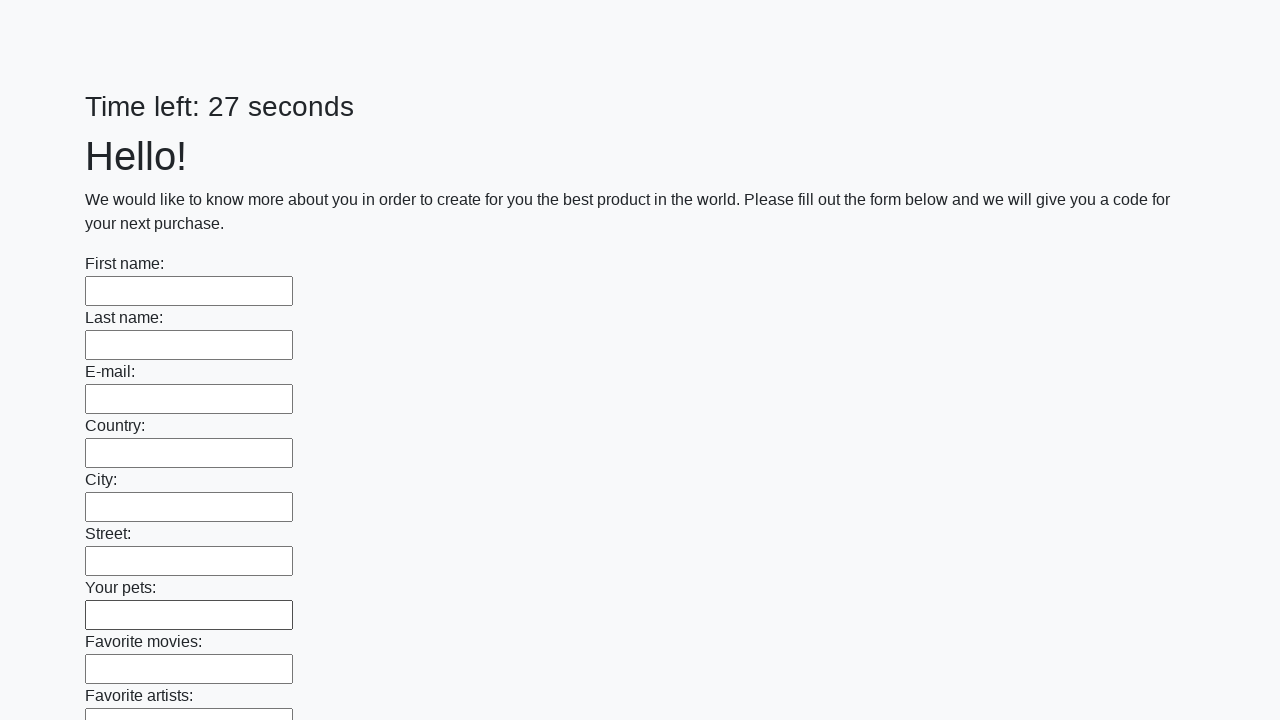